Navigates to an iFixit repair guide page and scrolls down to load all lazy-loaded images, then verifies that step elements are present on the page.

Starting URL: https://www.ifixit.com/Guide/iPhone+12+Screen+Replacement/140572

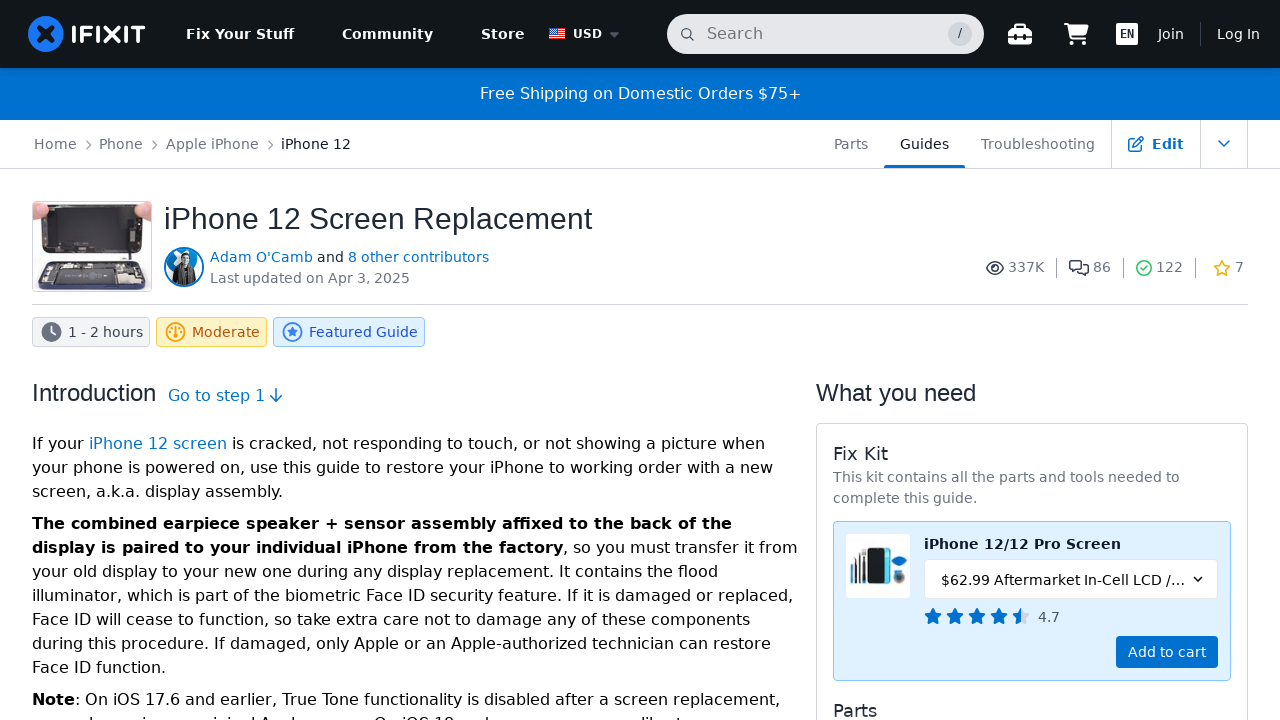

Navigated to iPhone 12 Screen Replacement guide
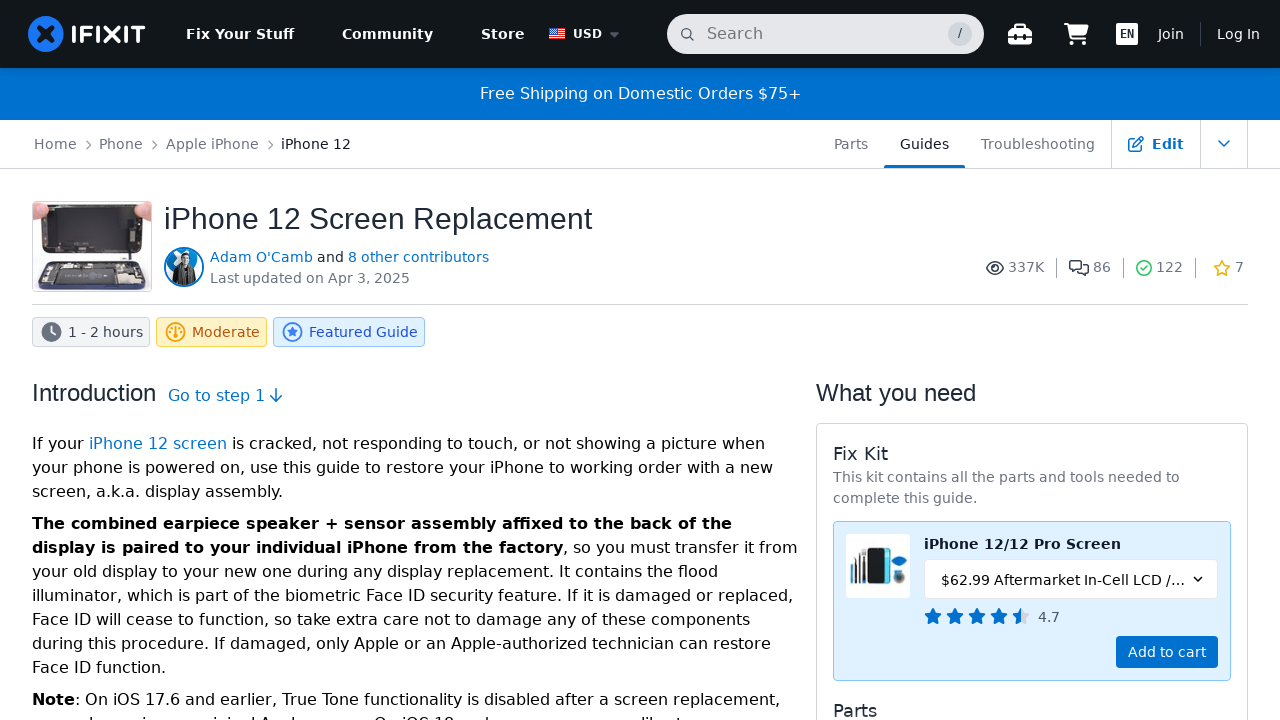

Page loaded (domcontentloaded state reached)
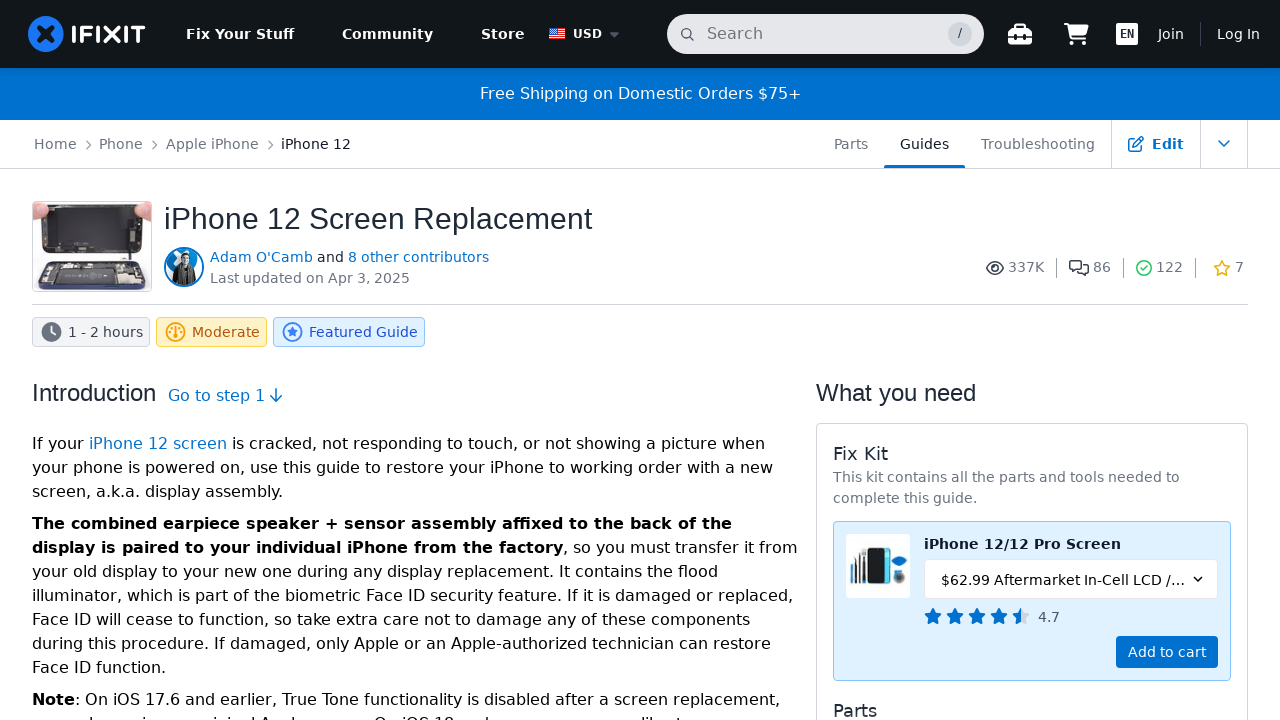

Retrieved page height: 25837px
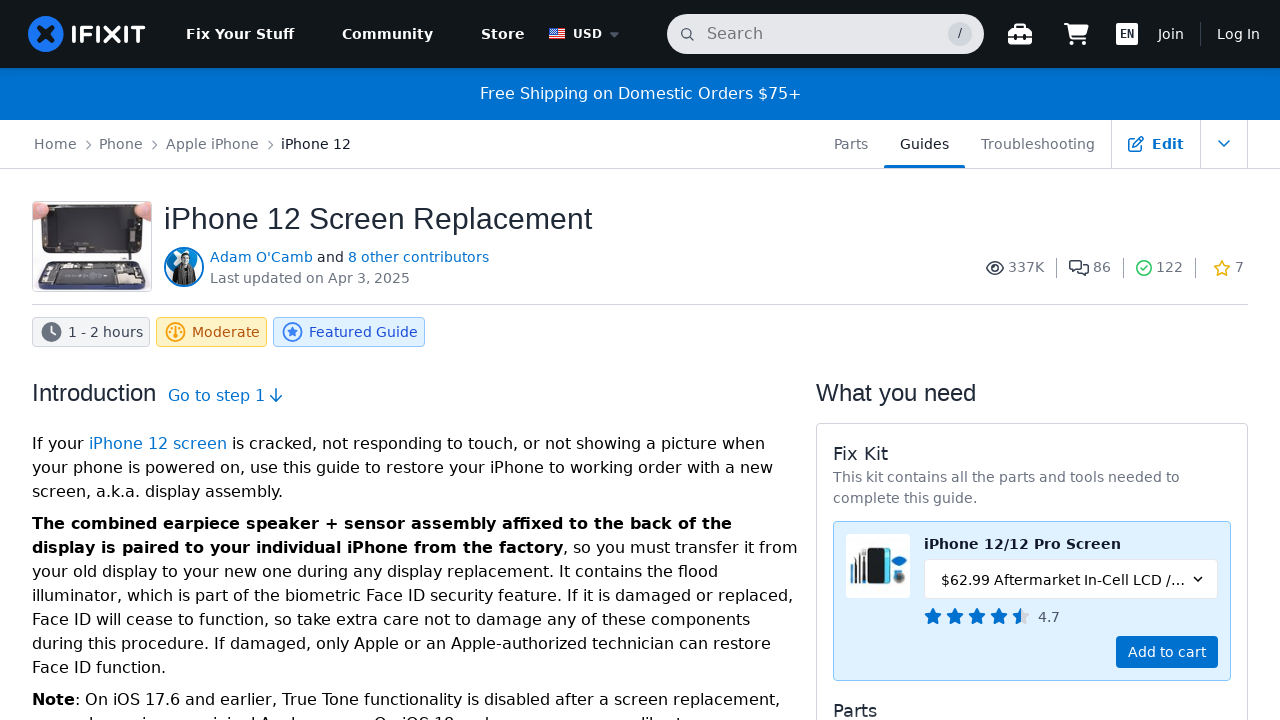

Scrolled to 400px to load lazy-loaded images
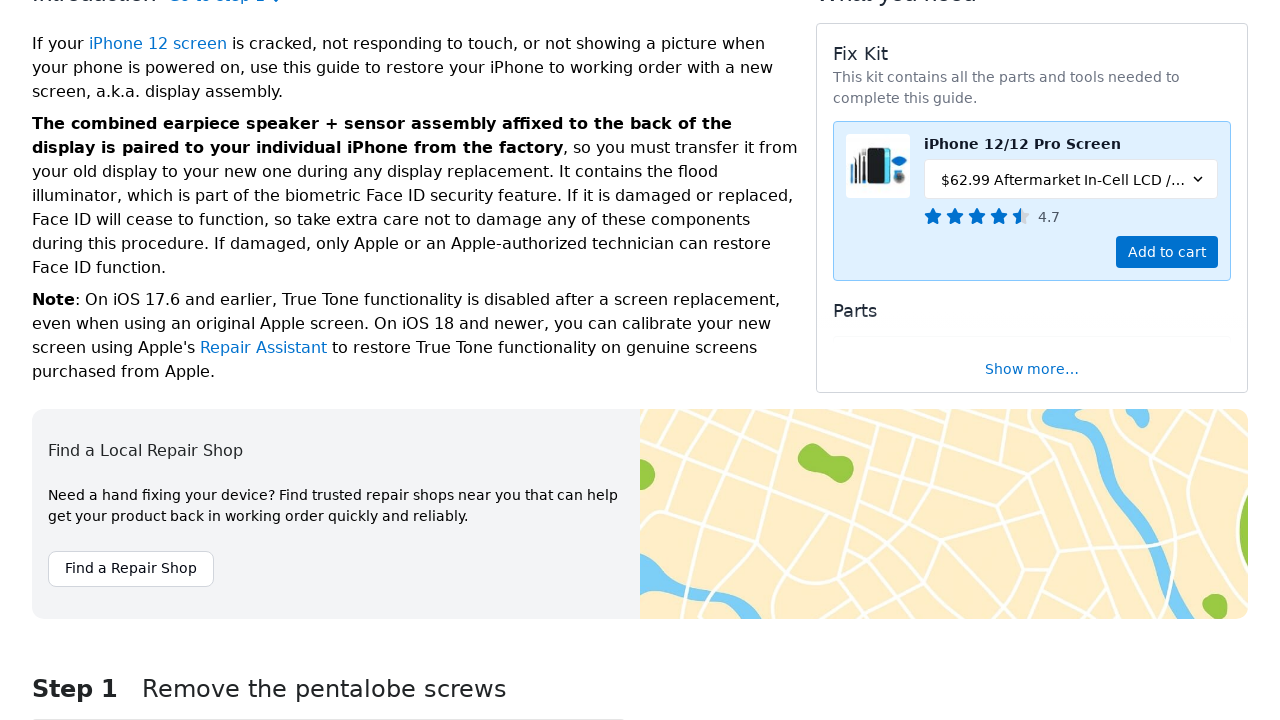

Waited 100ms for images to load
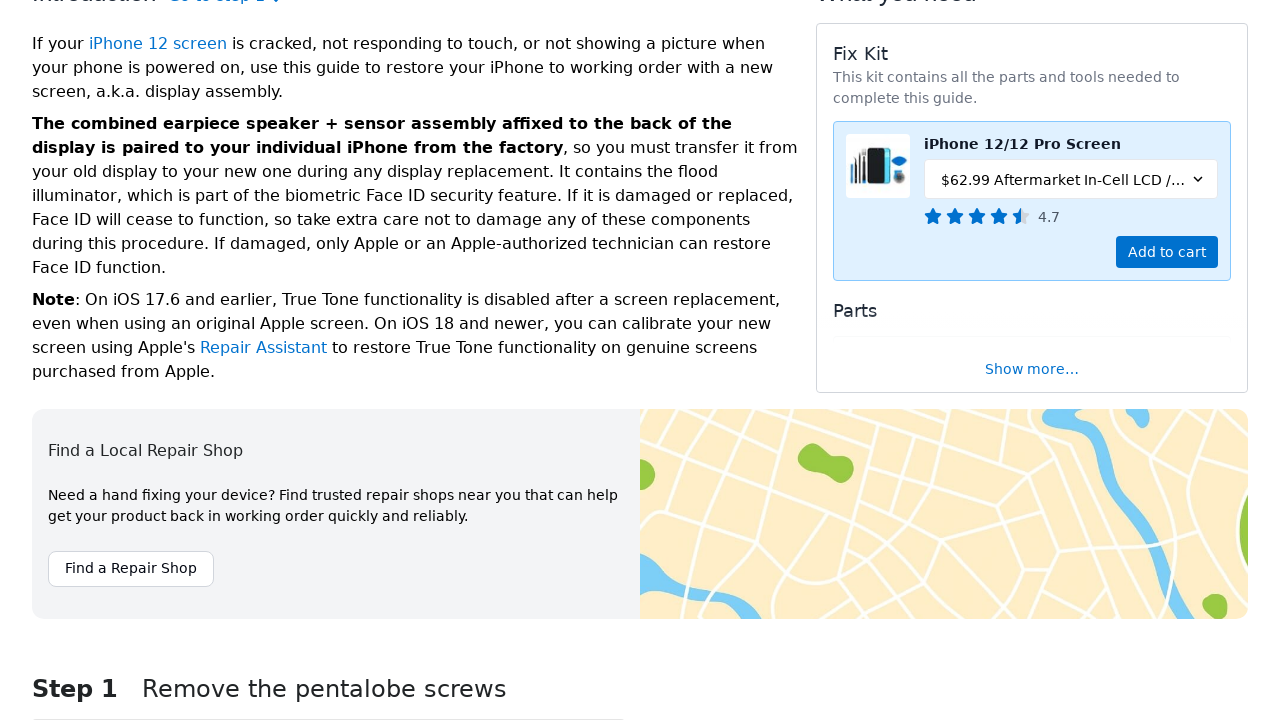

Scrolled to 800px to load lazy-loaded images
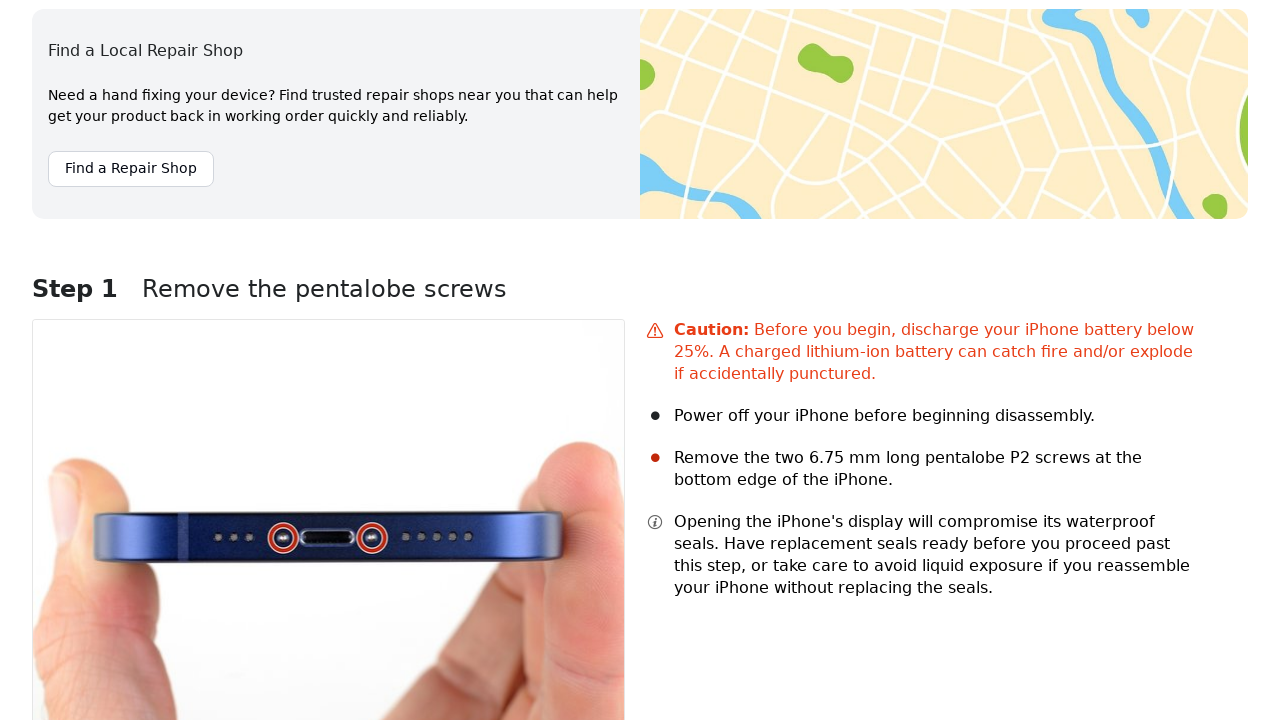

Waited 100ms for images to load
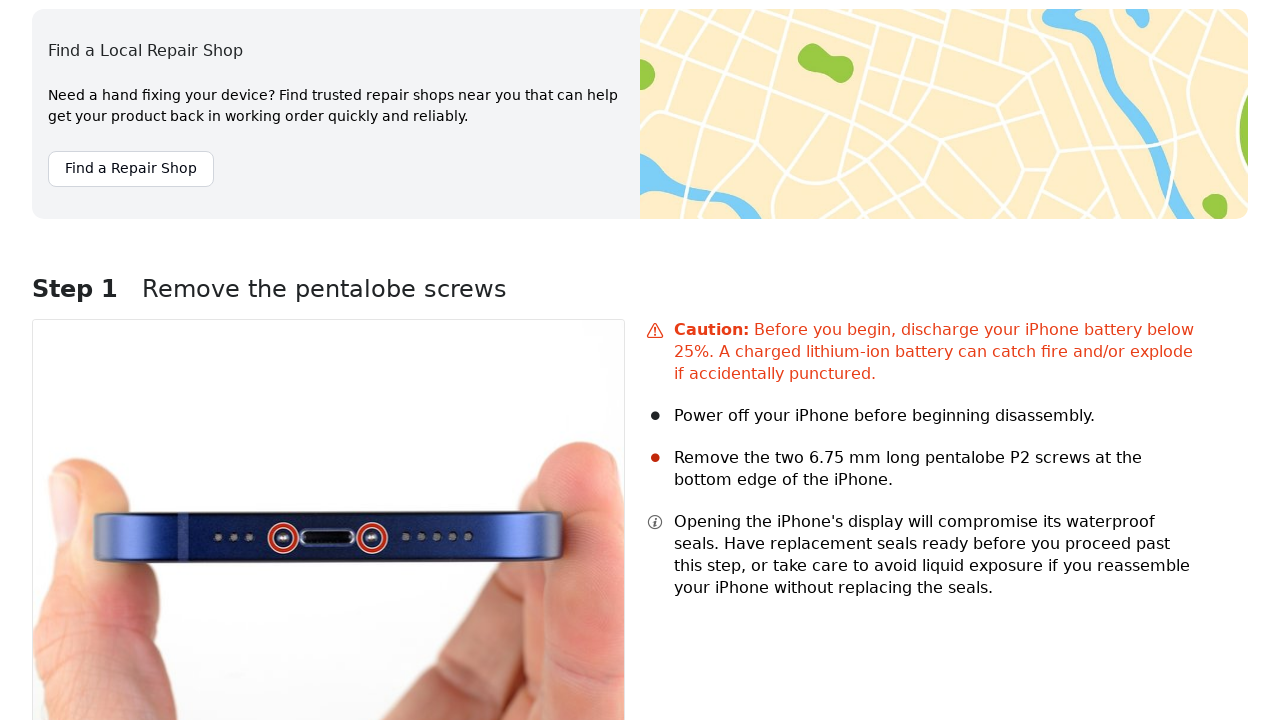

Scrolled to 1200px to load lazy-loaded images
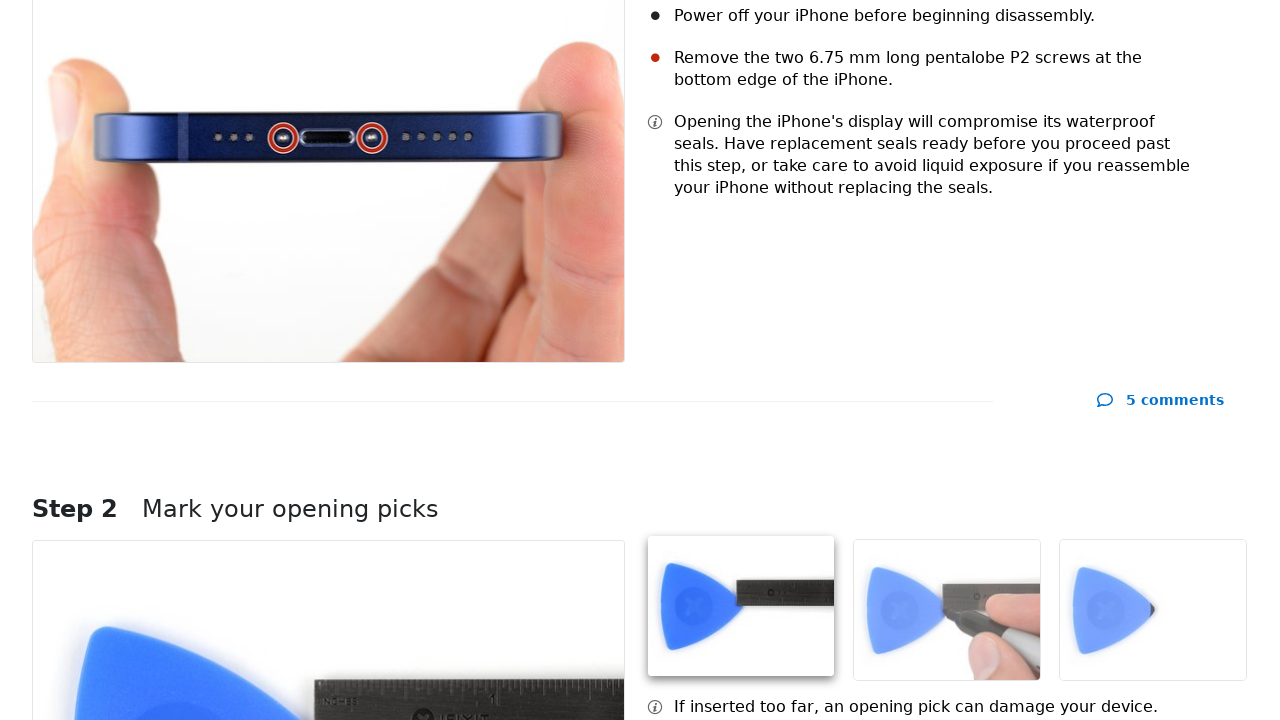

Waited 100ms for images to load
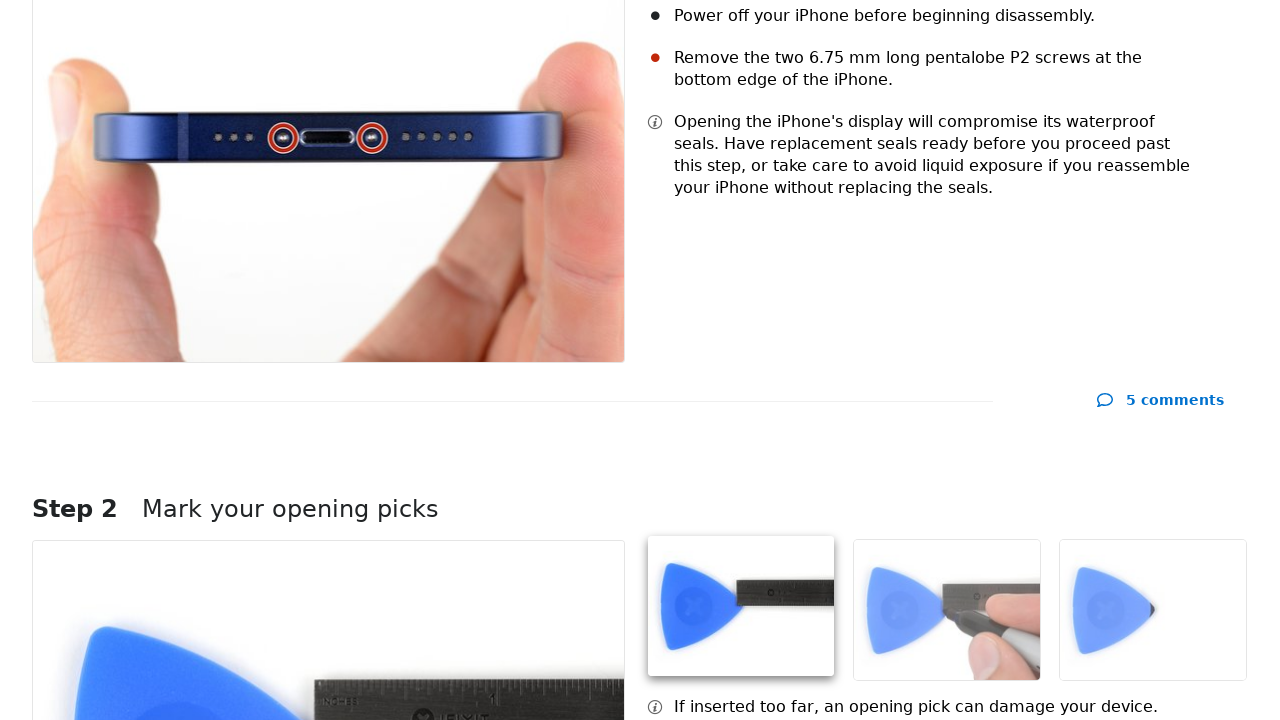

Scrolled to 1600px to load lazy-loaded images
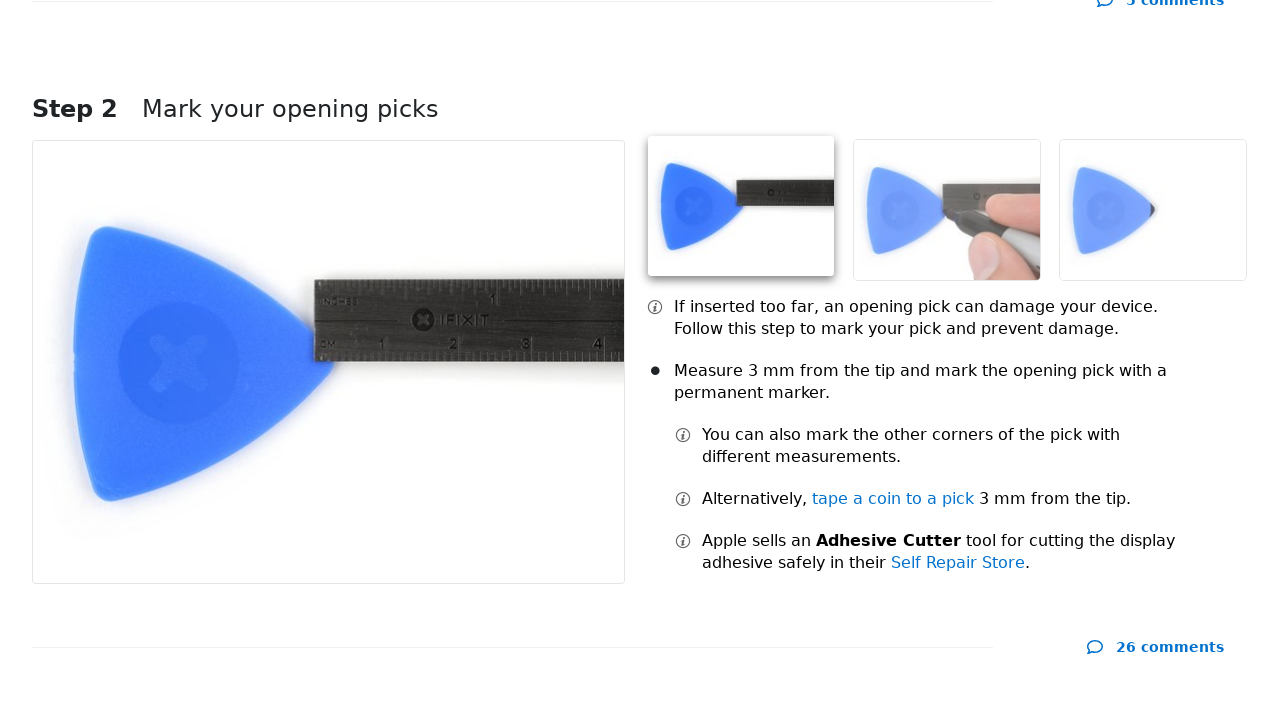

Waited 100ms for images to load
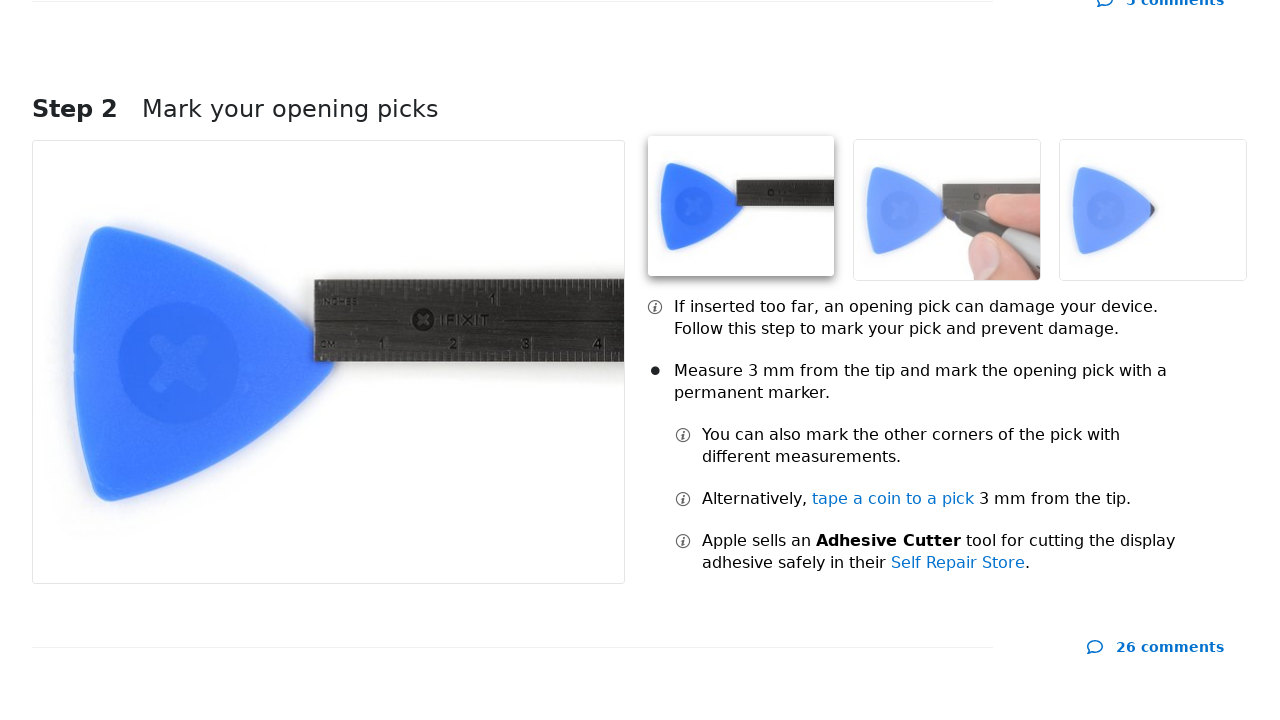

Scrolled to 2000px to load lazy-loaded images
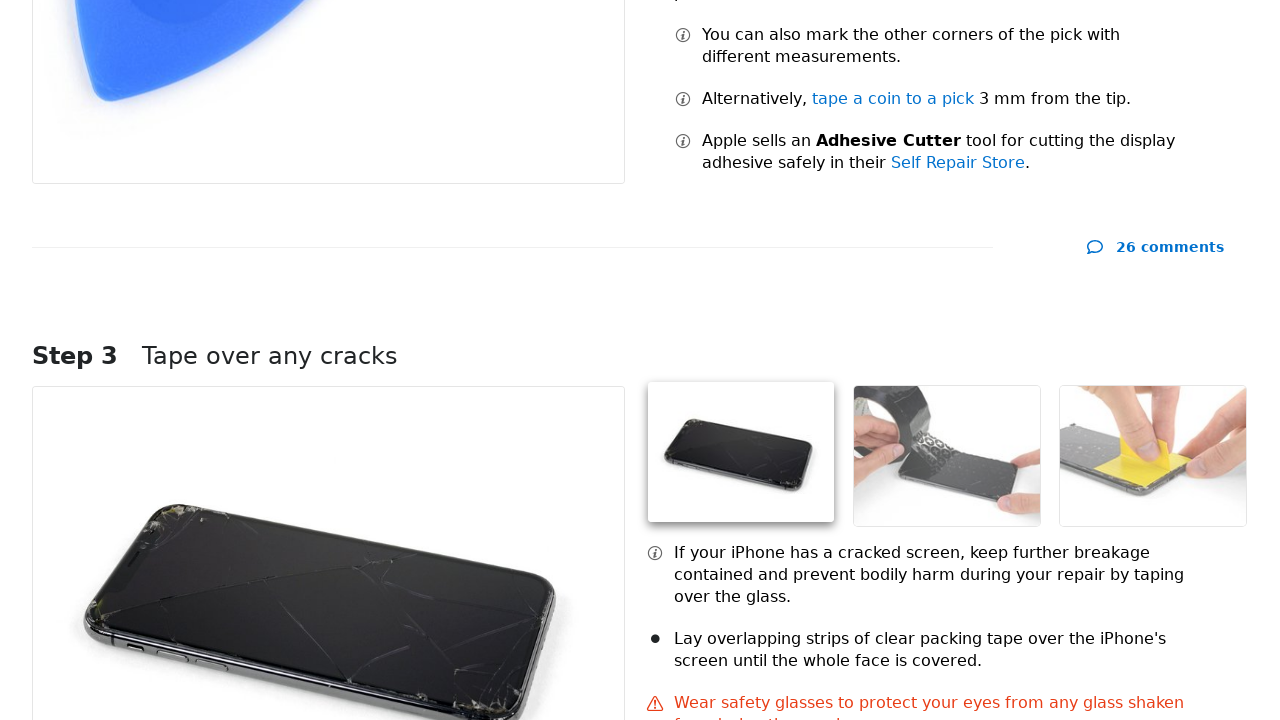

Waited 100ms for images to load
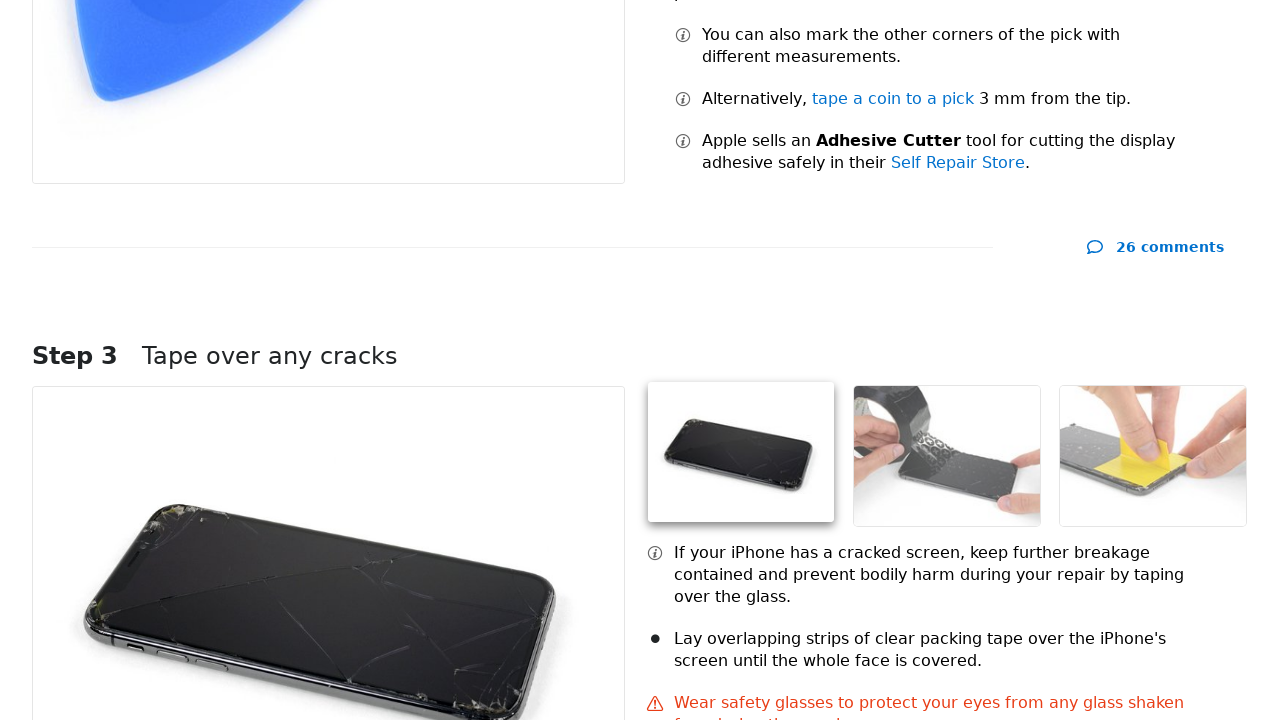

Scrolled to 2400px to load lazy-loaded images
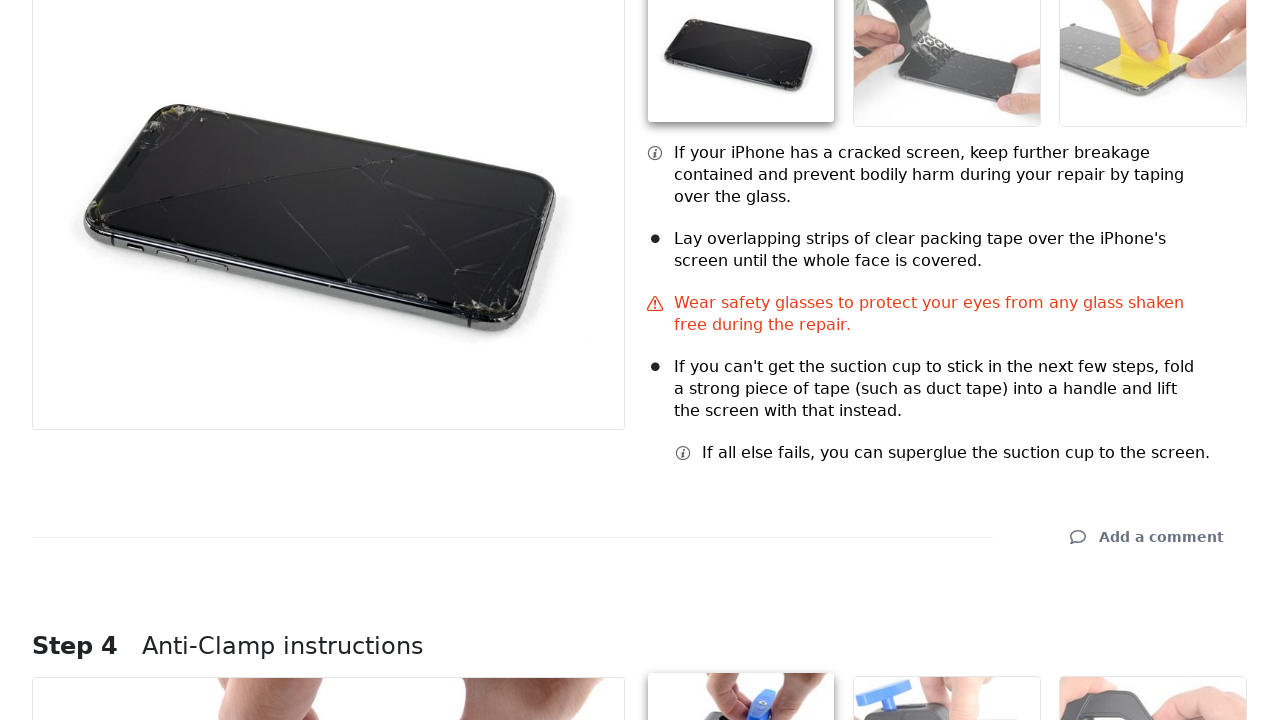

Waited 100ms for images to load
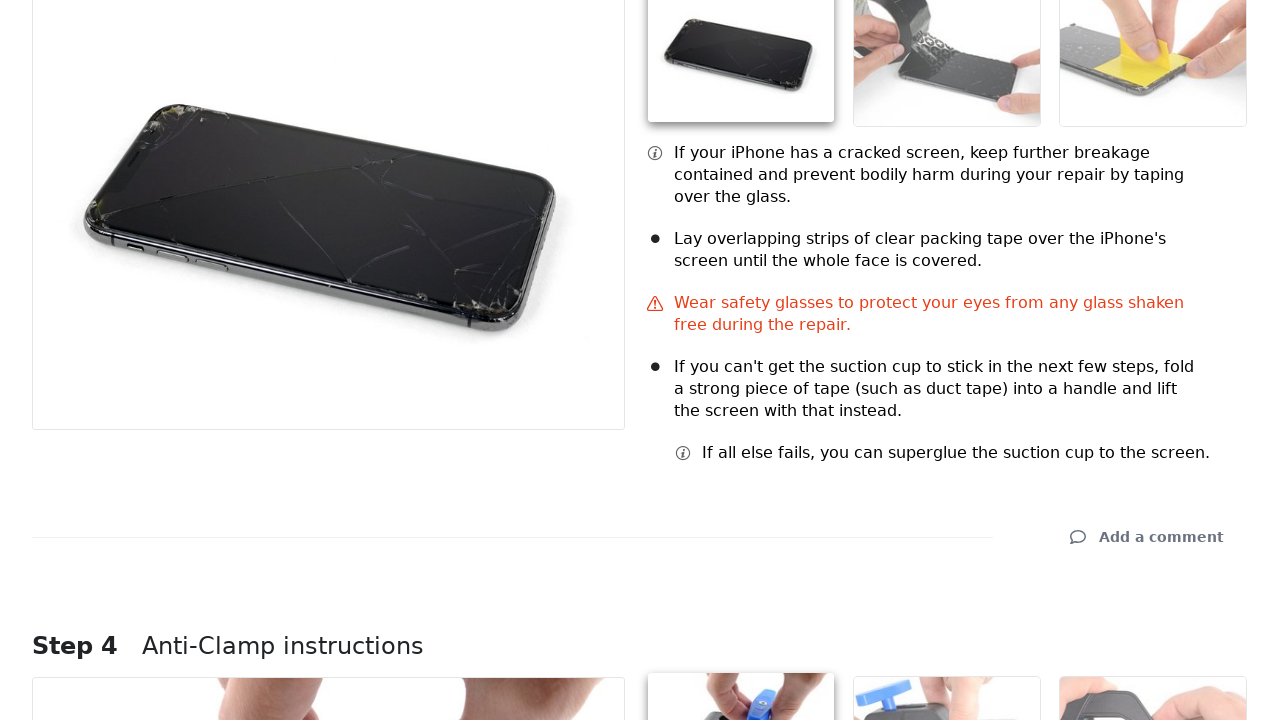

Scrolled to 2800px to load lazy-loaded images
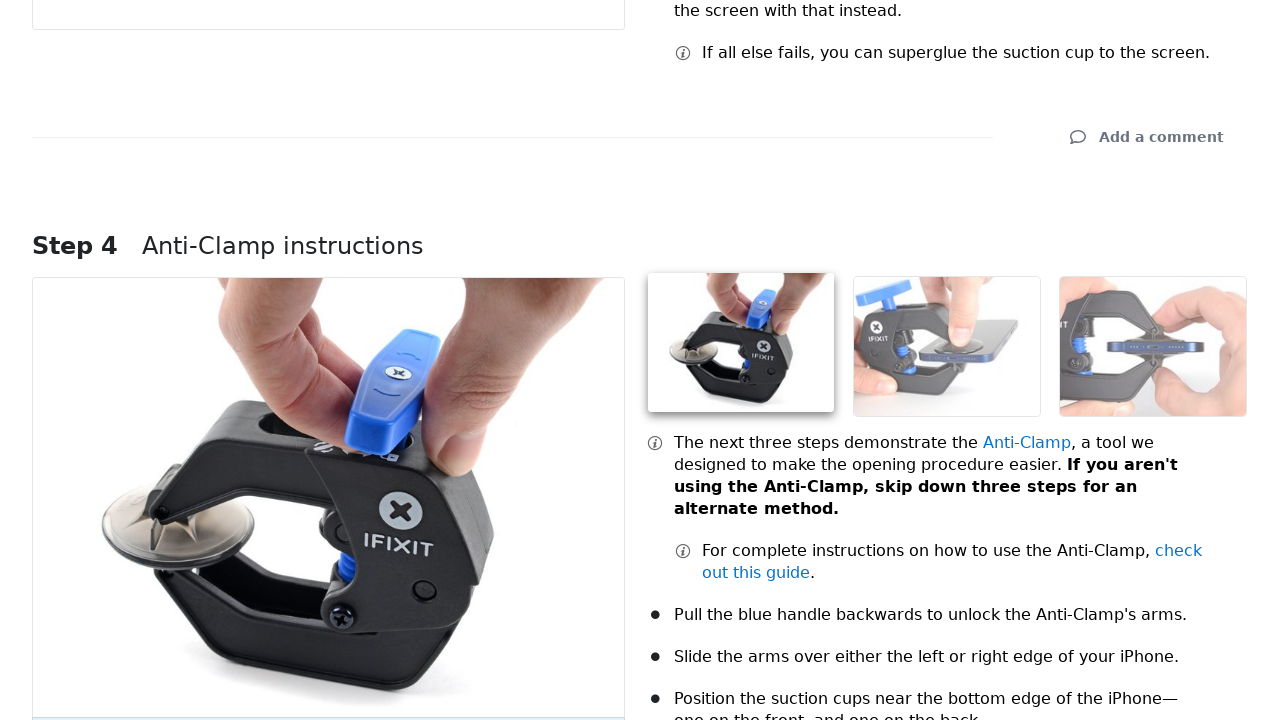

Waited 100ms for images to load
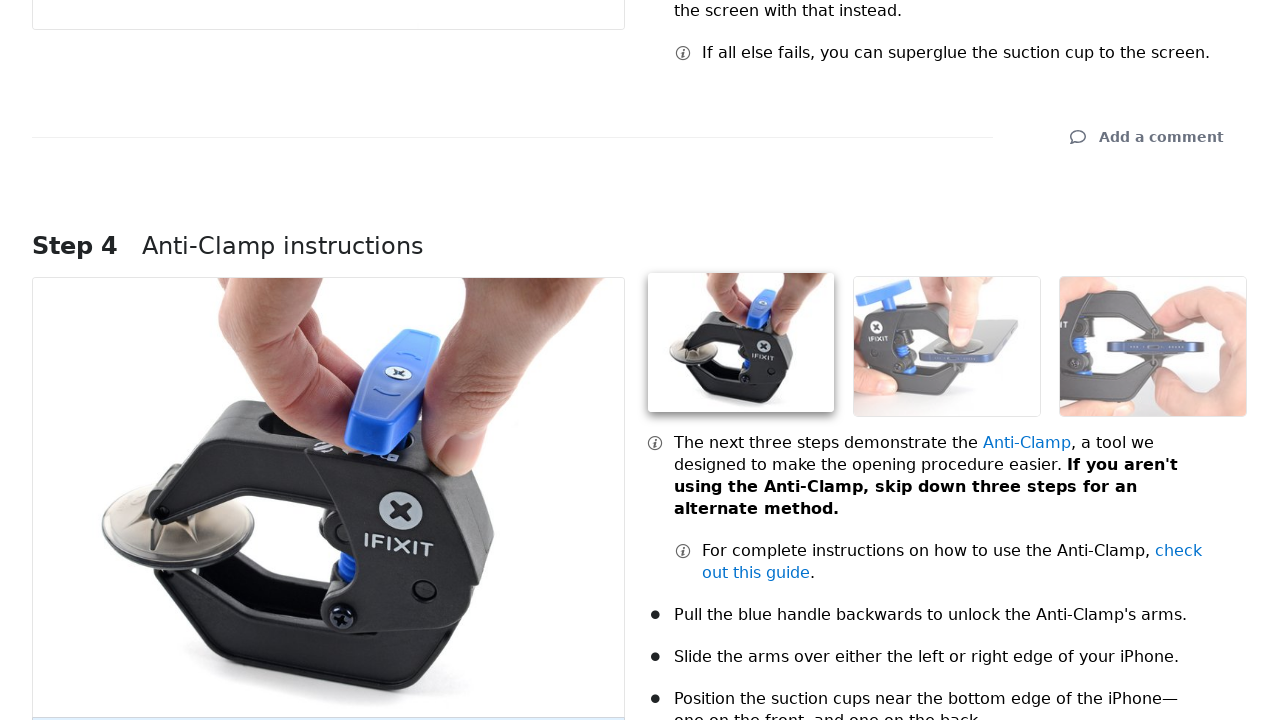

Scrolled to 3200px to load lazy-loaded images
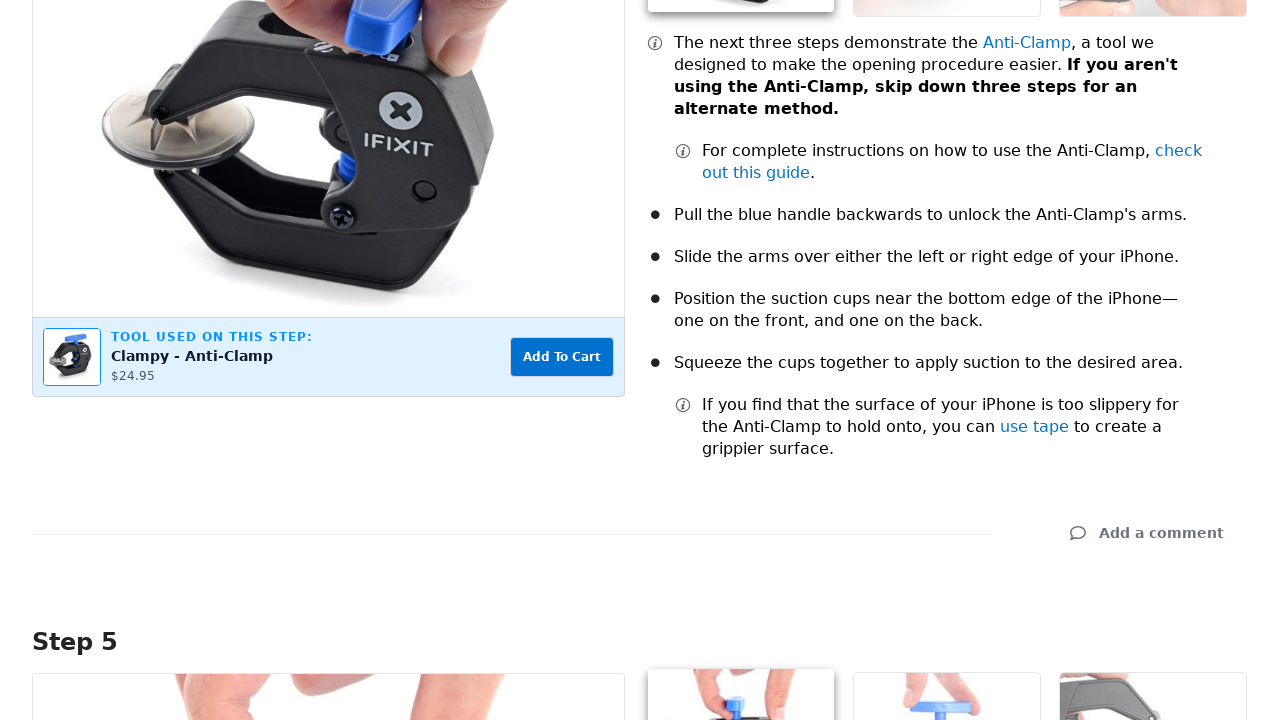

Waited 100ms for images to load
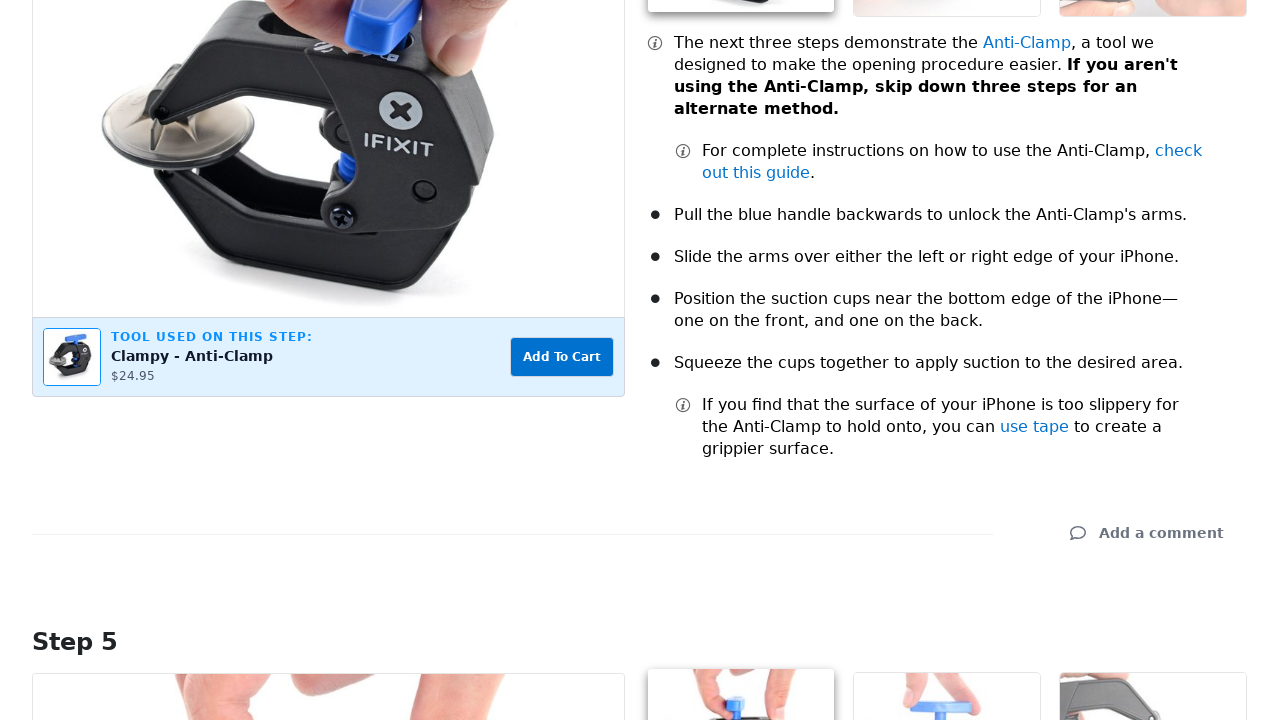

Scrolled to 3600px to load lazy-loaded images
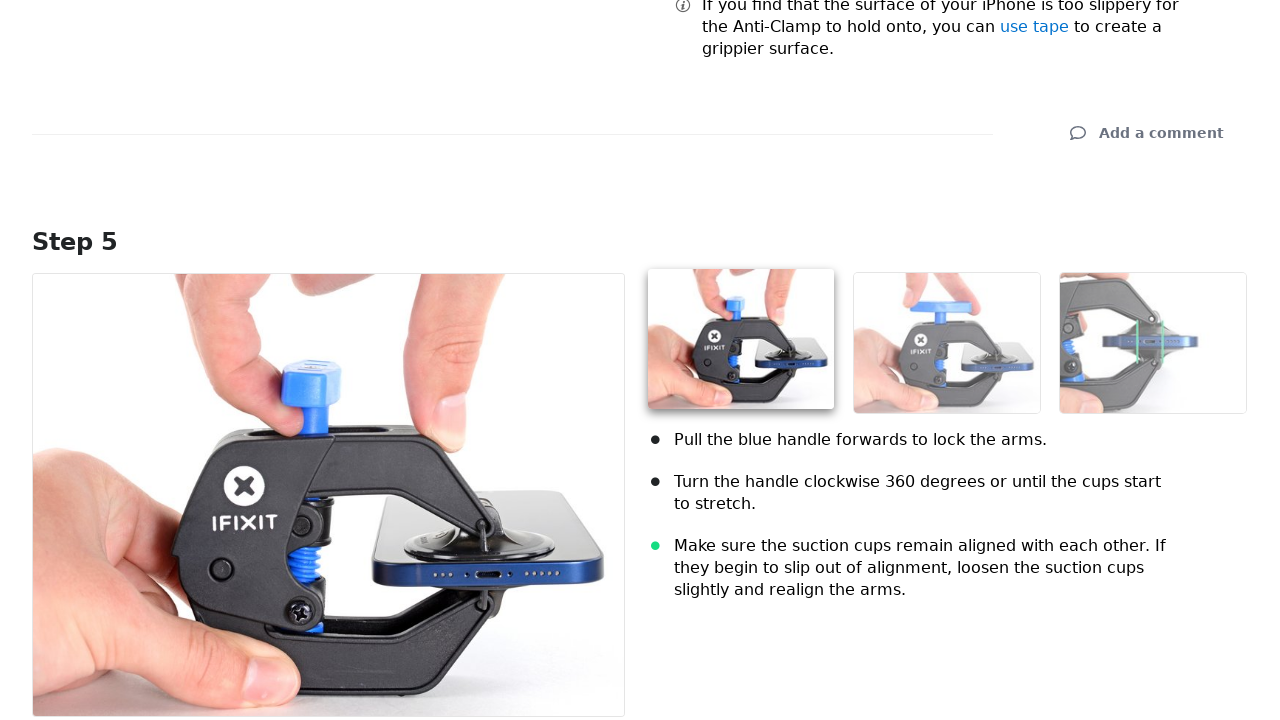

Waited 100ms for images to load
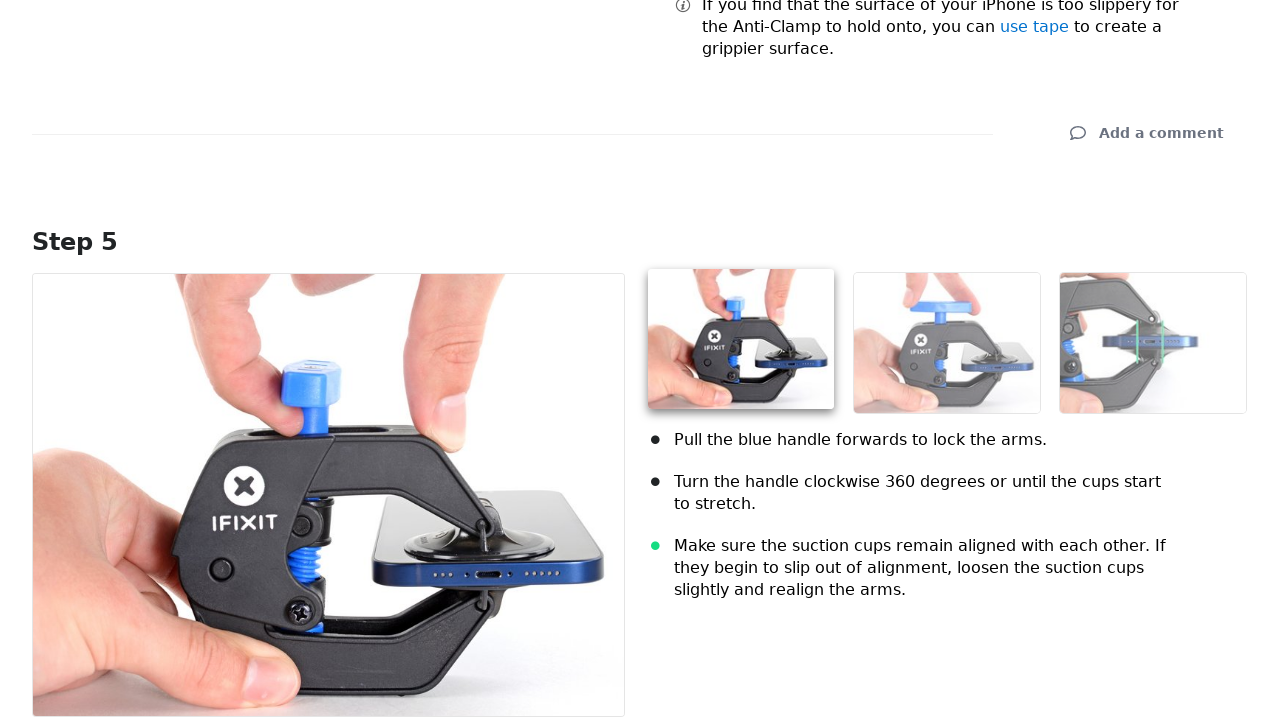

Scrolled to 4000px to load lazy-loaded images
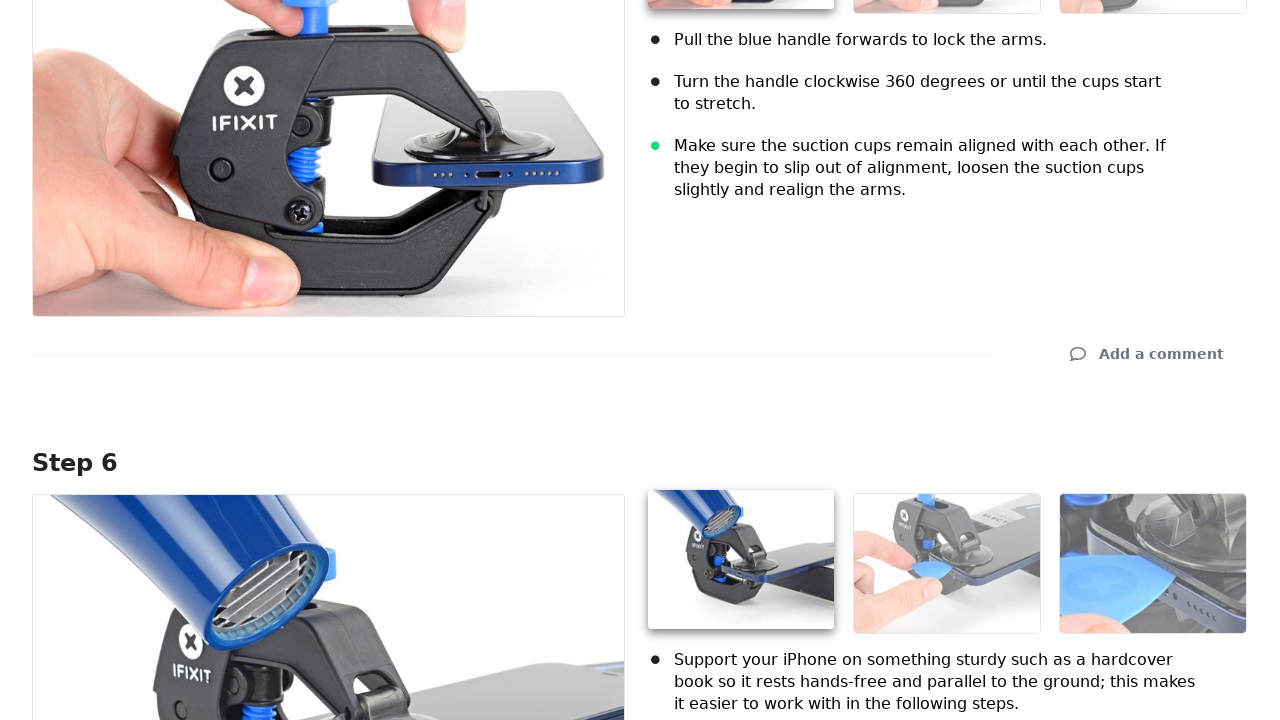

Waited 100ms for images to load
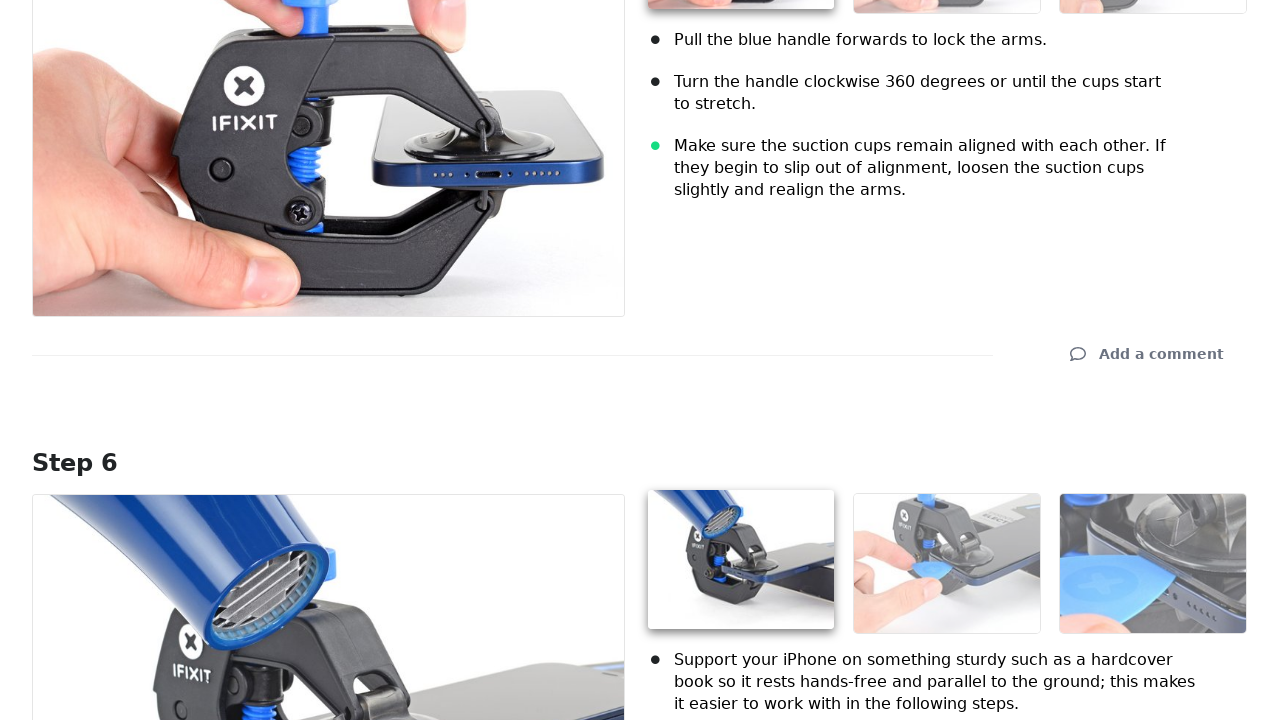

Scrolled to 4400px to load lazy-loaded images
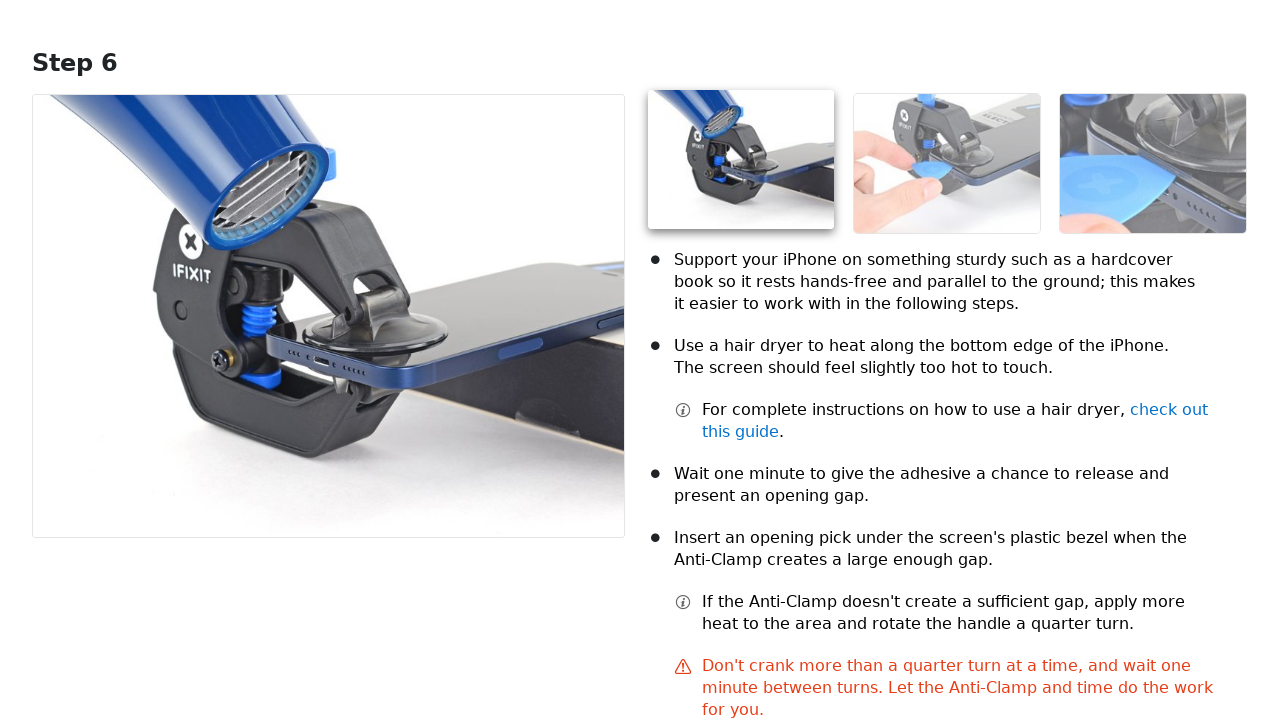

Waited 100ms for images to load
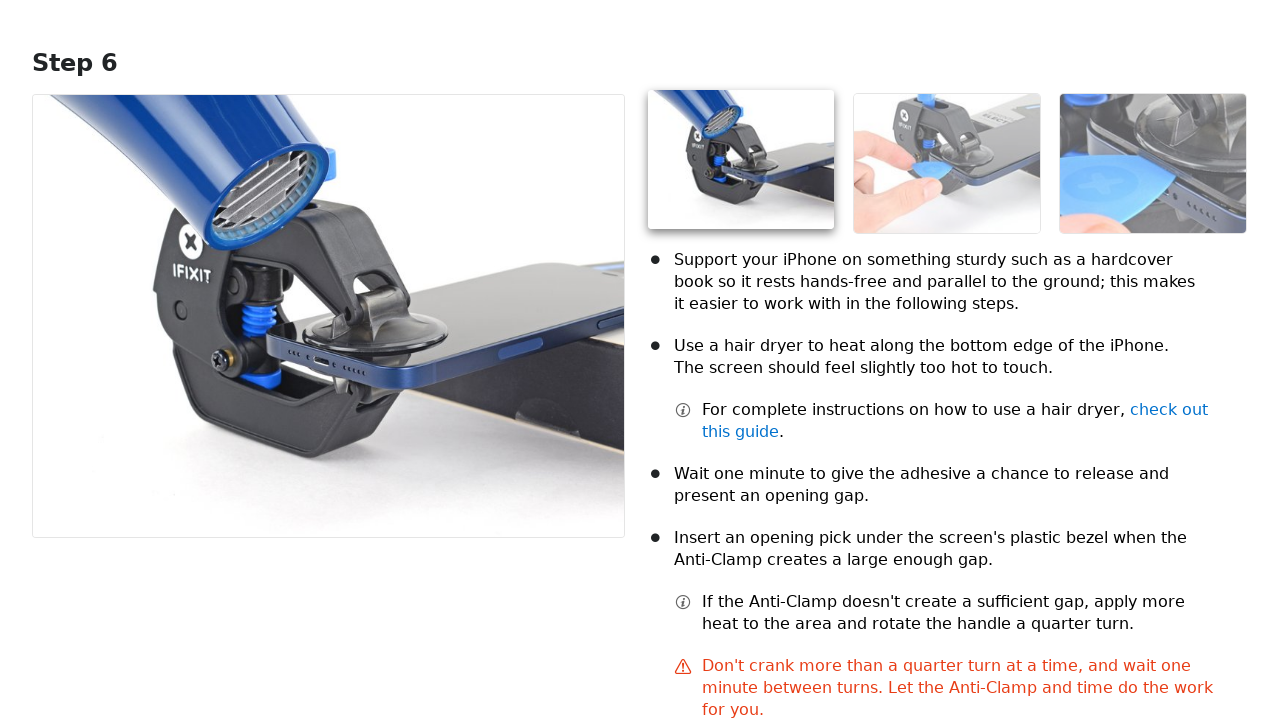

Scrolled to 4800px to load lazy-loaded images
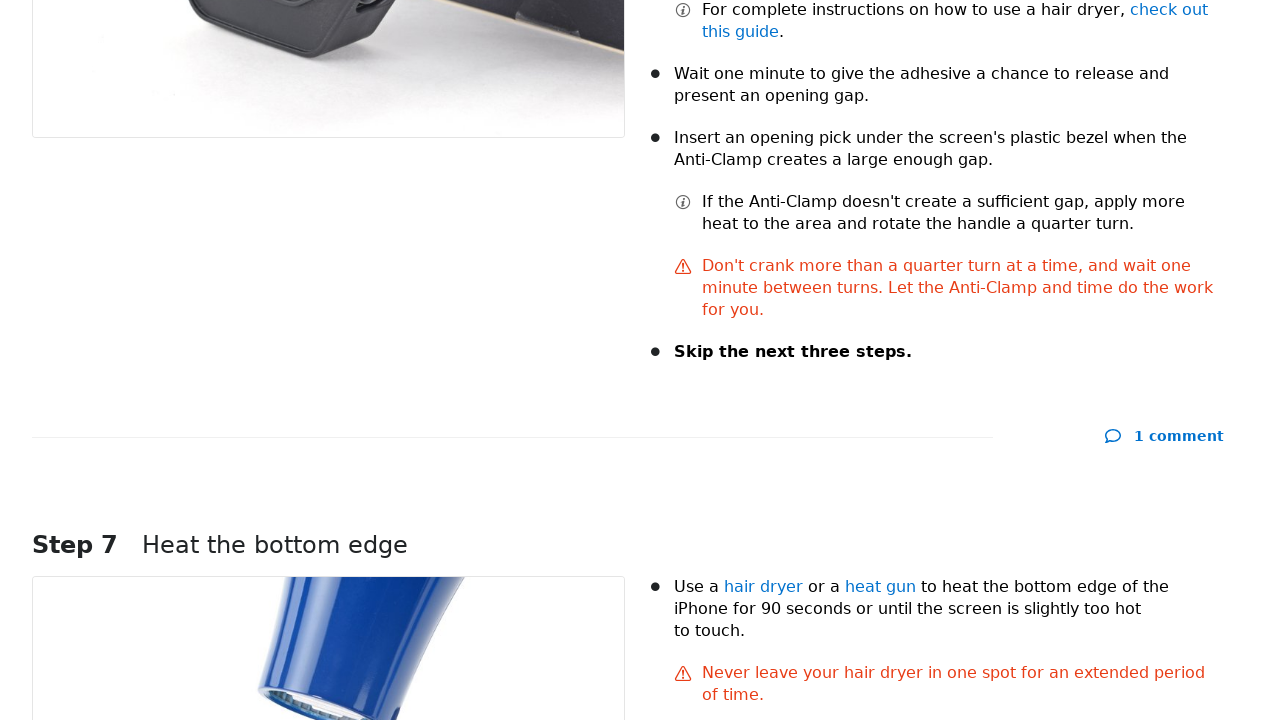

Waited 100ms for images to load
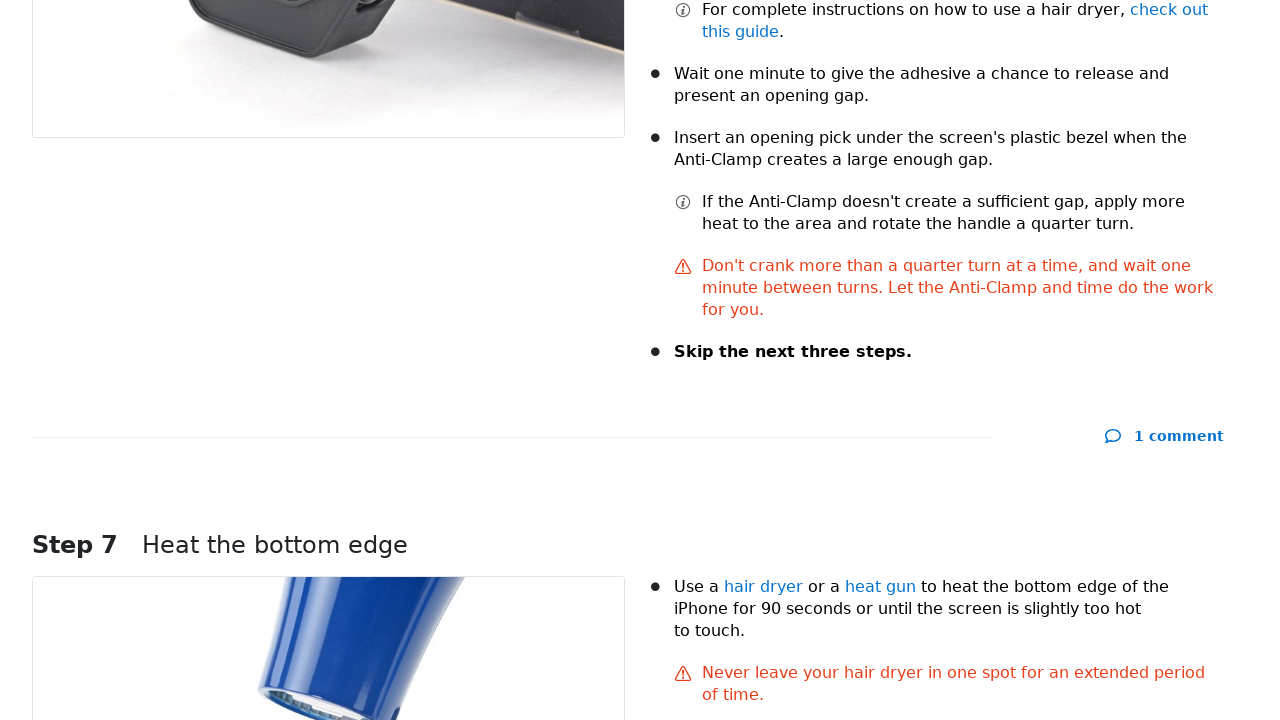

Scrolled to 5200px to load lazy-loaded images
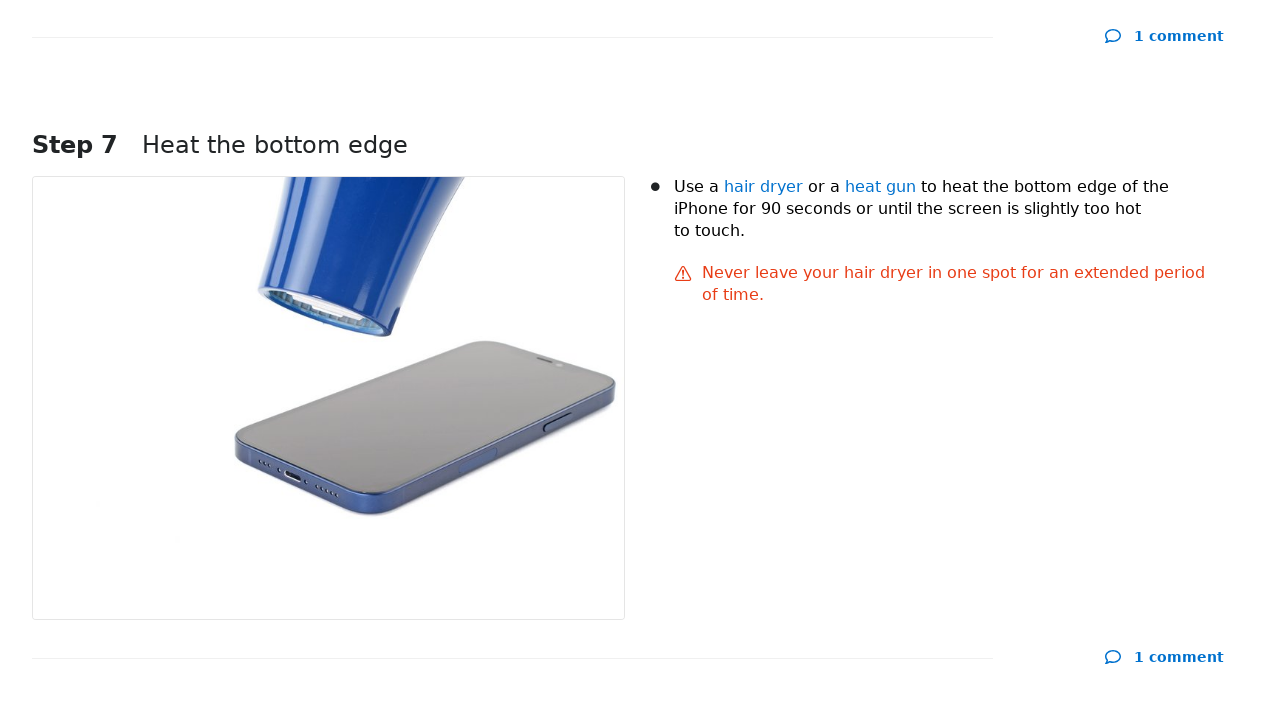

Waited 100ms for images to load
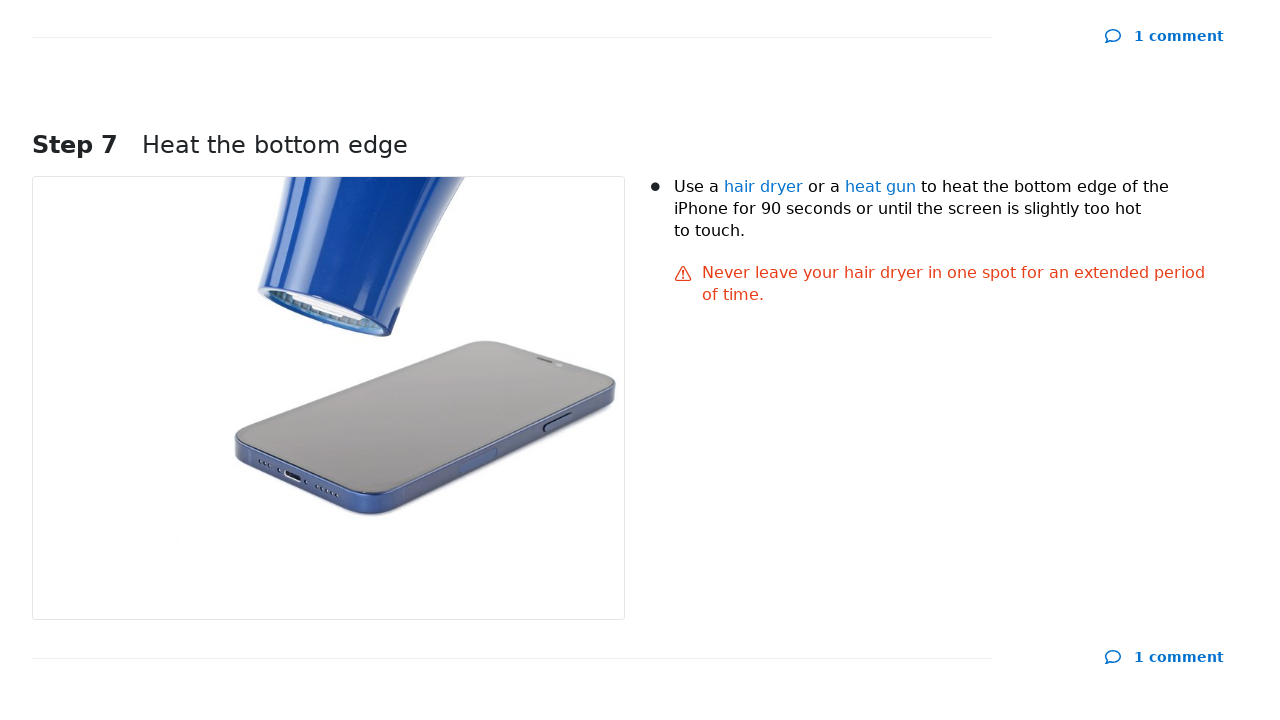

Scrolled to 5600px to load lazy-loaded images
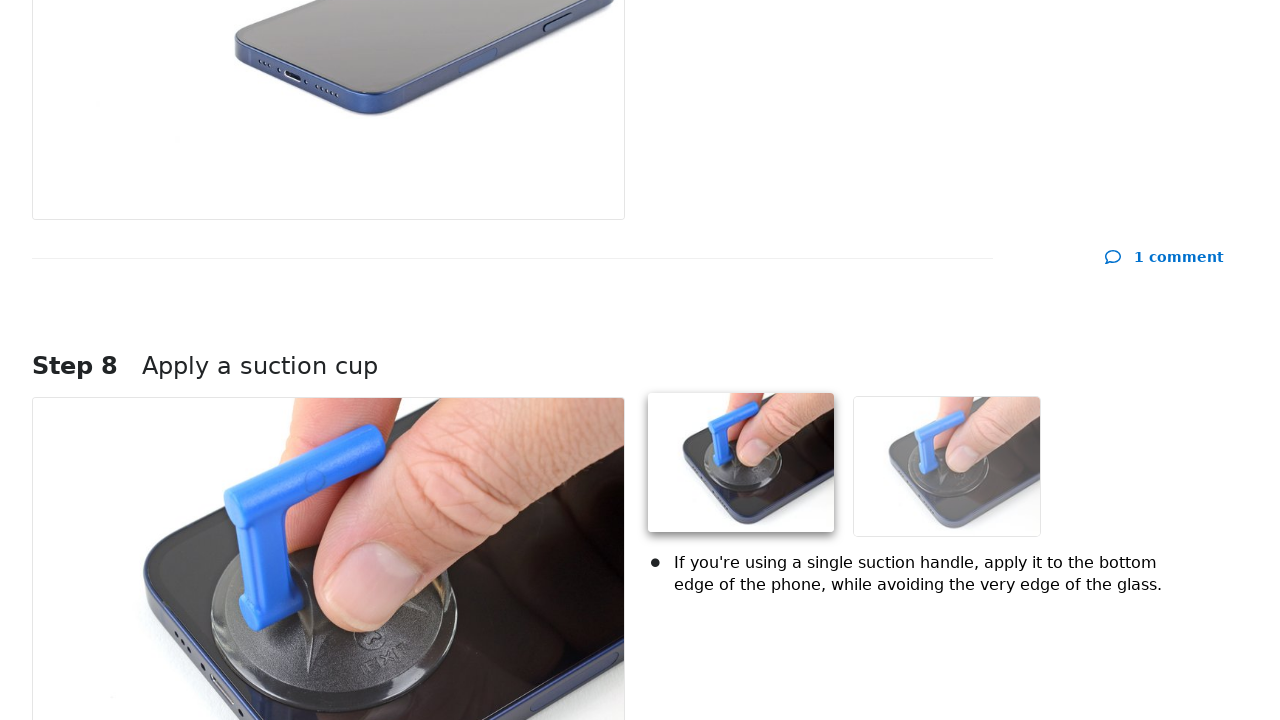

Waited 100ms for images to load
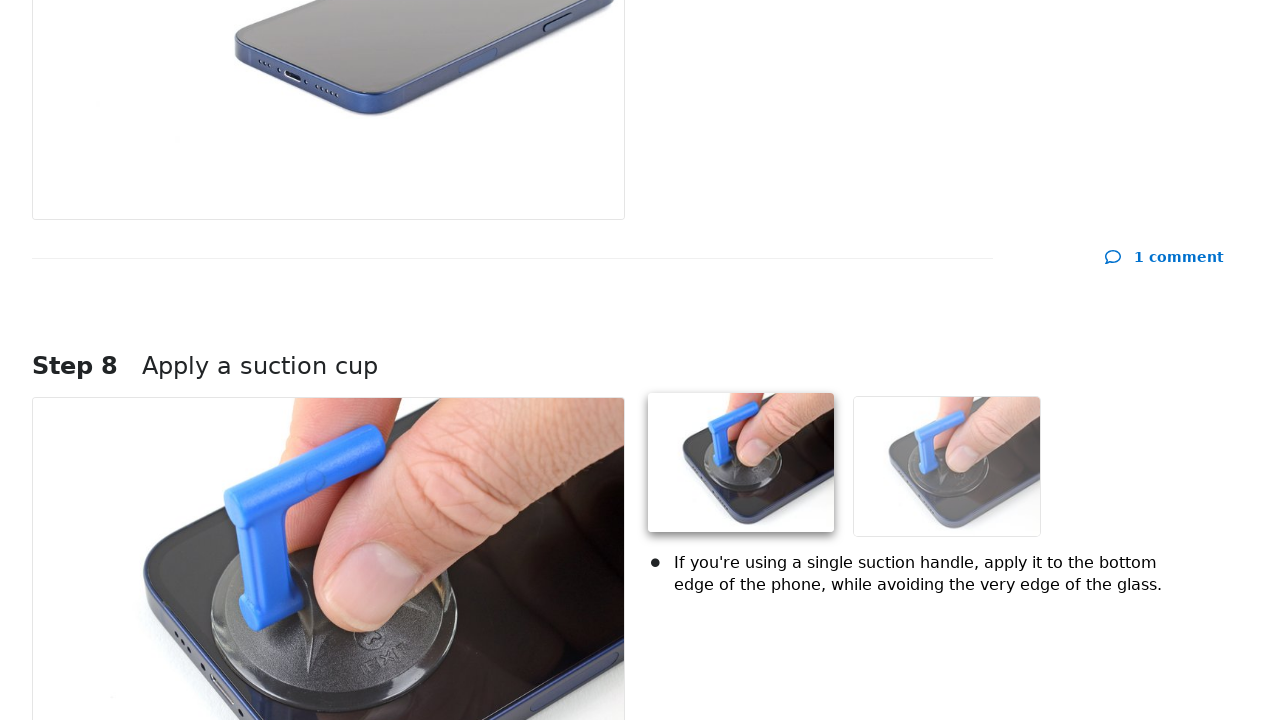

Scrolled to 6000px to load lazy-loaded images
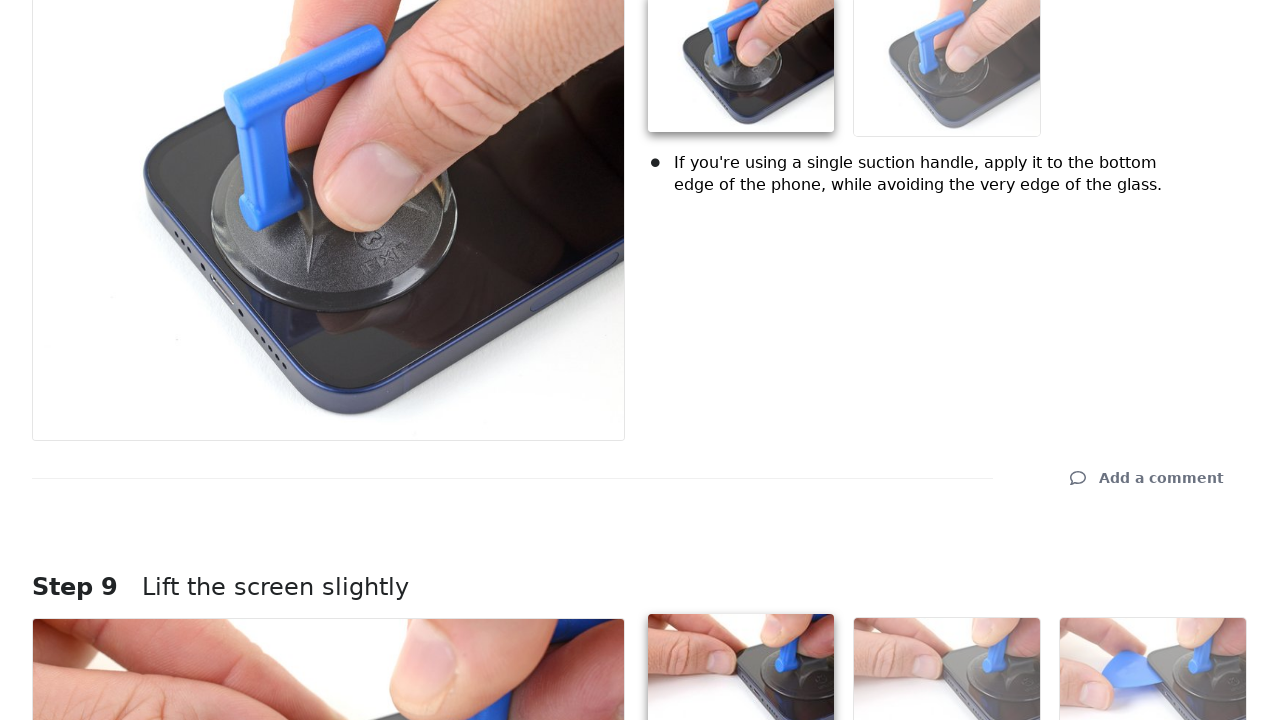

Waited 100ms for images to load
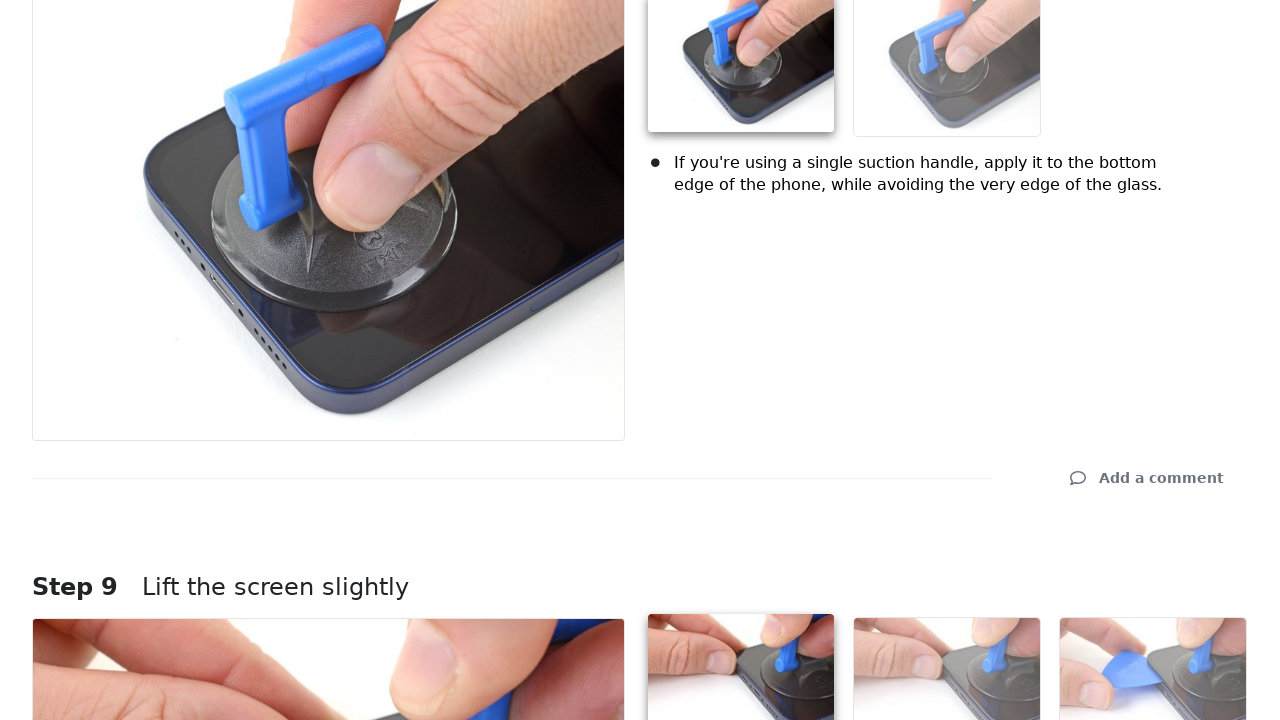

Scrolled to 6400px to load lazy-loaded images
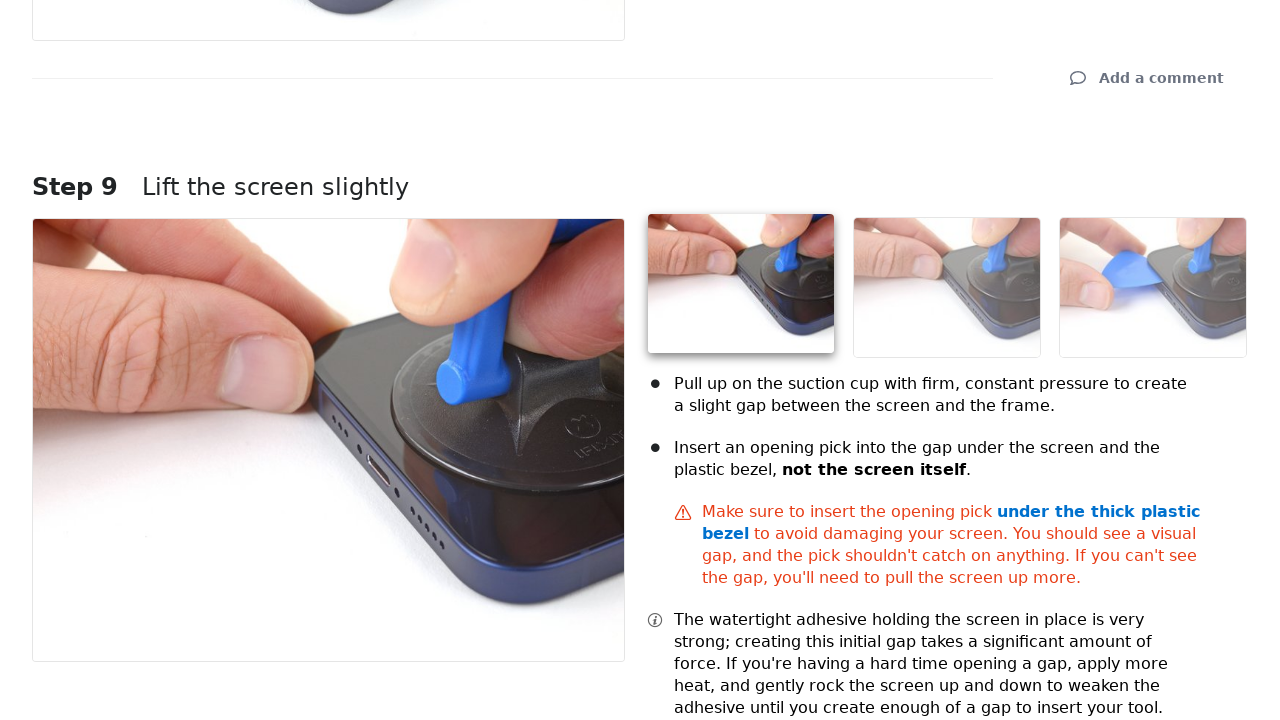

Waited 100ms for images to load
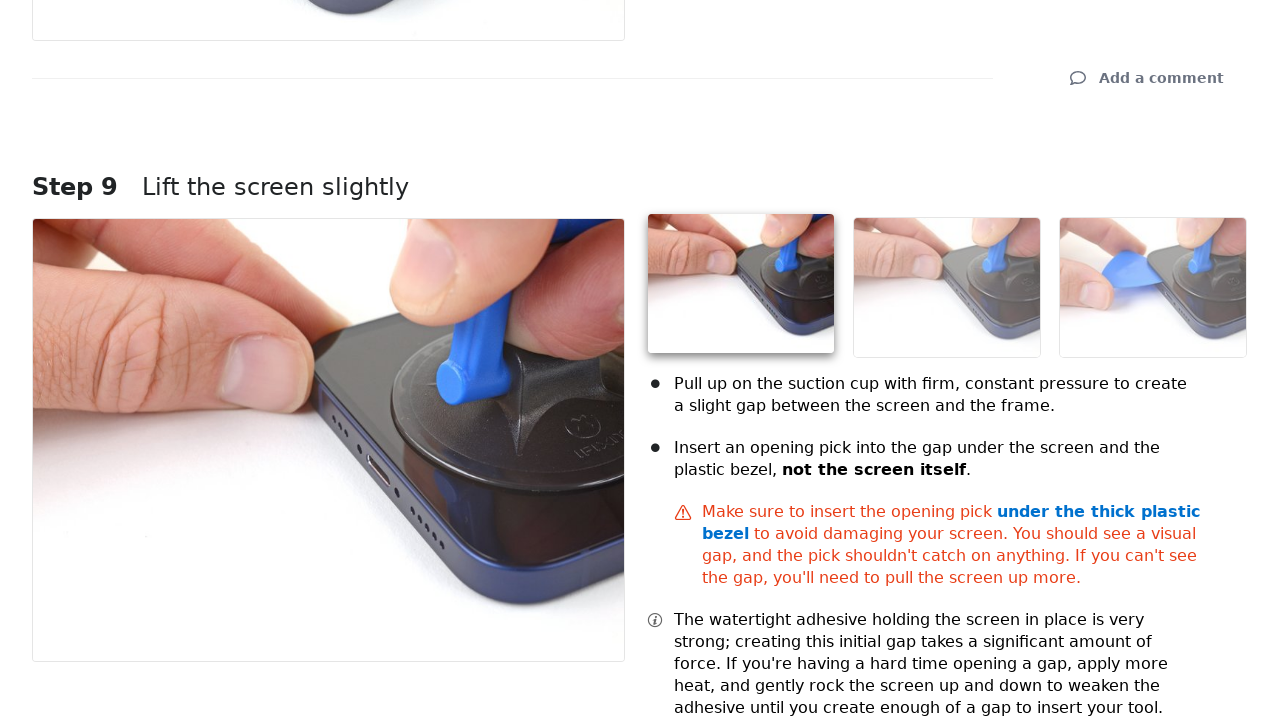

Scrolled to 6800px to load lazy-loaded images
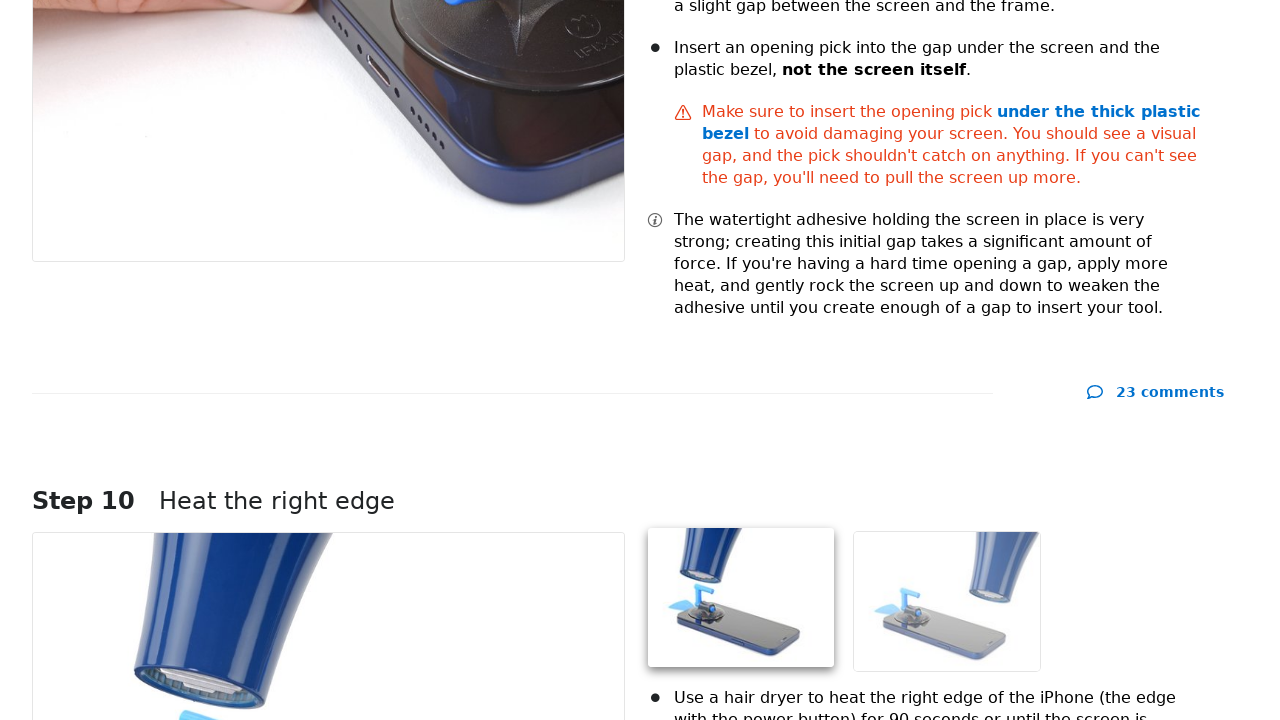

Waited 100ms for images to load
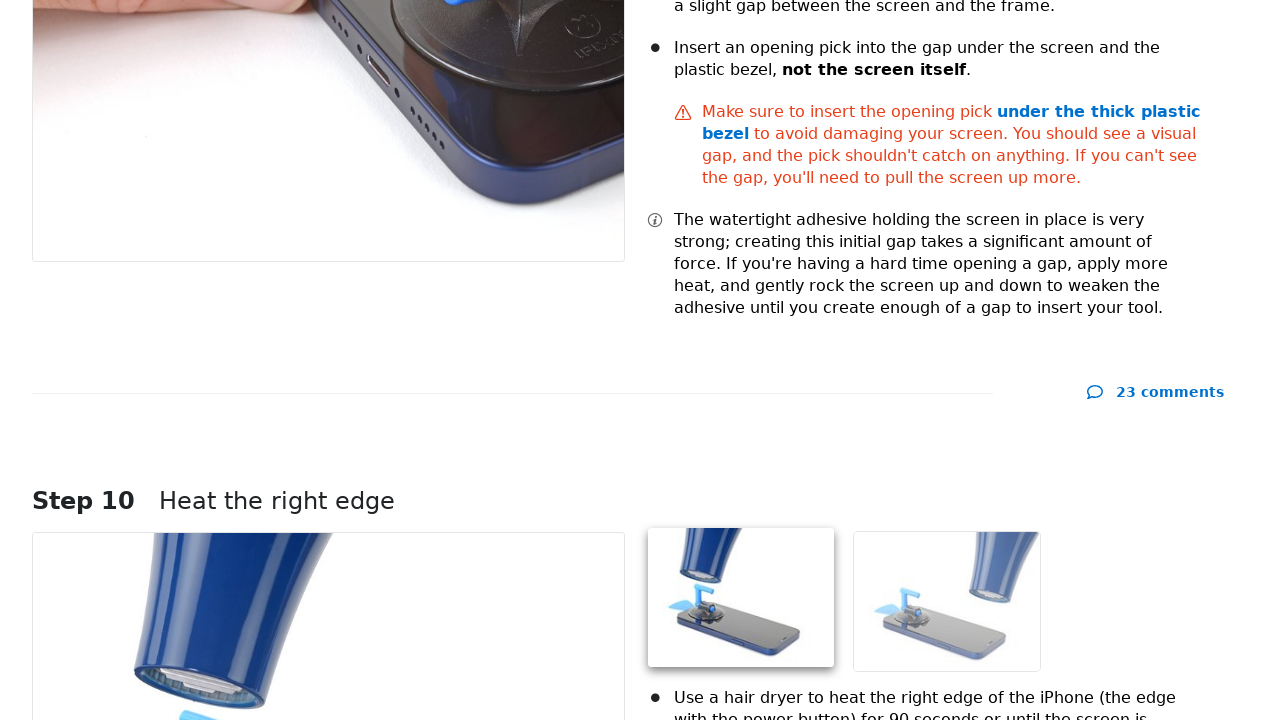

Scrolled to 7200px to load lazy-loaded images
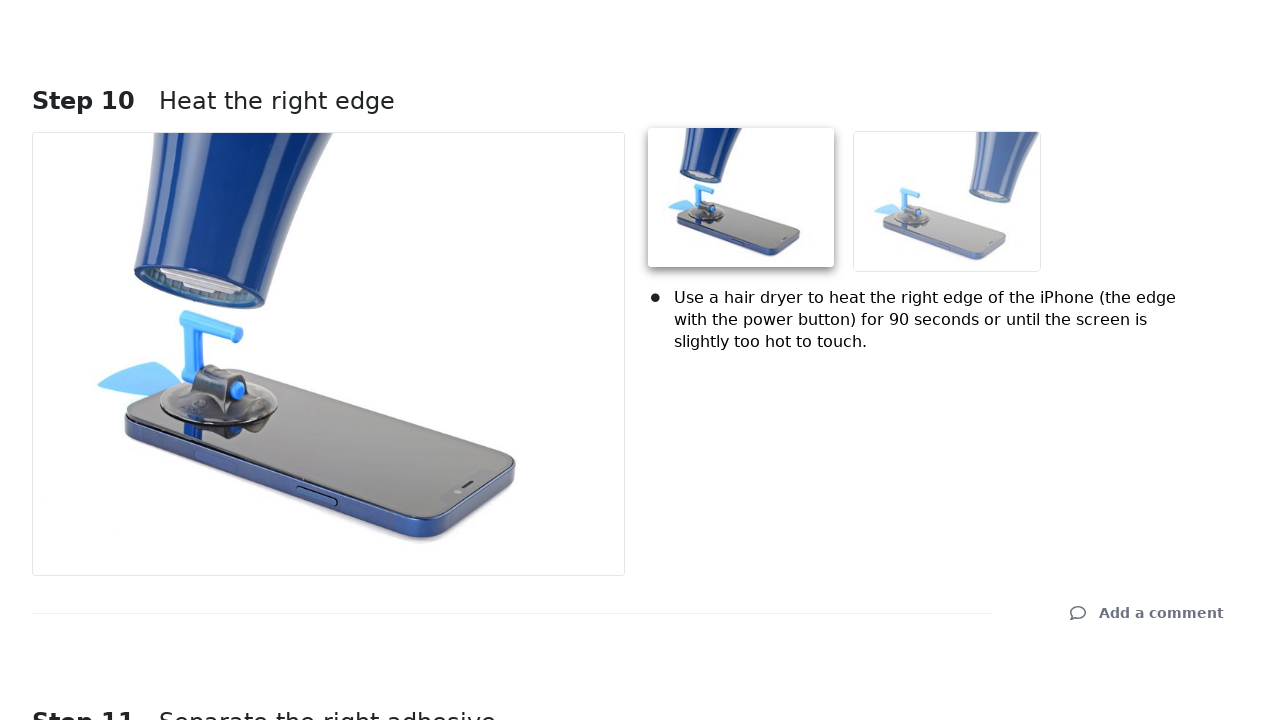

Waited 100ms for images to load
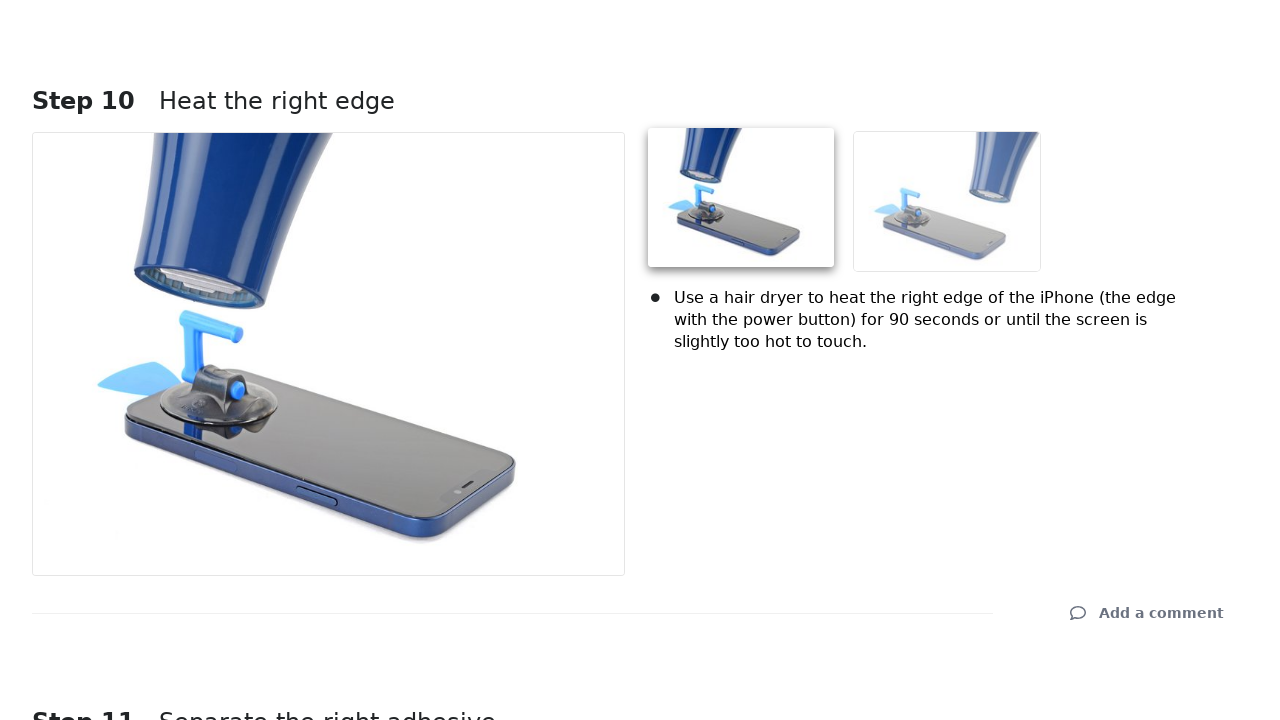

Scrolled to 7600px to load lazy-loaded images
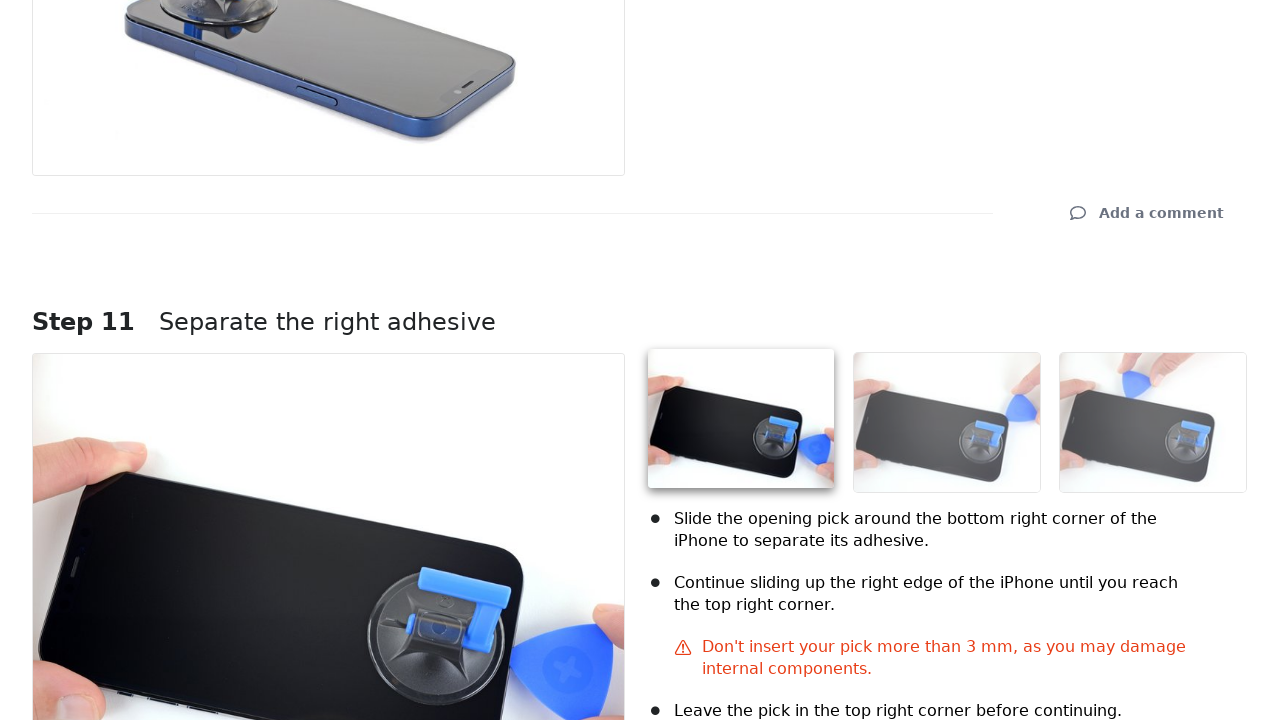

Waited 100ms for images to load
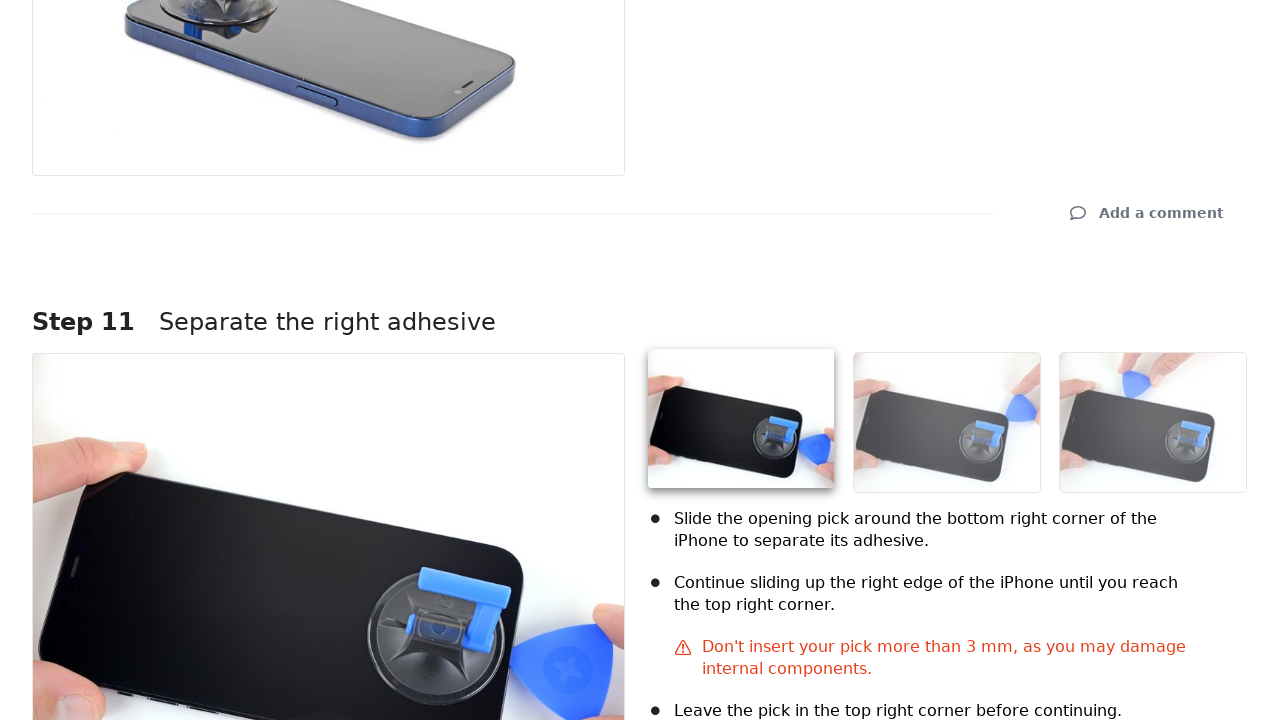

Scrolled to 8000px to load lazy-loaded images
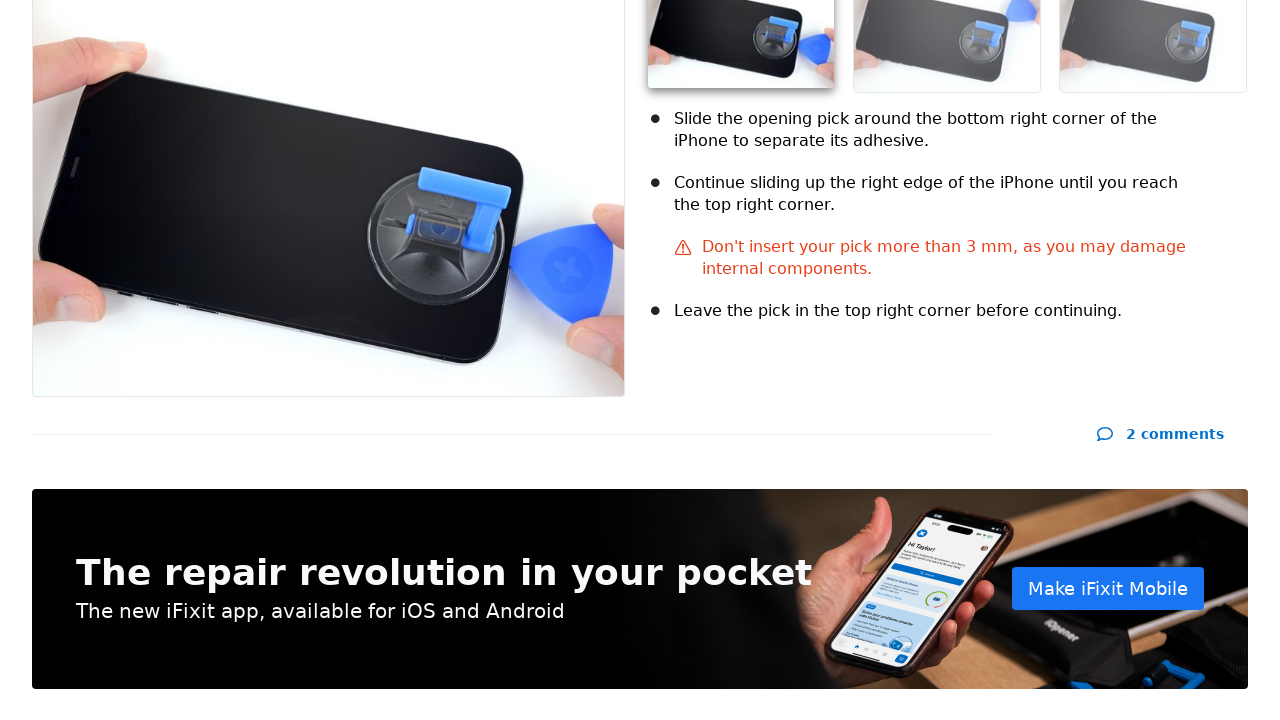

Waited 100ms for images to load
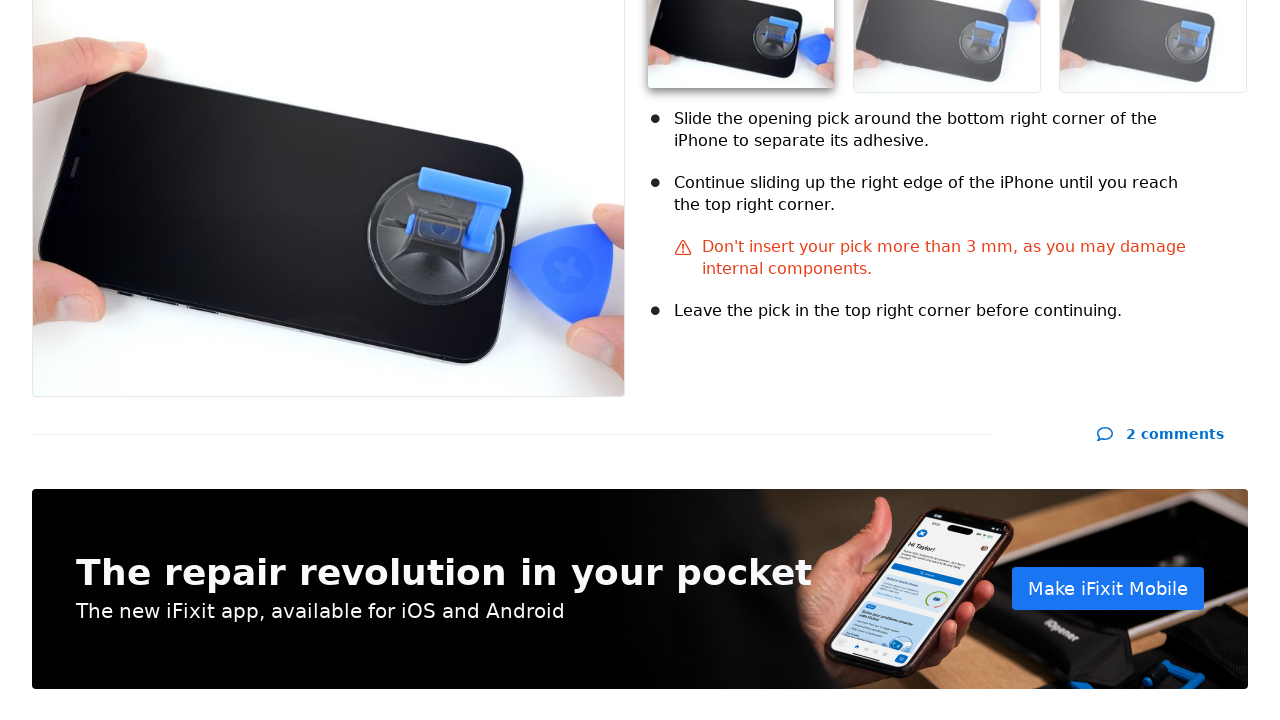

Scrolled to 8400px to load lazy-loaded images
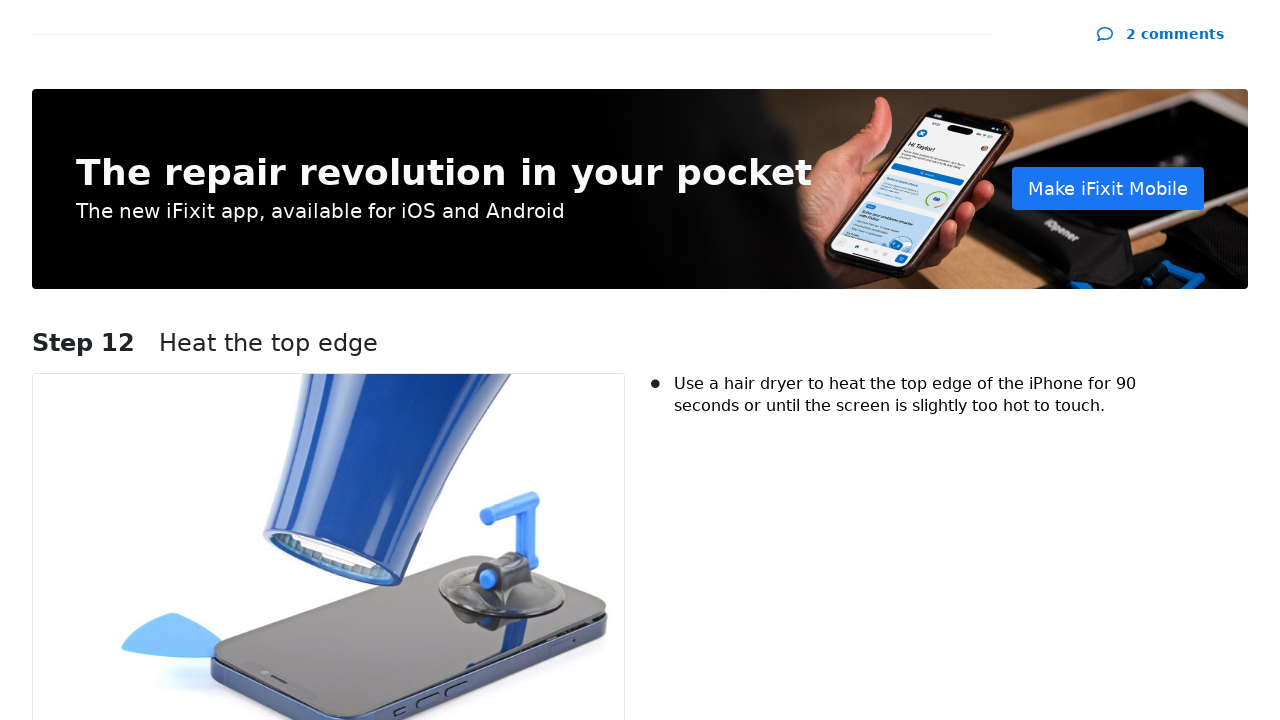

Waited 100ms for images to load
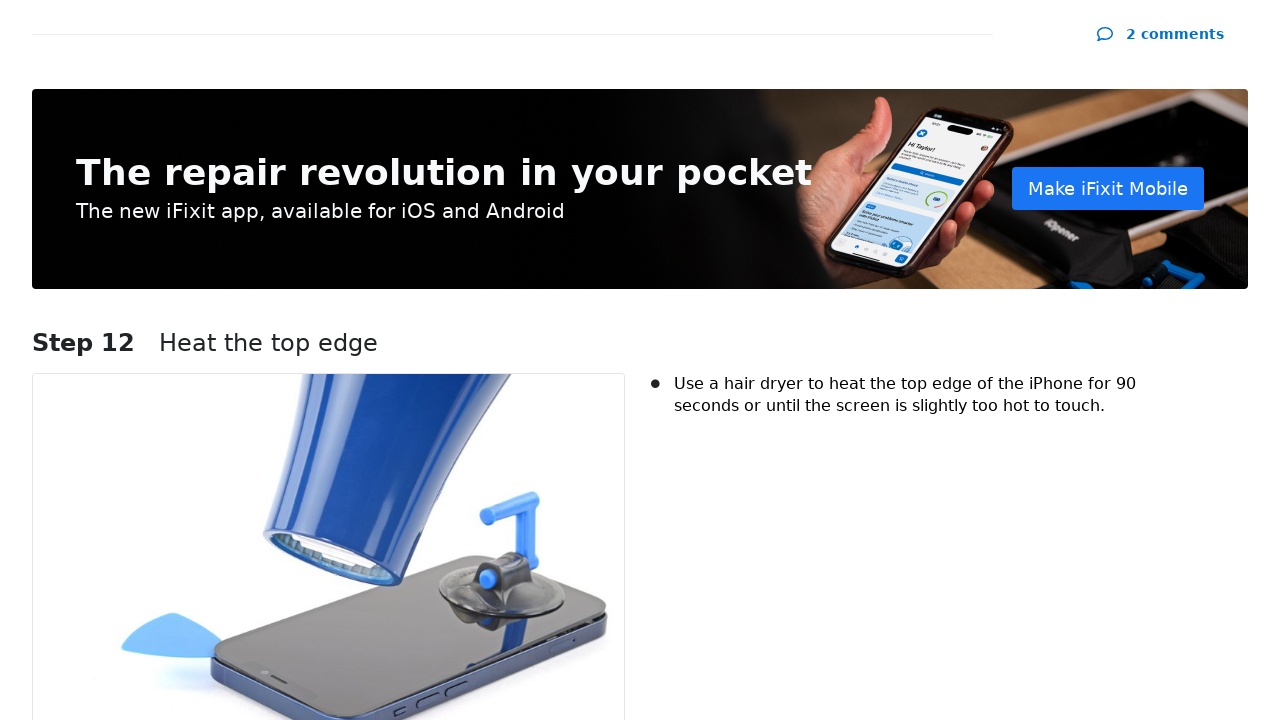

Scrolled to 8800px to load lazy-loaded images
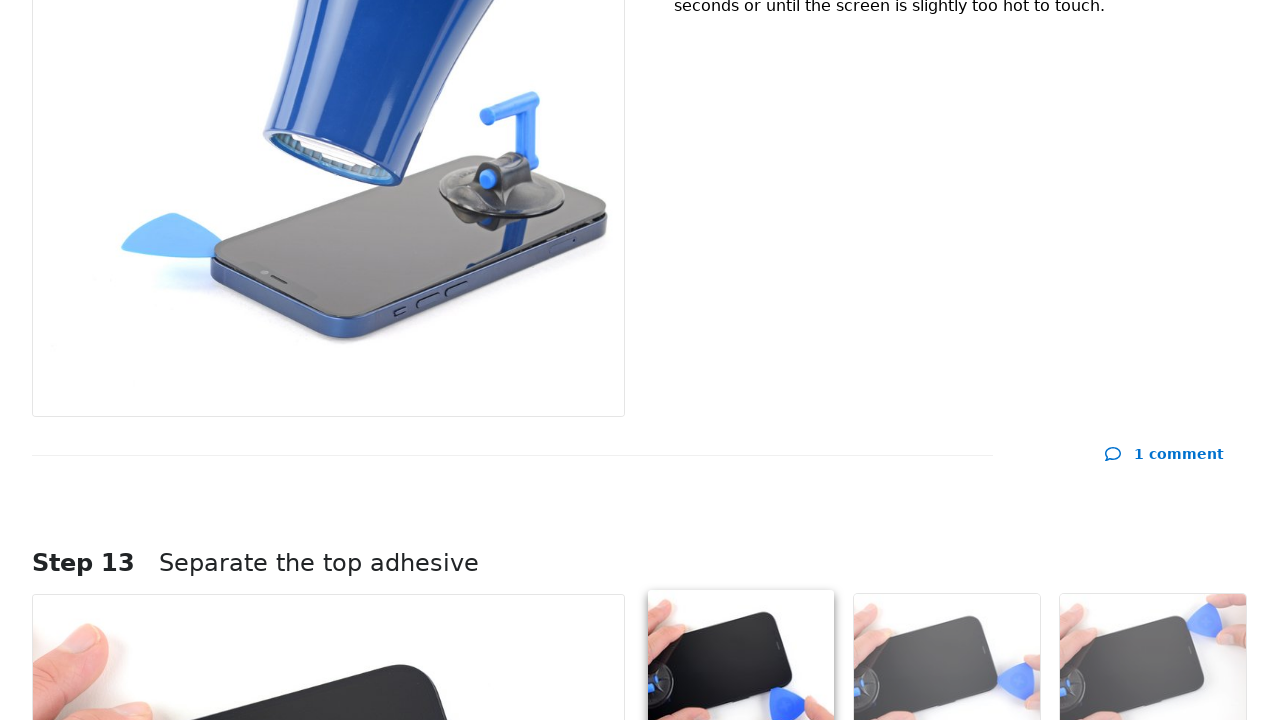

Waited 100ms for images to load
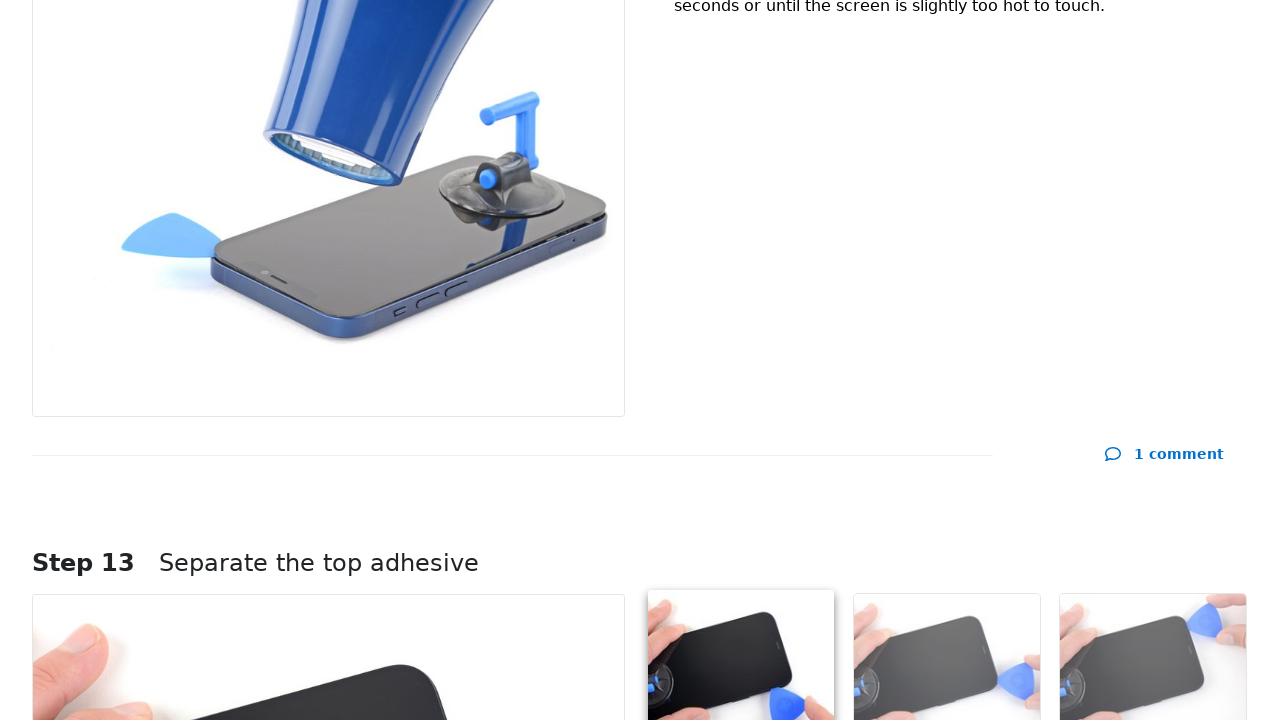

Scrolled to 9200px to load lazy-loaded images
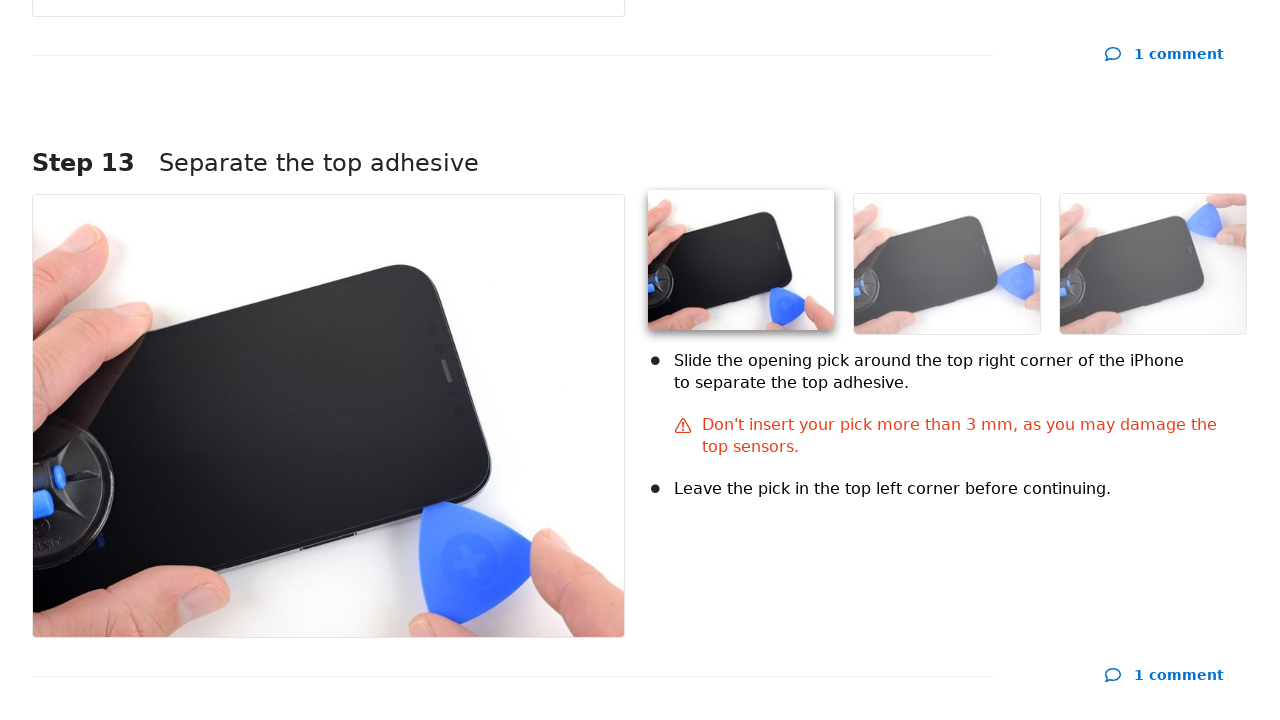

Waited 100ms for images to load
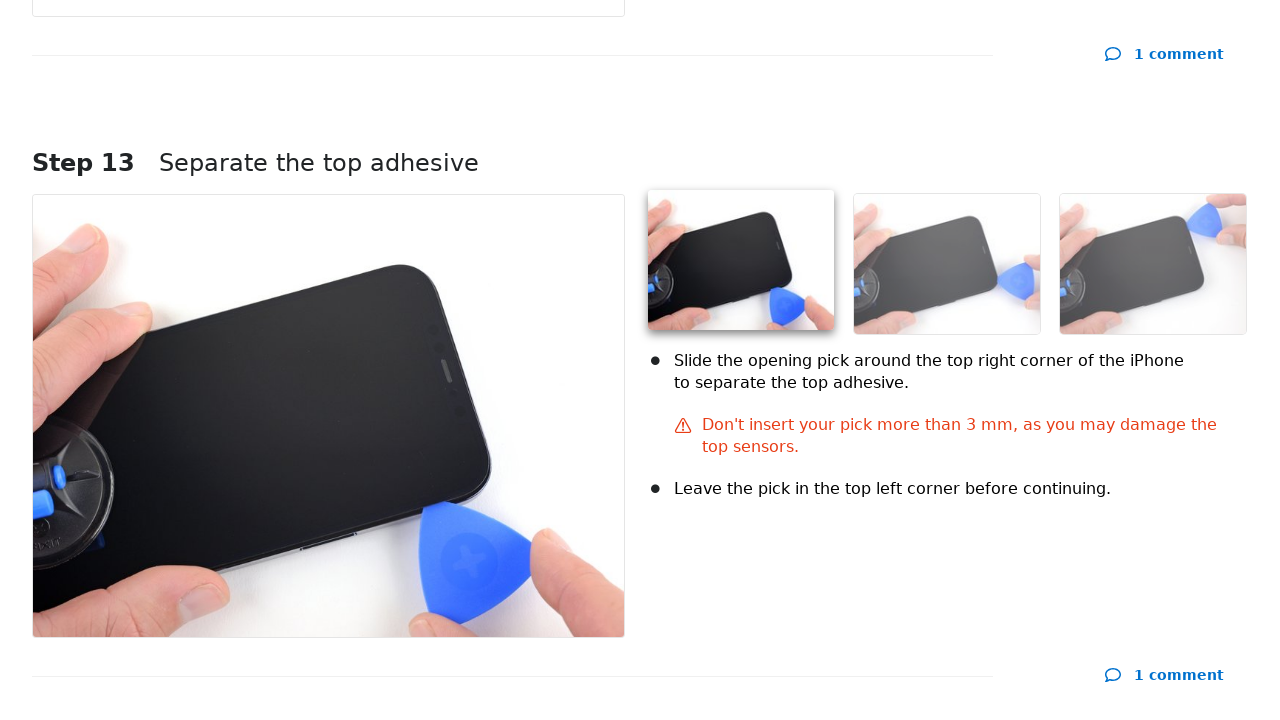

Scrolled to 9600px to load lazy-loaded images
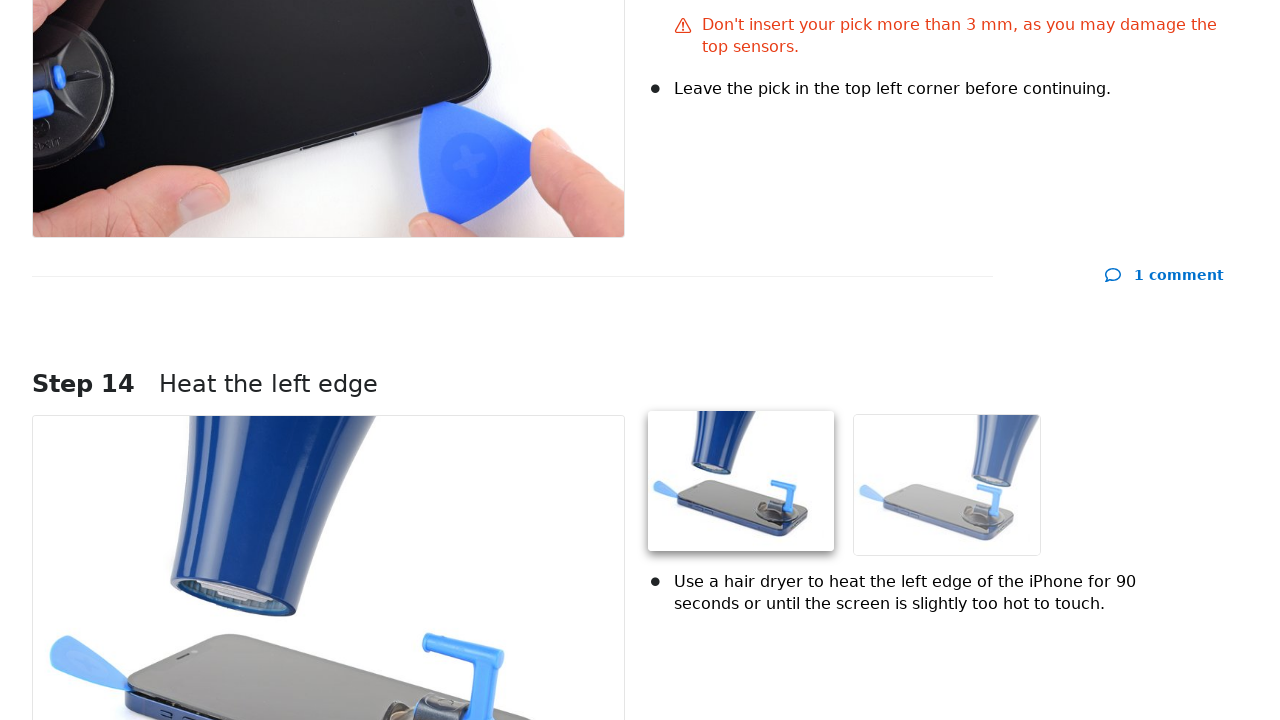

Waited 100ms for images to load
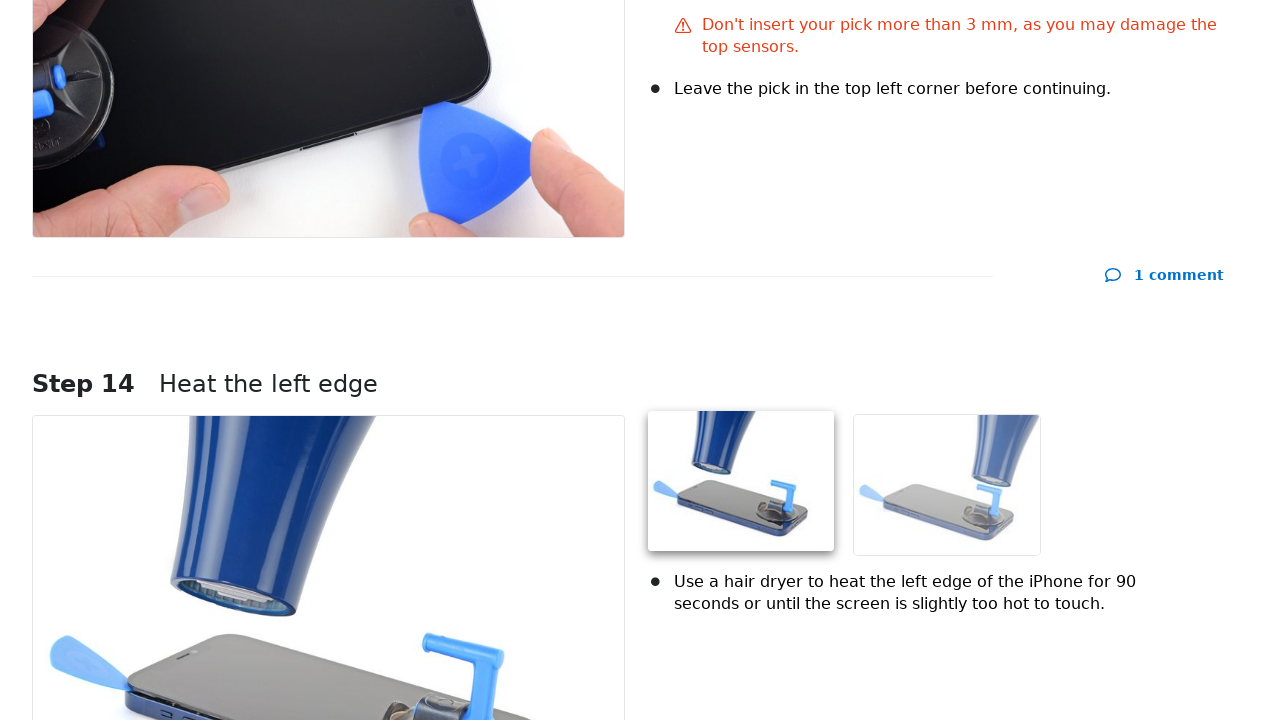

Scrolled to 10000px to load lazy-loaded images
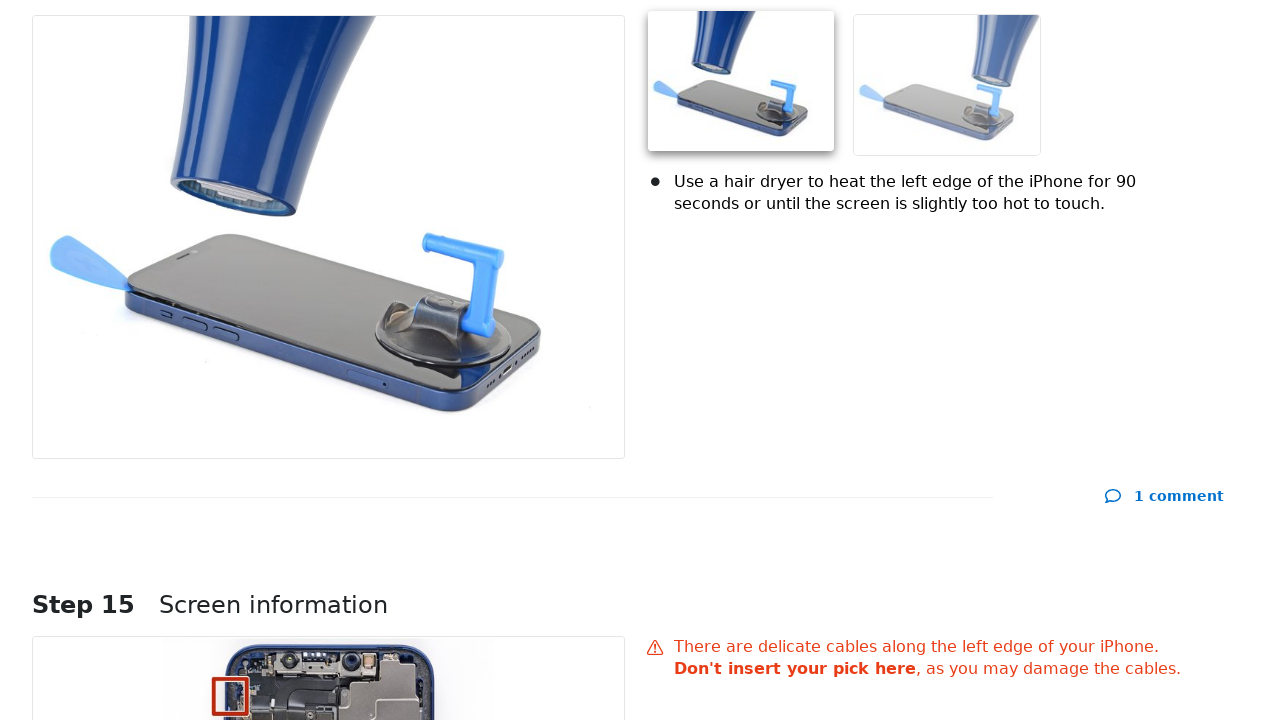

Waited 100ms for images to load
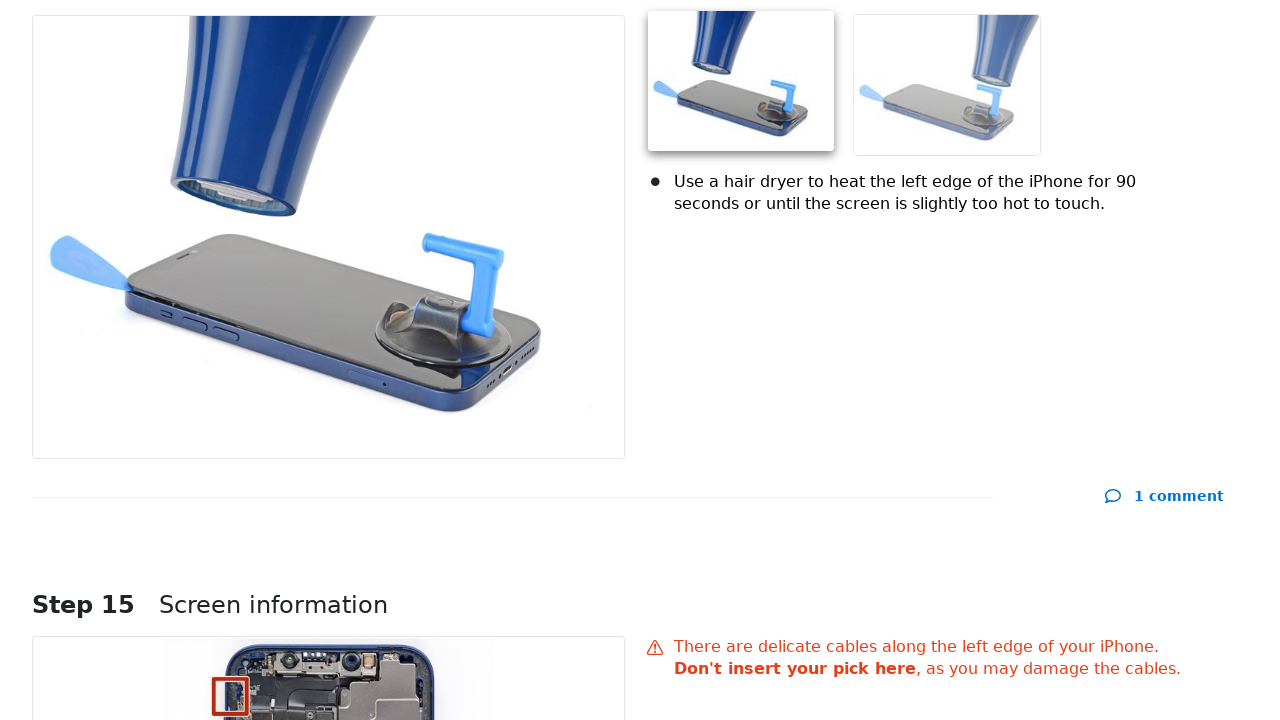

Scrolled to 10400px to load lazy-loaded images
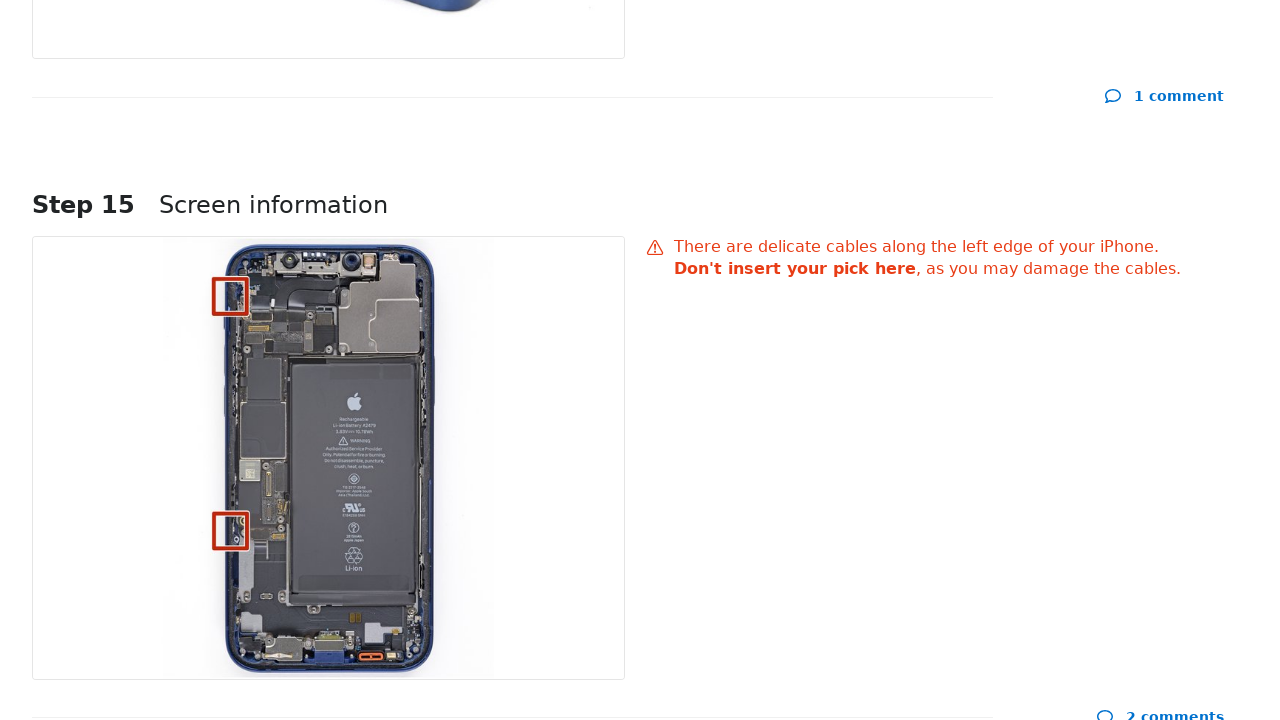

Waited 100ms for images to load
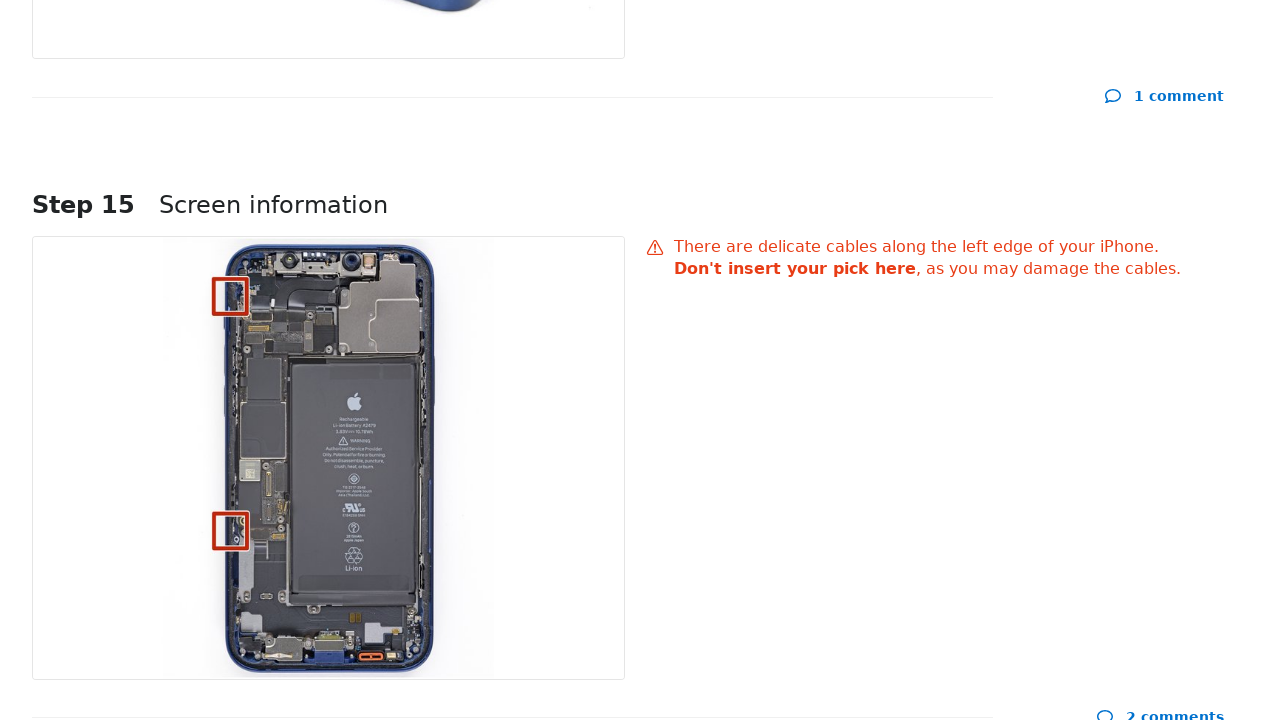

Scrolled to 10800px to load lazy-loaded images
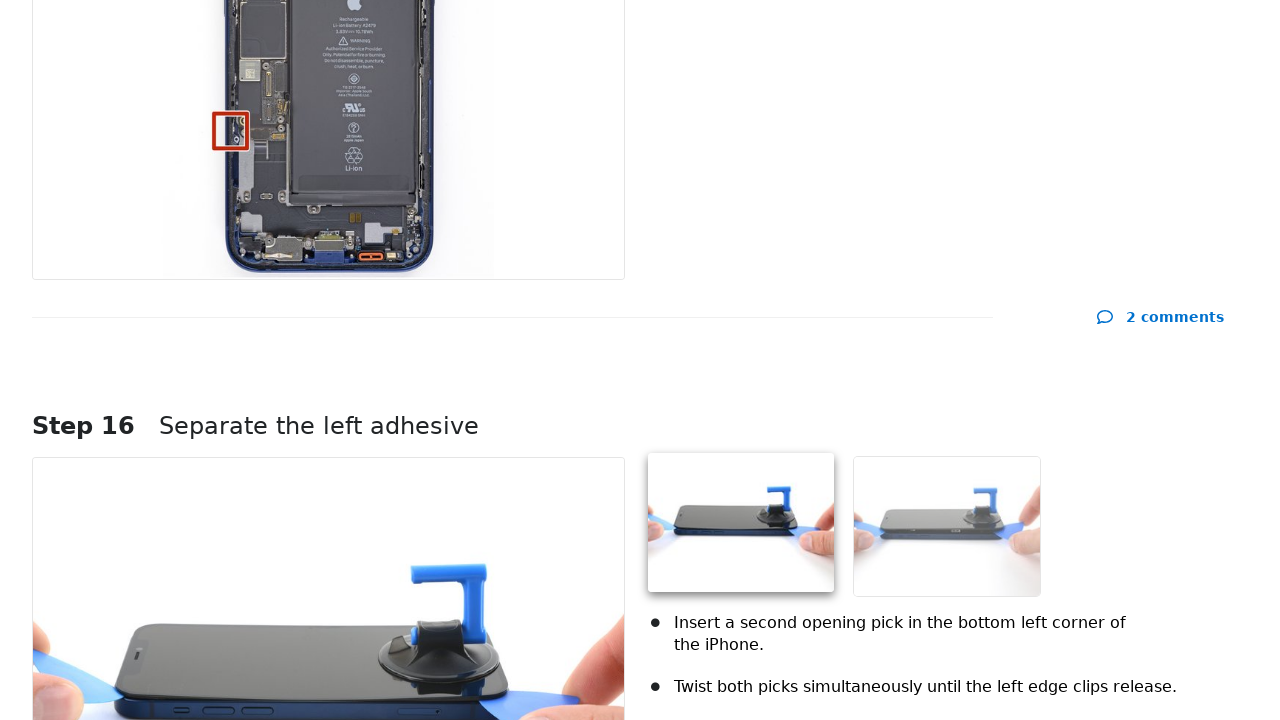

Waited 100ms for images to load
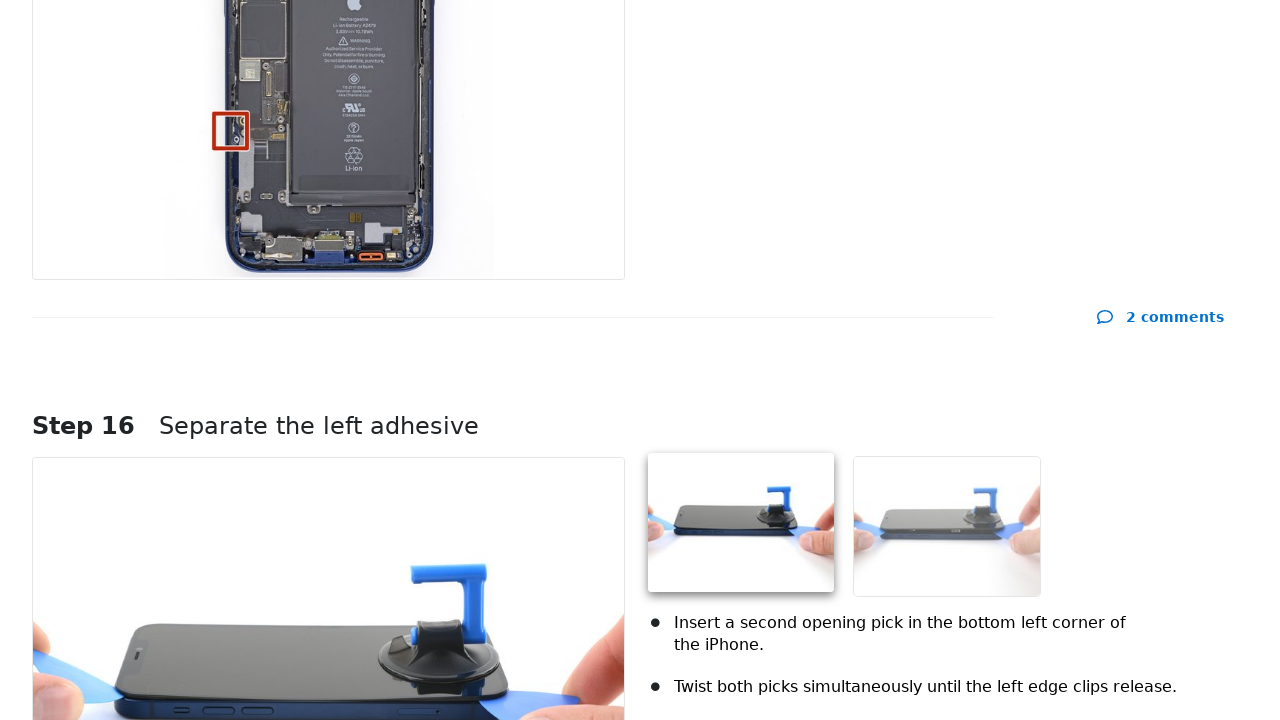

Scrolled to 11200px to load lazy-loaded images
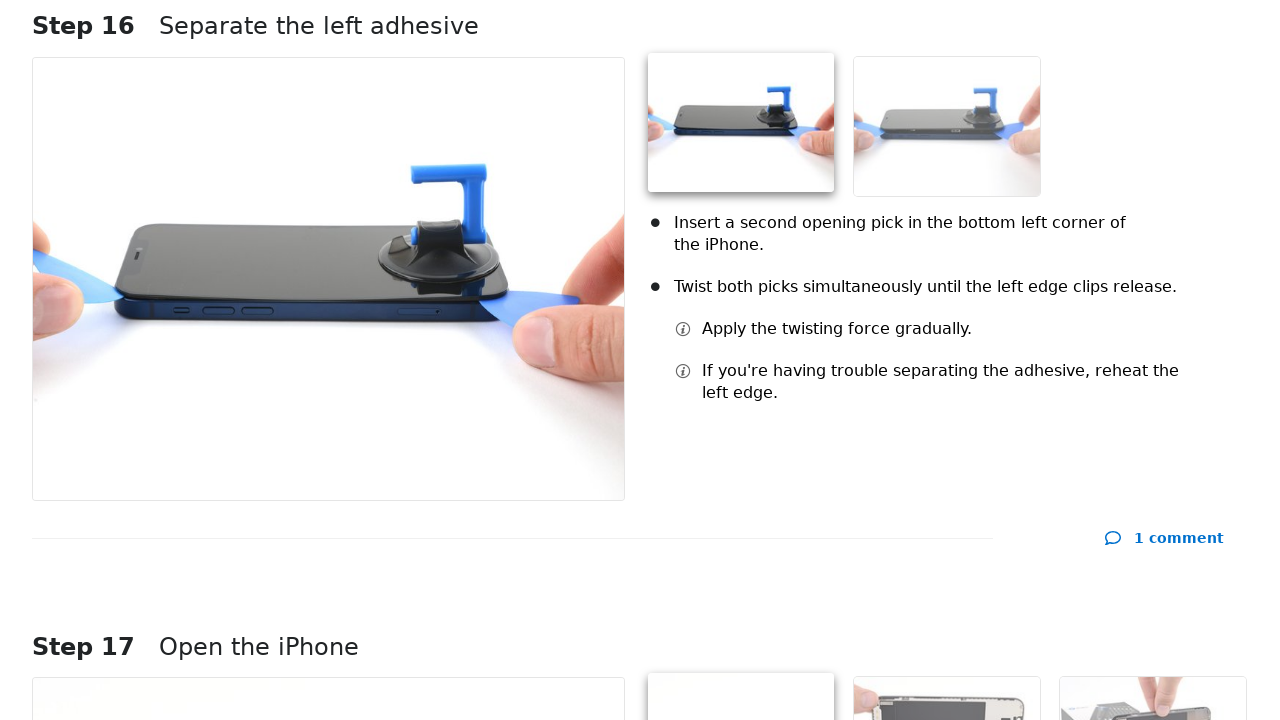

Waited 100ms for images to load
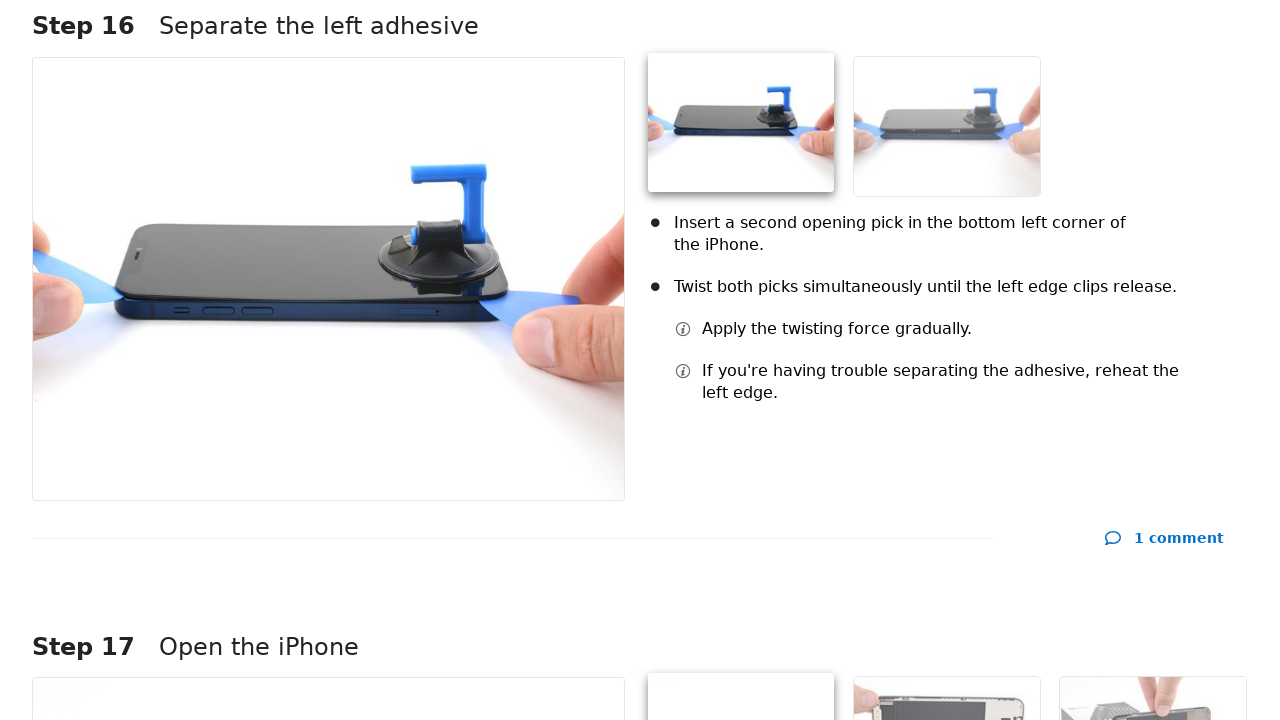

Scrolled to 11600px to load lazy-loaded images
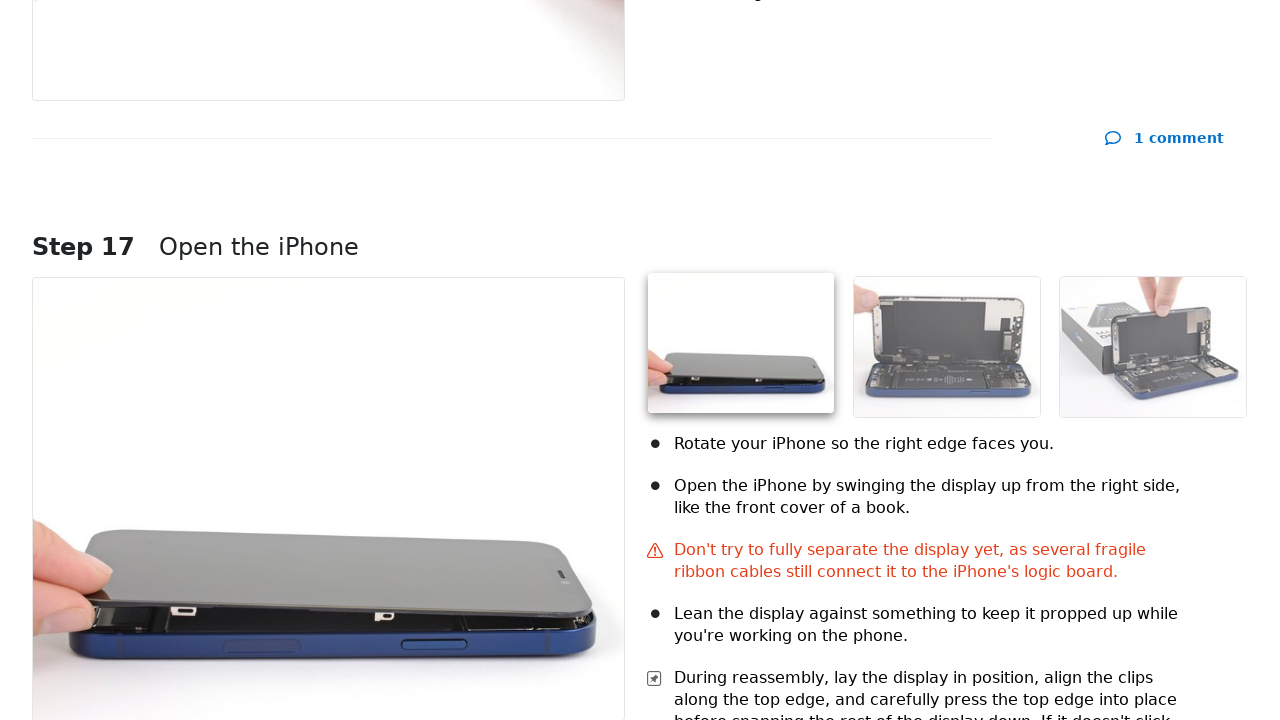

Waited 100ms for images to load
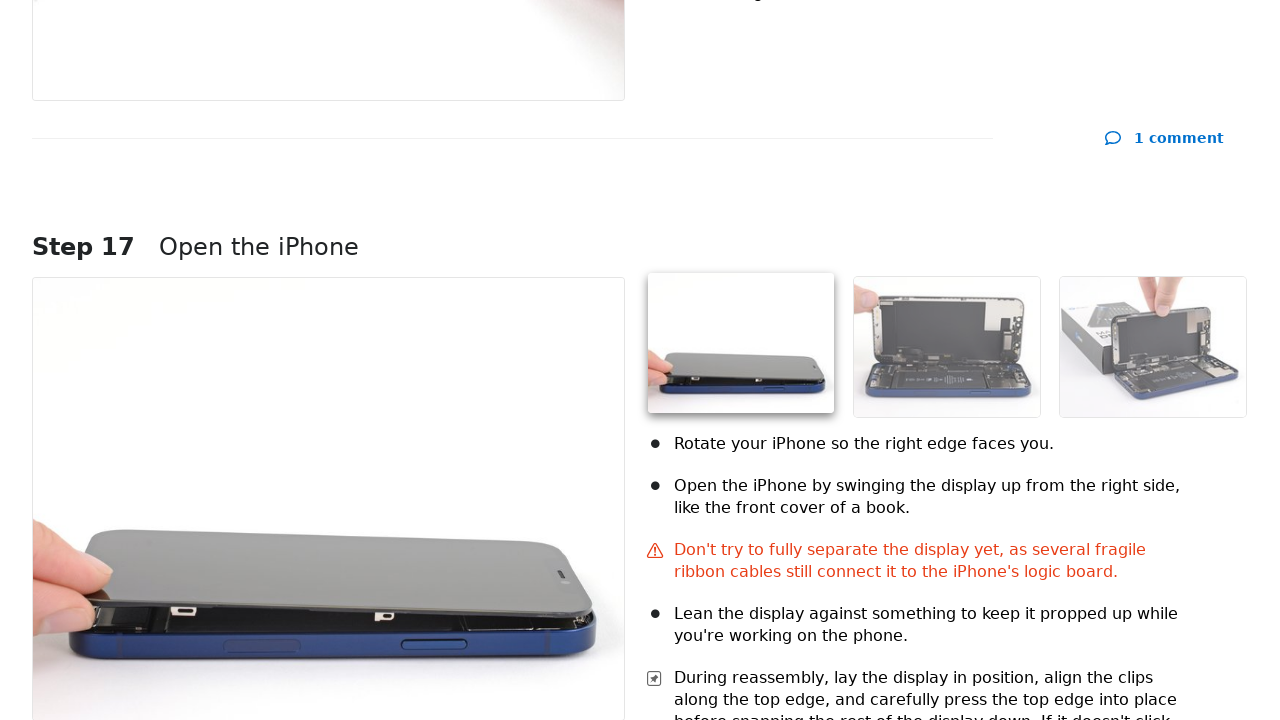

Scrolled to 12000px to load lazy-loaded images
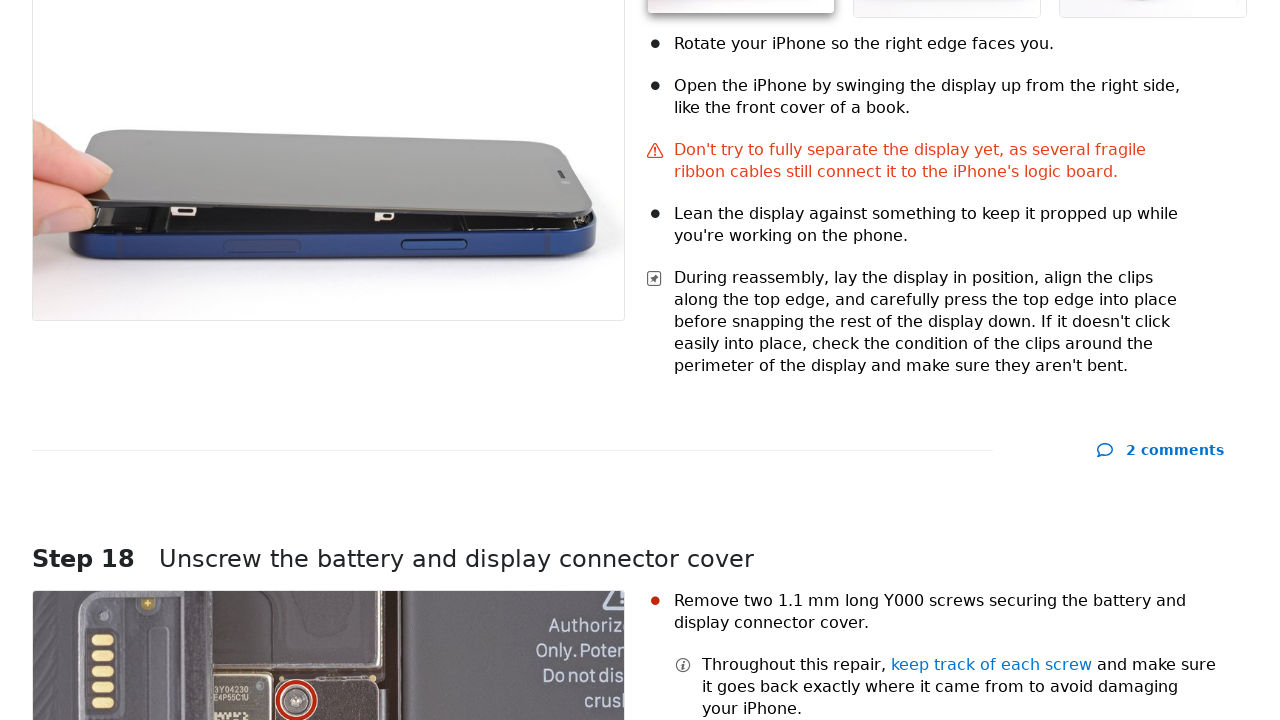

Waited 100ms for images to load
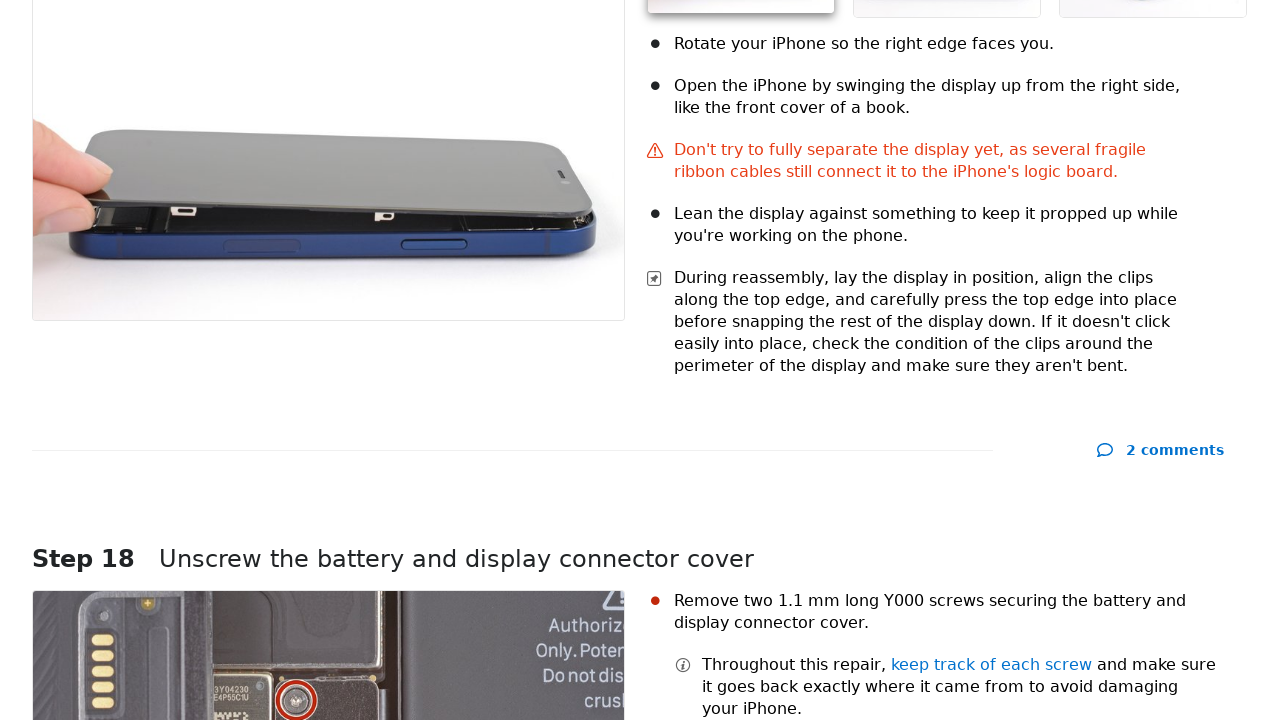

Scrolled to 12400px to load lazy-loaded images
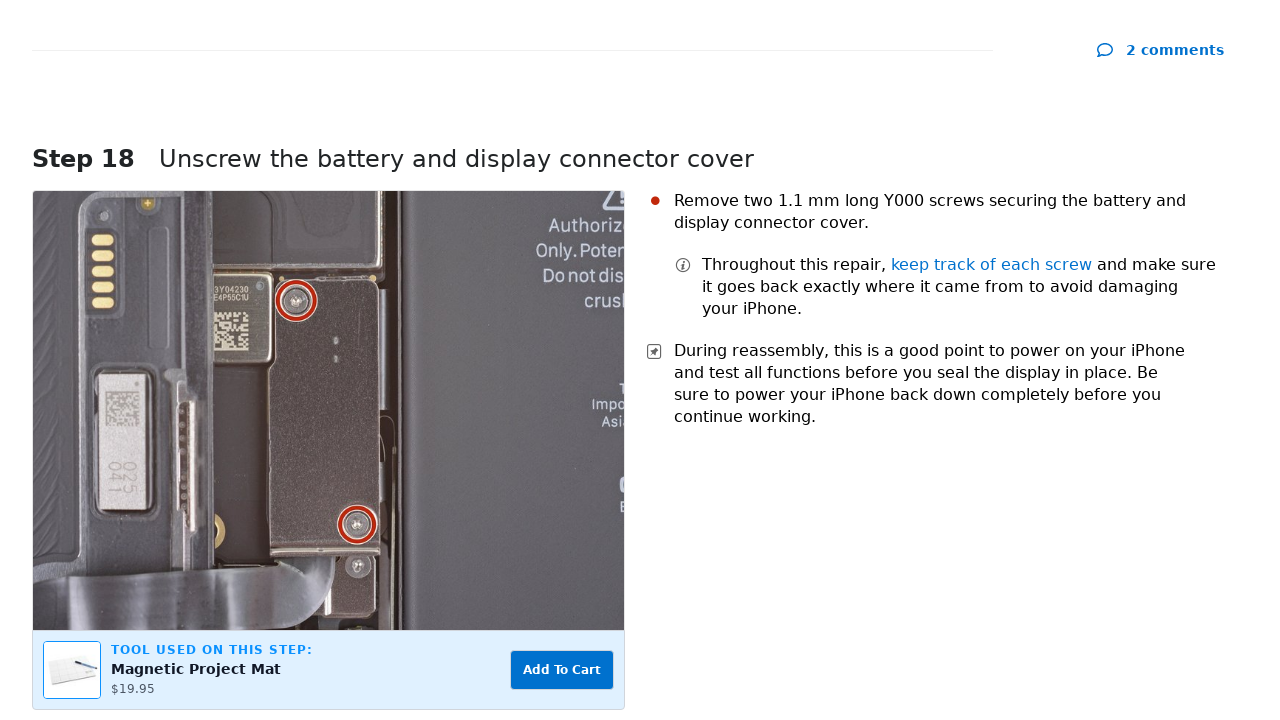

Waited 100ms for images to load
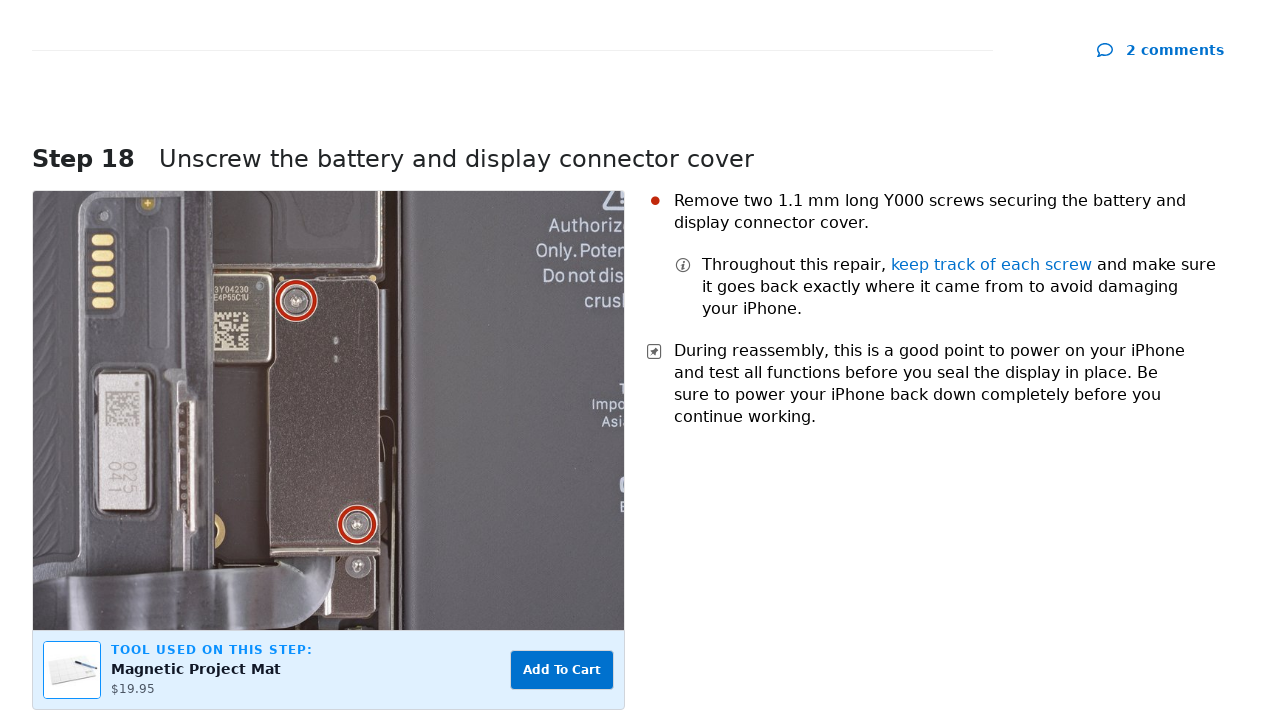

Scrolled to 12800px to load lazy-loaded images
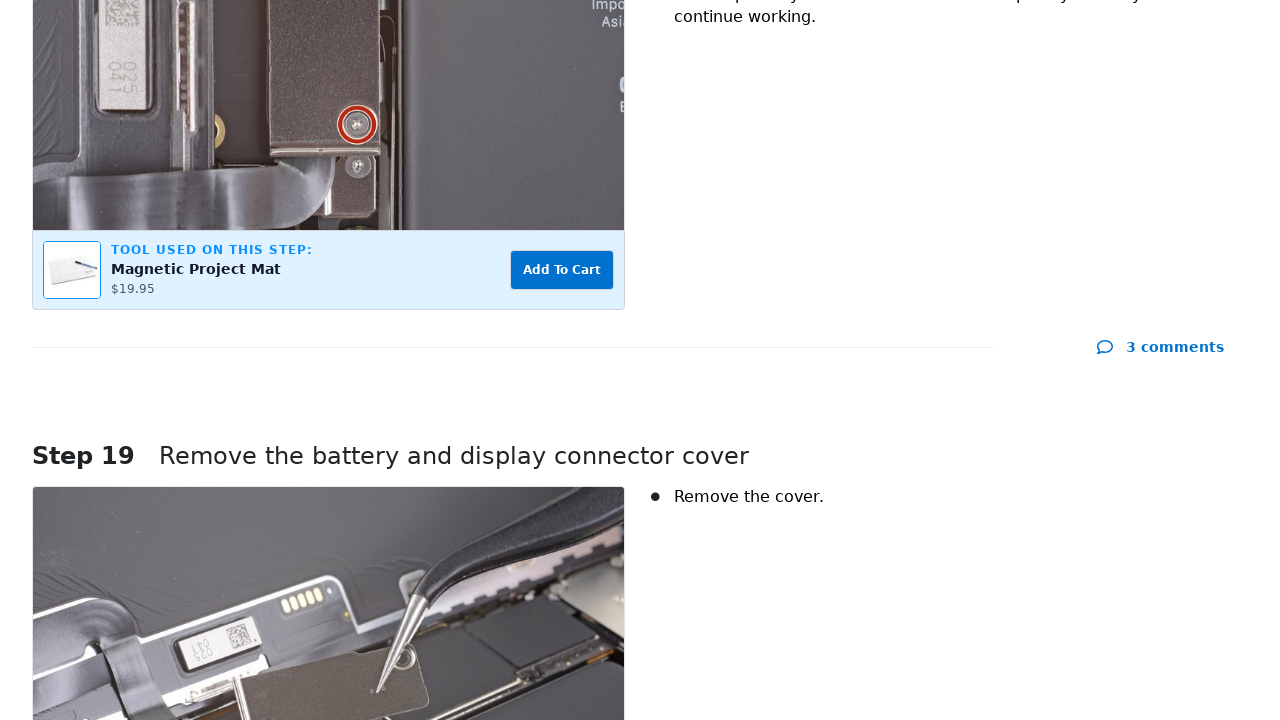

Waited 100ms for images to load
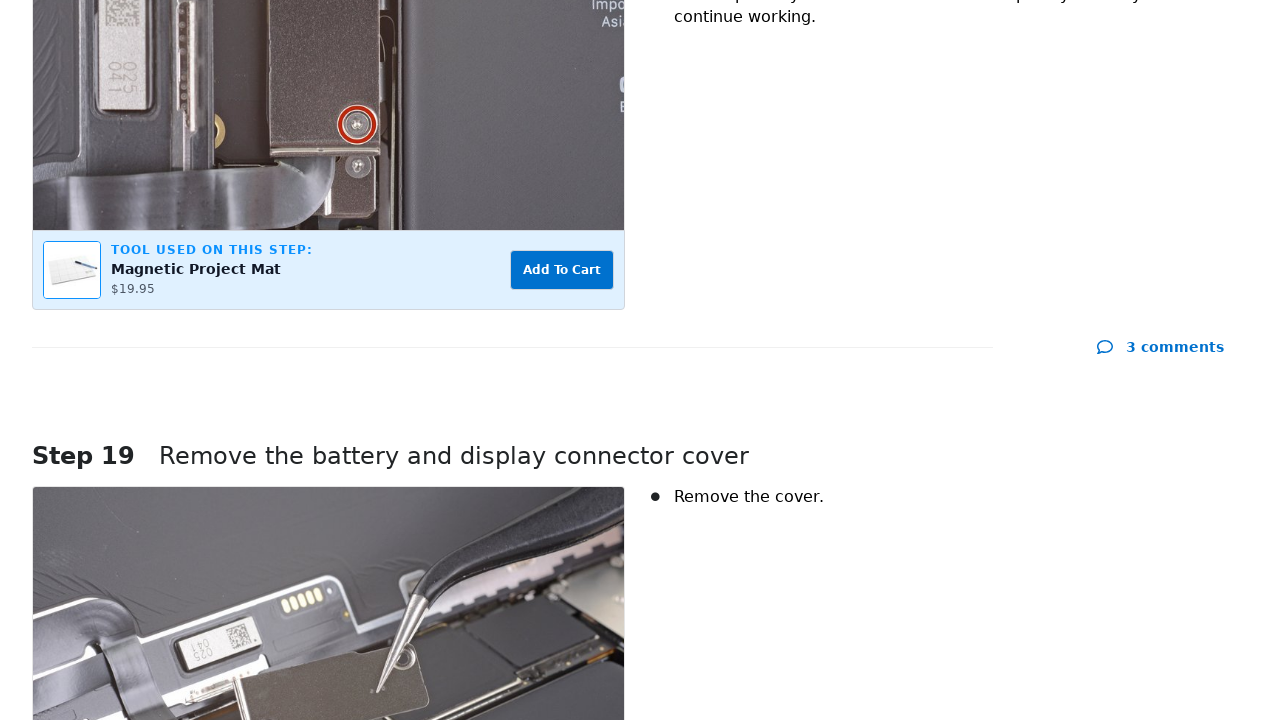

Scrolled to 13200px to load lazy-loaded images
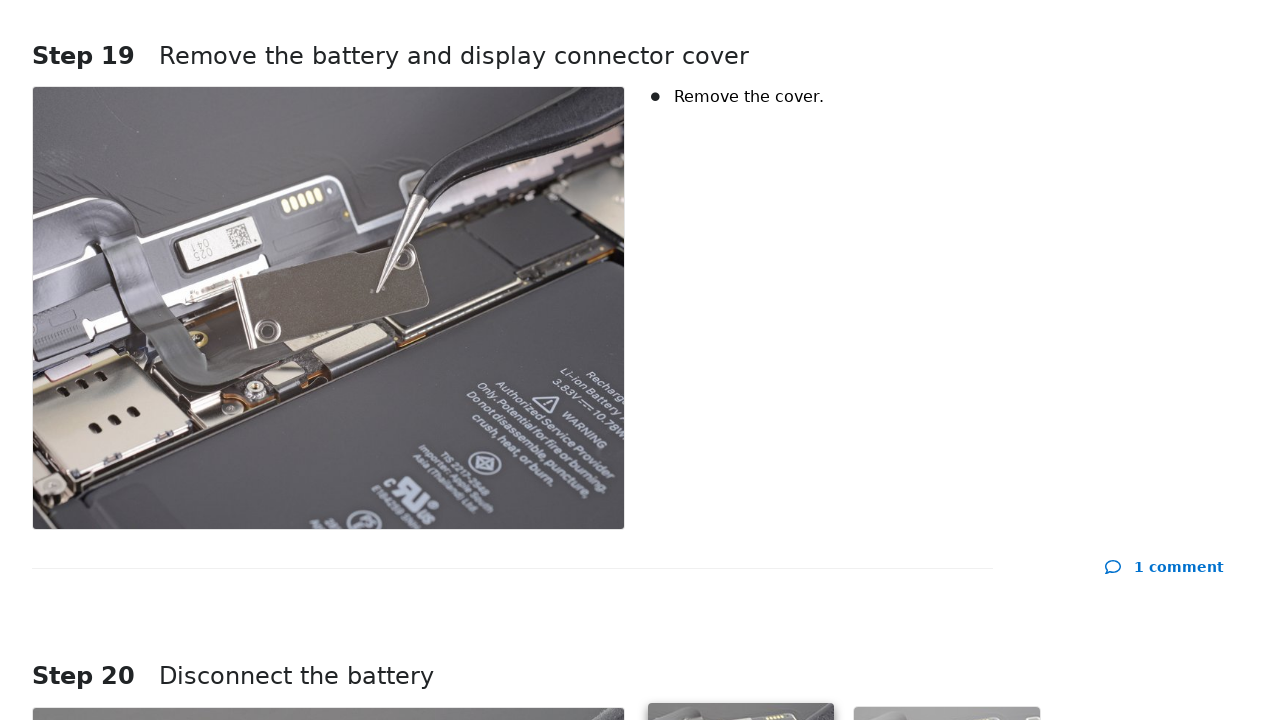

Waited 100ms for images to load
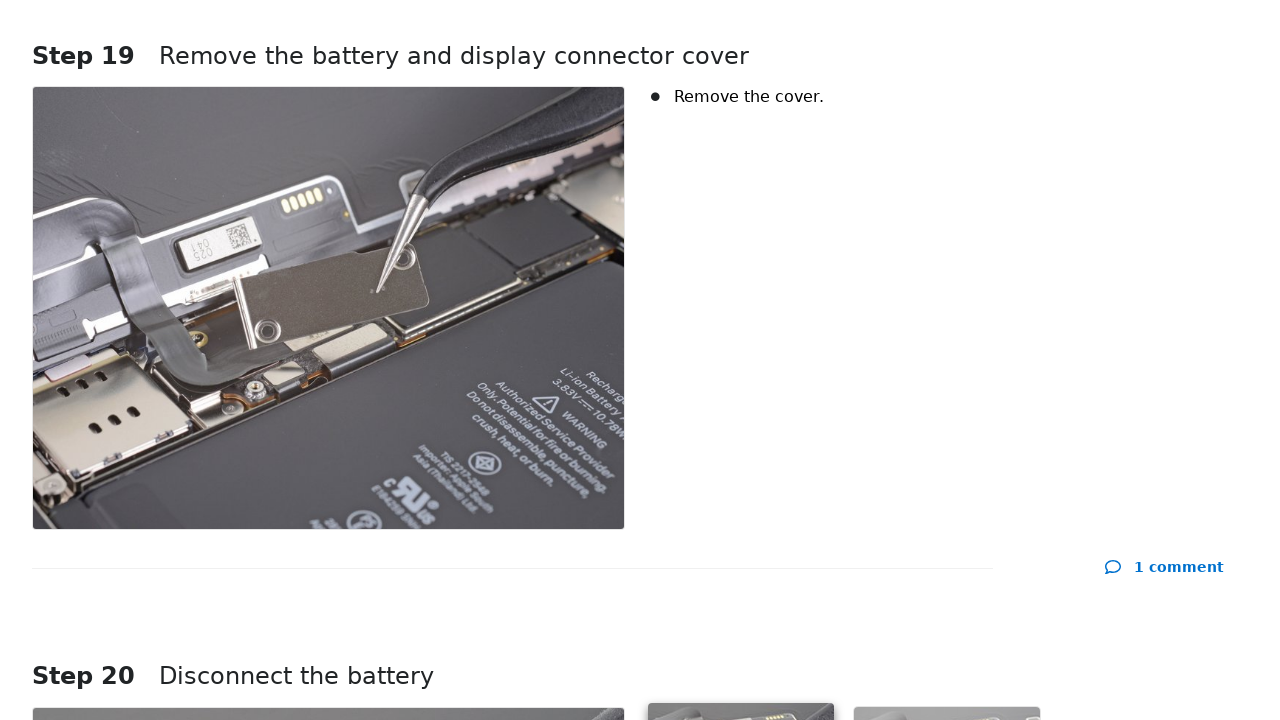

Scrolled to 13600px to load lazy-loaded images
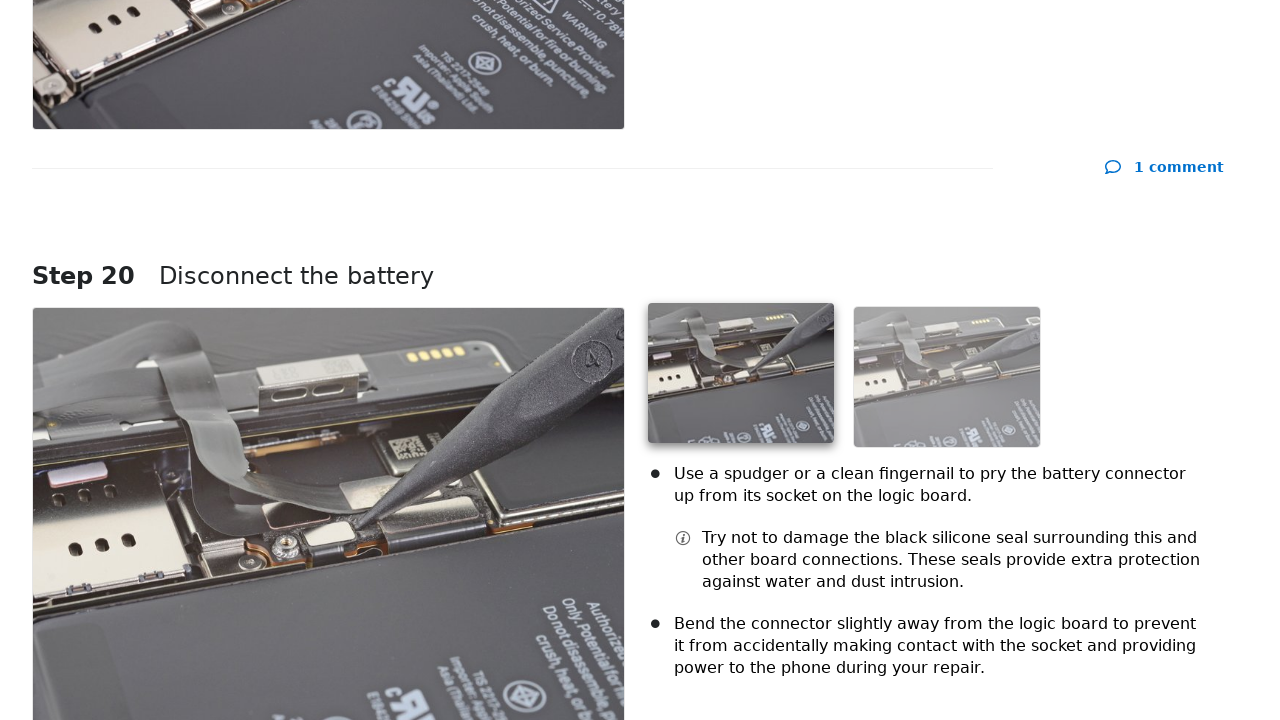

Waited 100ms for images to load
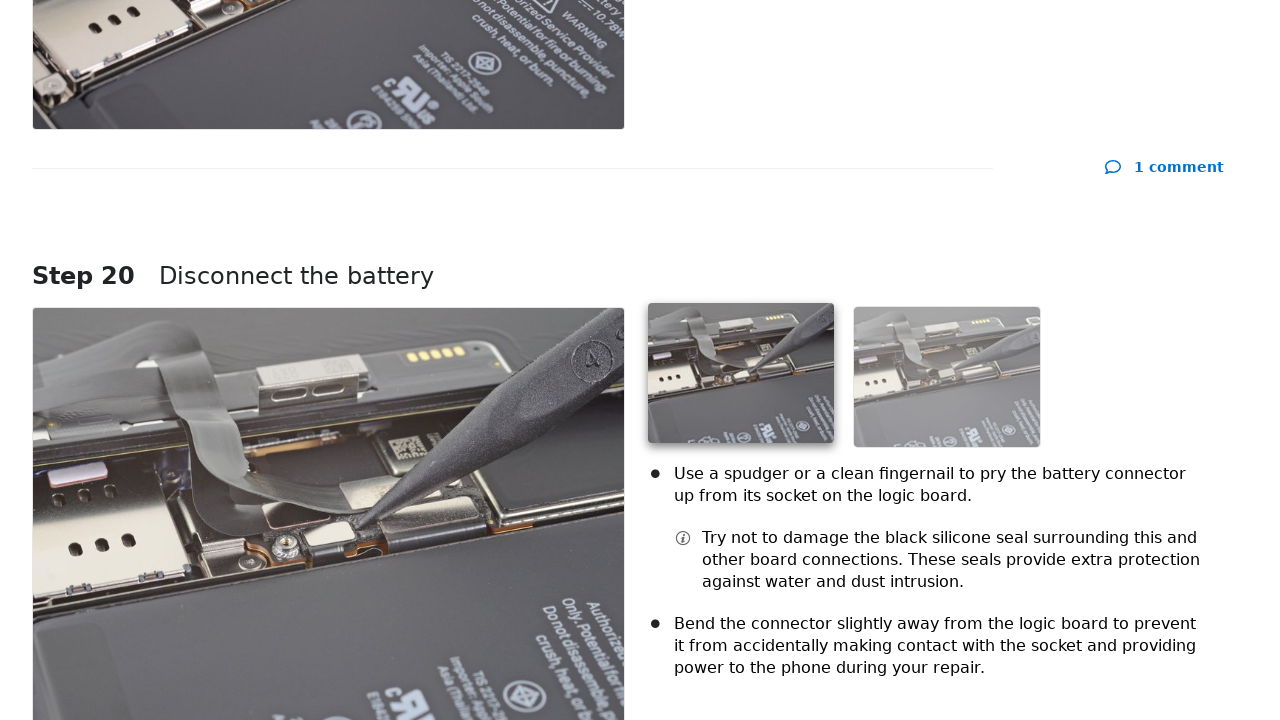

Scrolled to 14000px to load lazy-loaded images
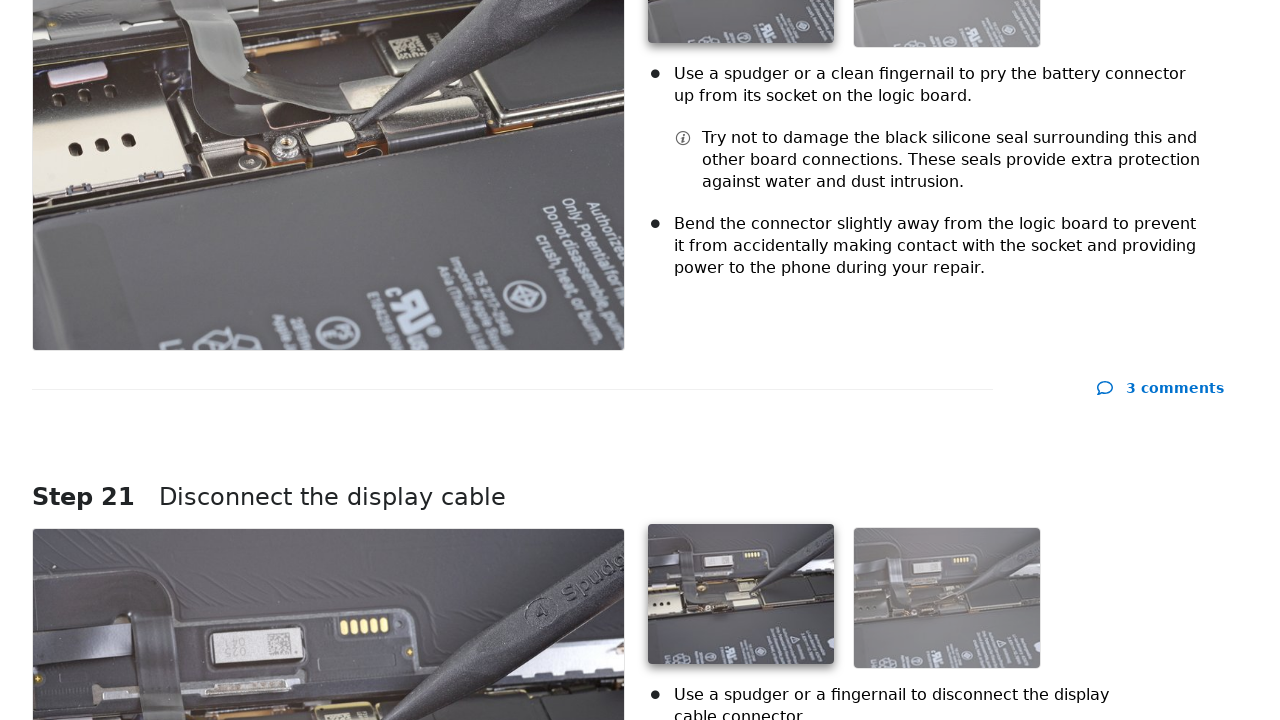

Waited 100ms for images to load
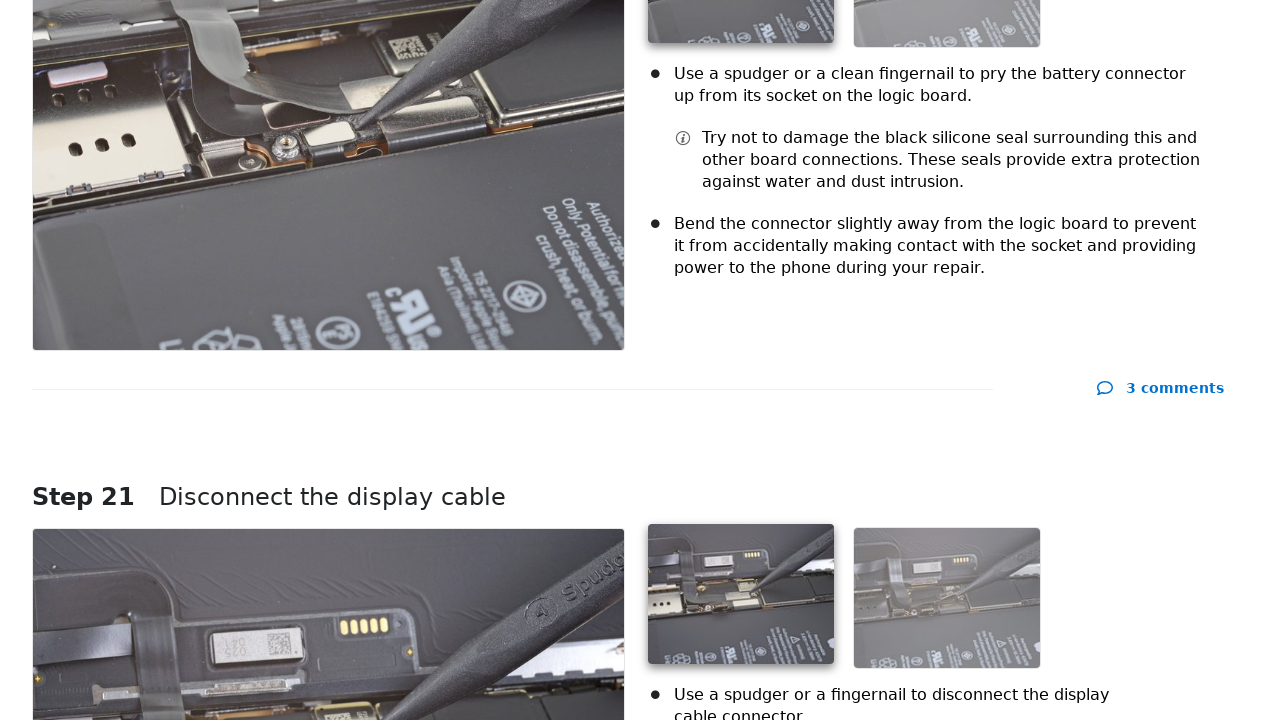

Scrolled to 14400px to load lazy-loaded images
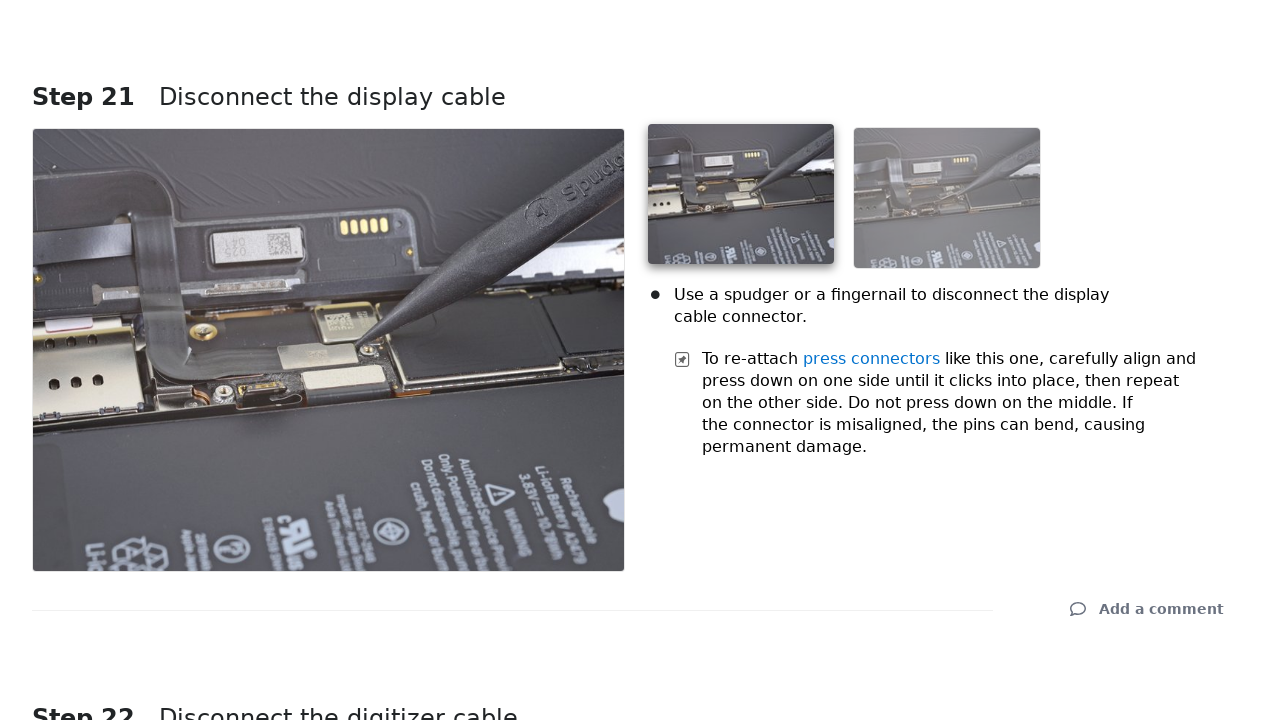

Waited 100ms for images to load
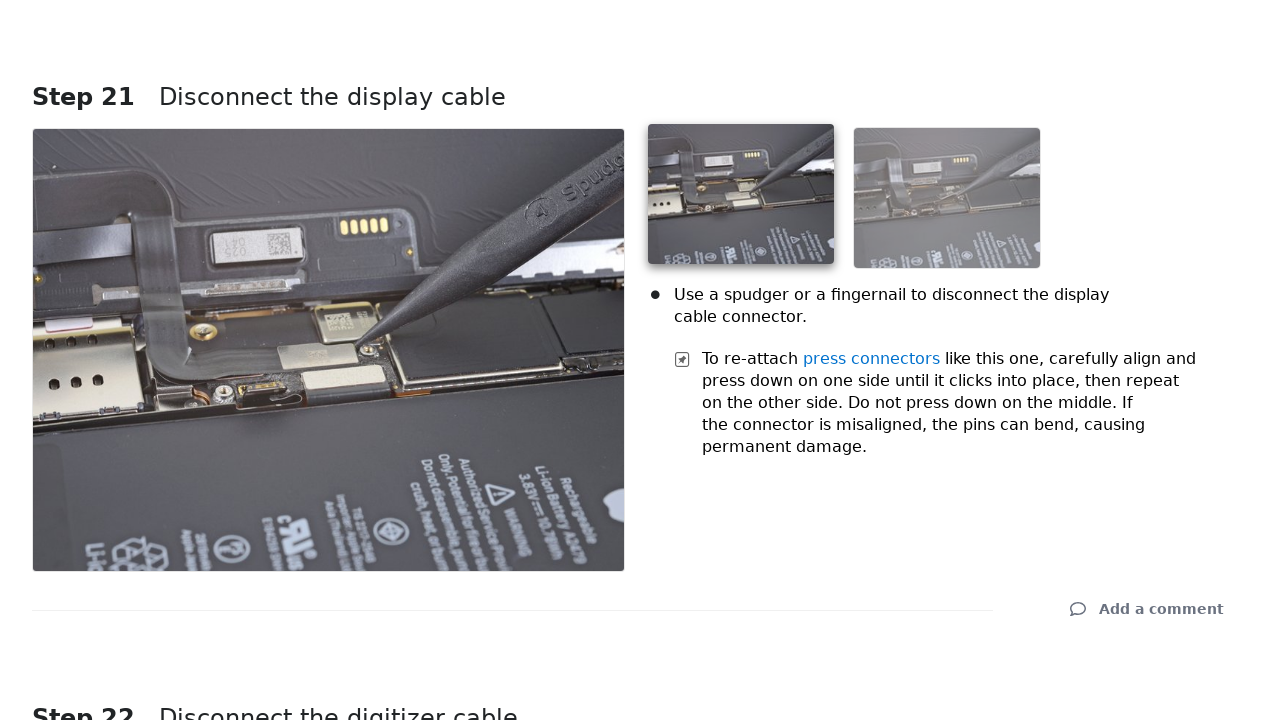

Scrolled to 14800px to load lazy-loaded images
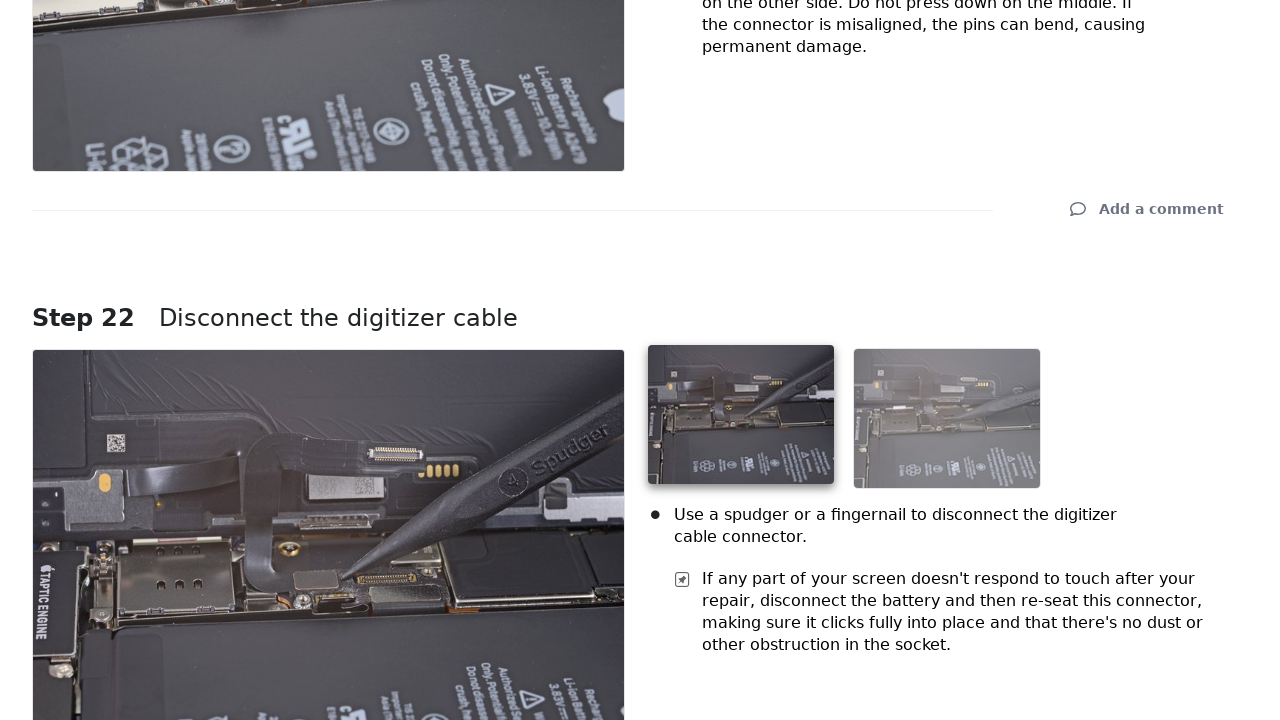

Waited 100ms for images to load
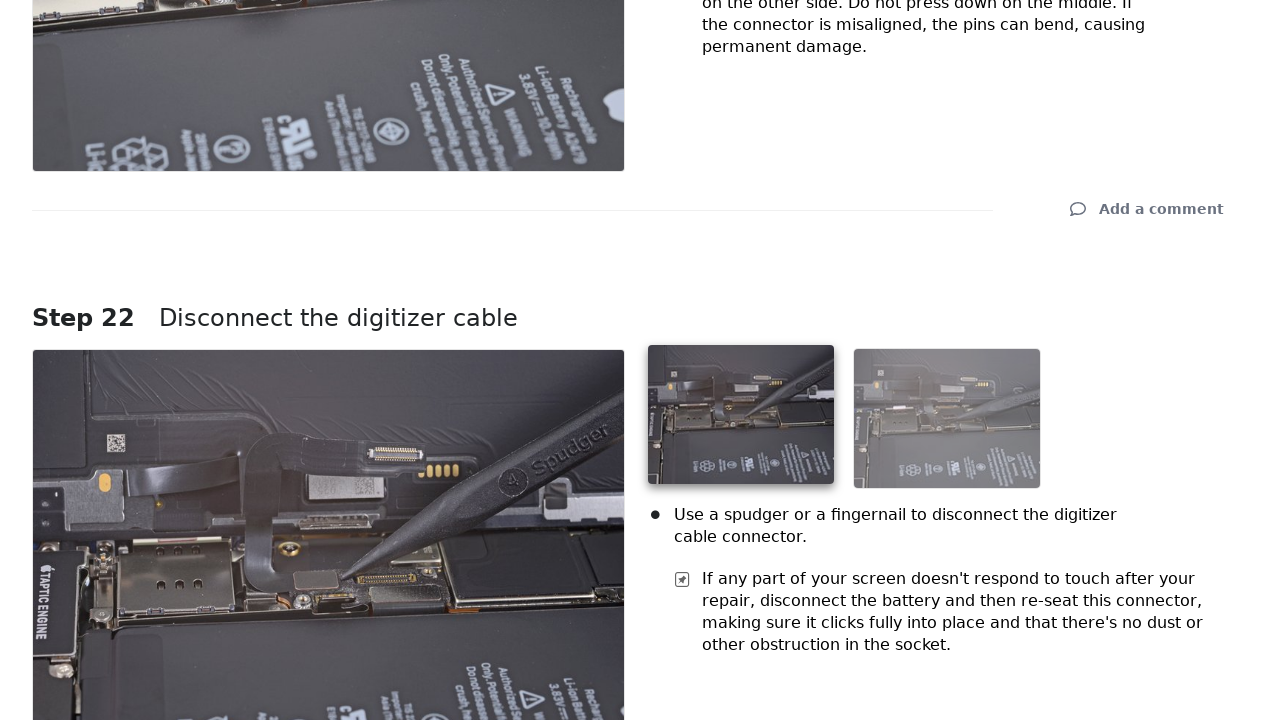

Scrolled to 15200px to load lazy-loaded images
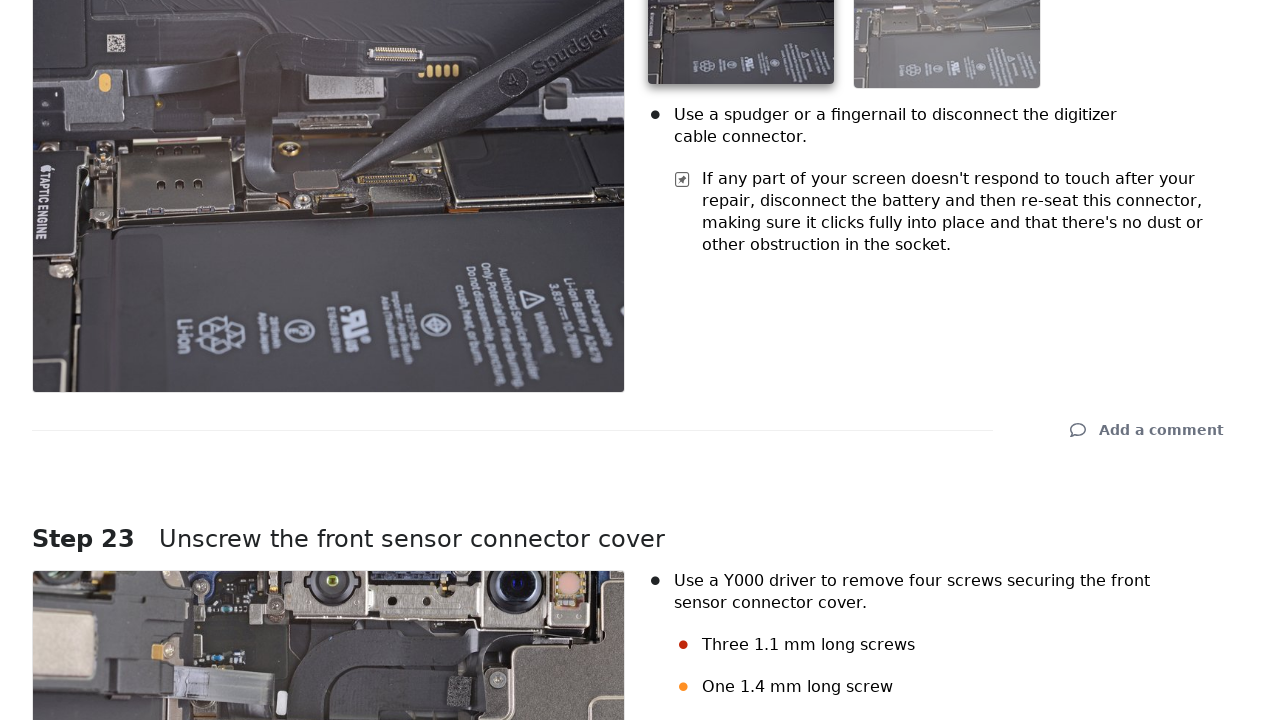

Waited 100ms for images to load
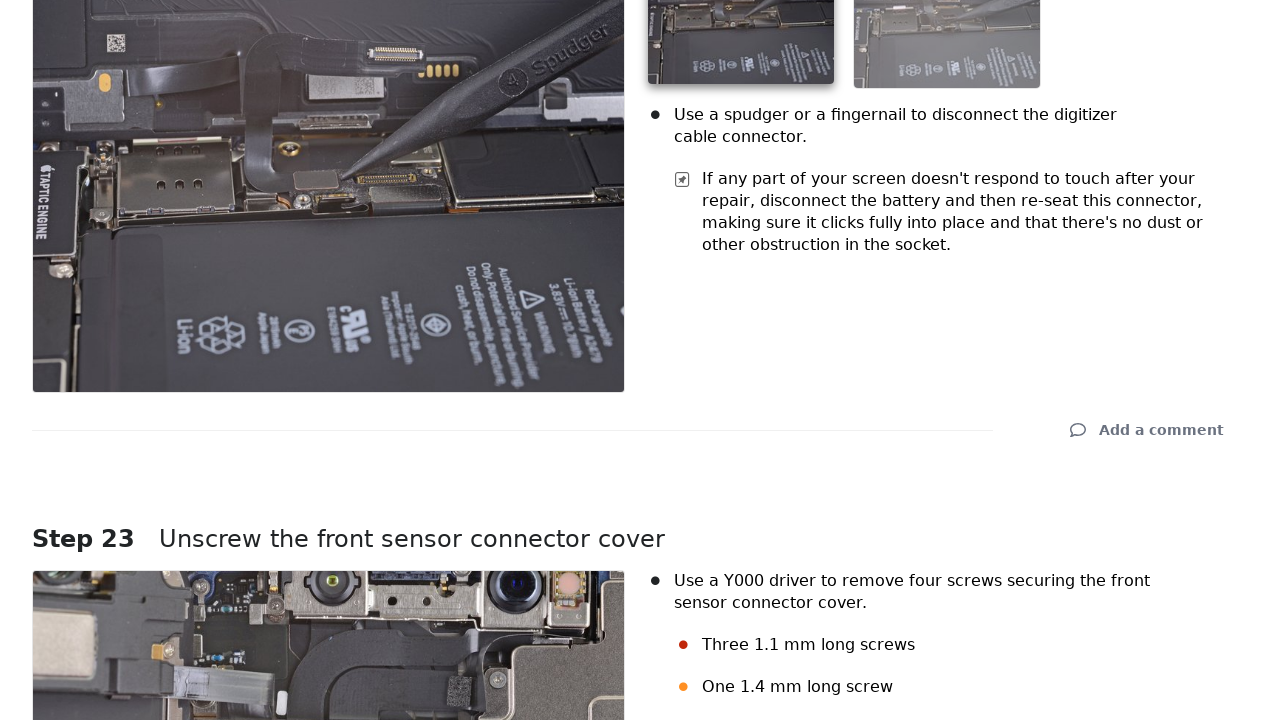

Scrolled to 15600px to load lazy-loaded images
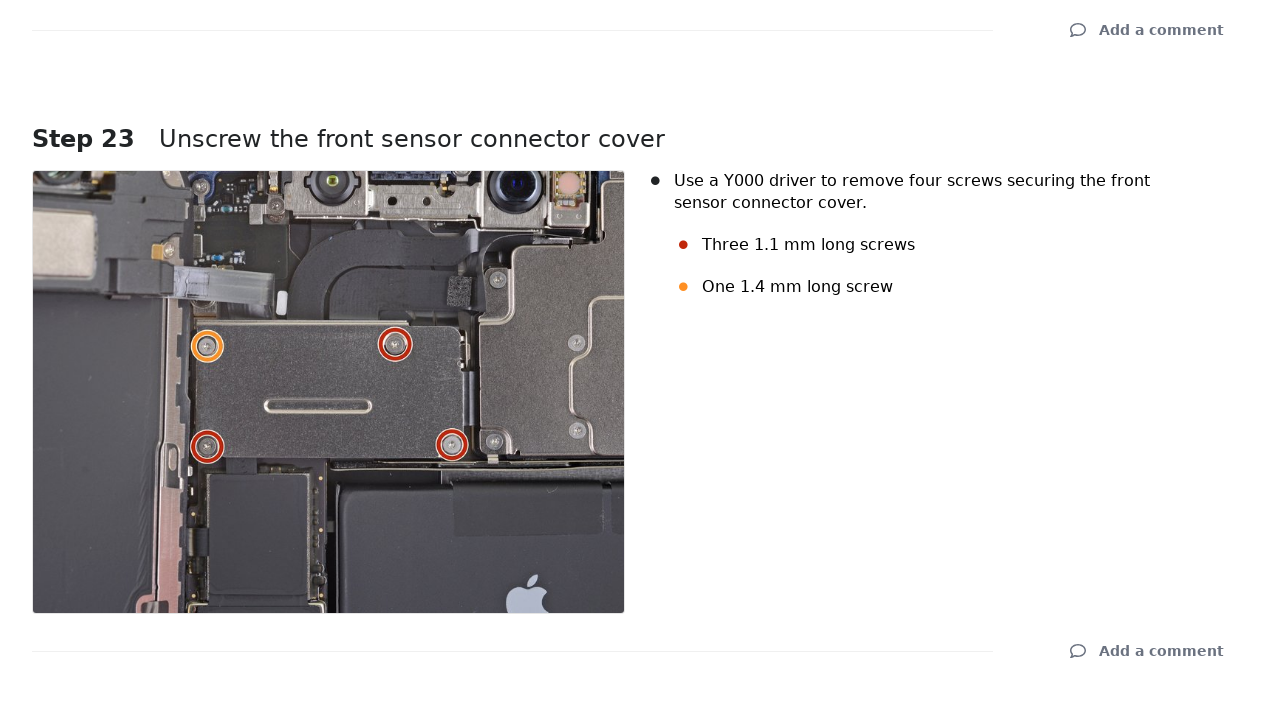

Waited 100ms for images to load
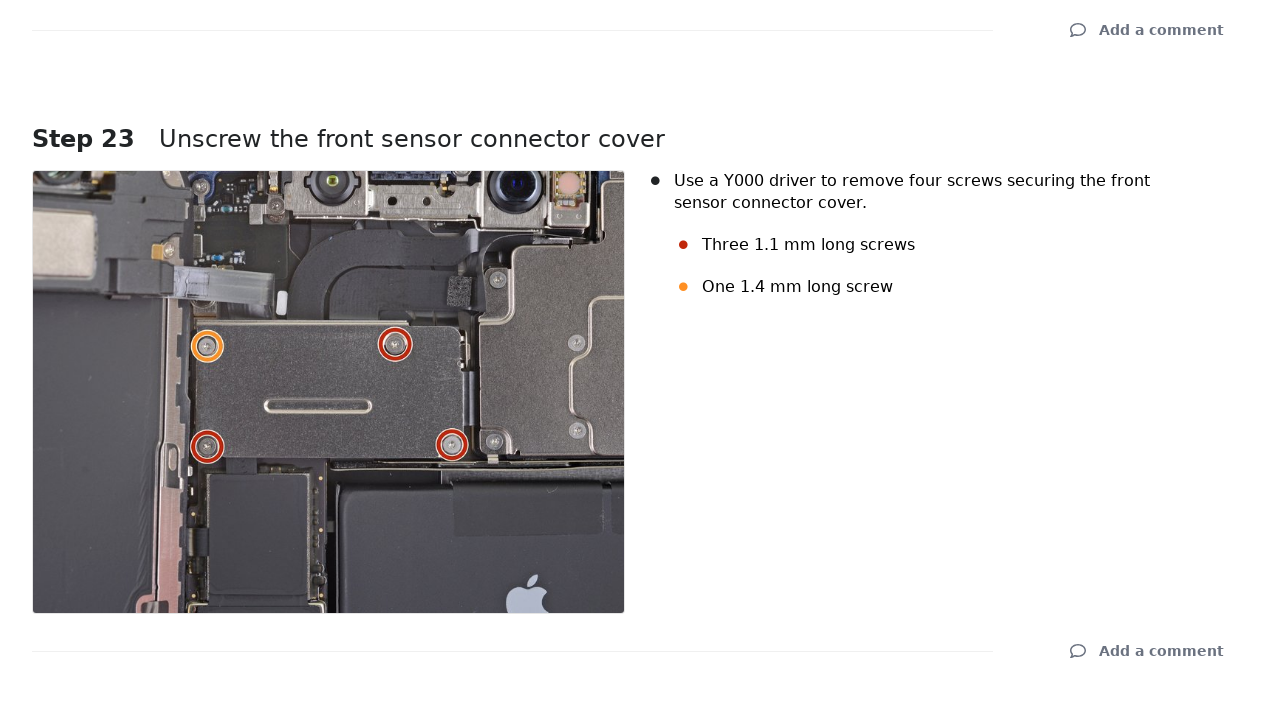

Scrolled to 16000px to load lazy-loaded images
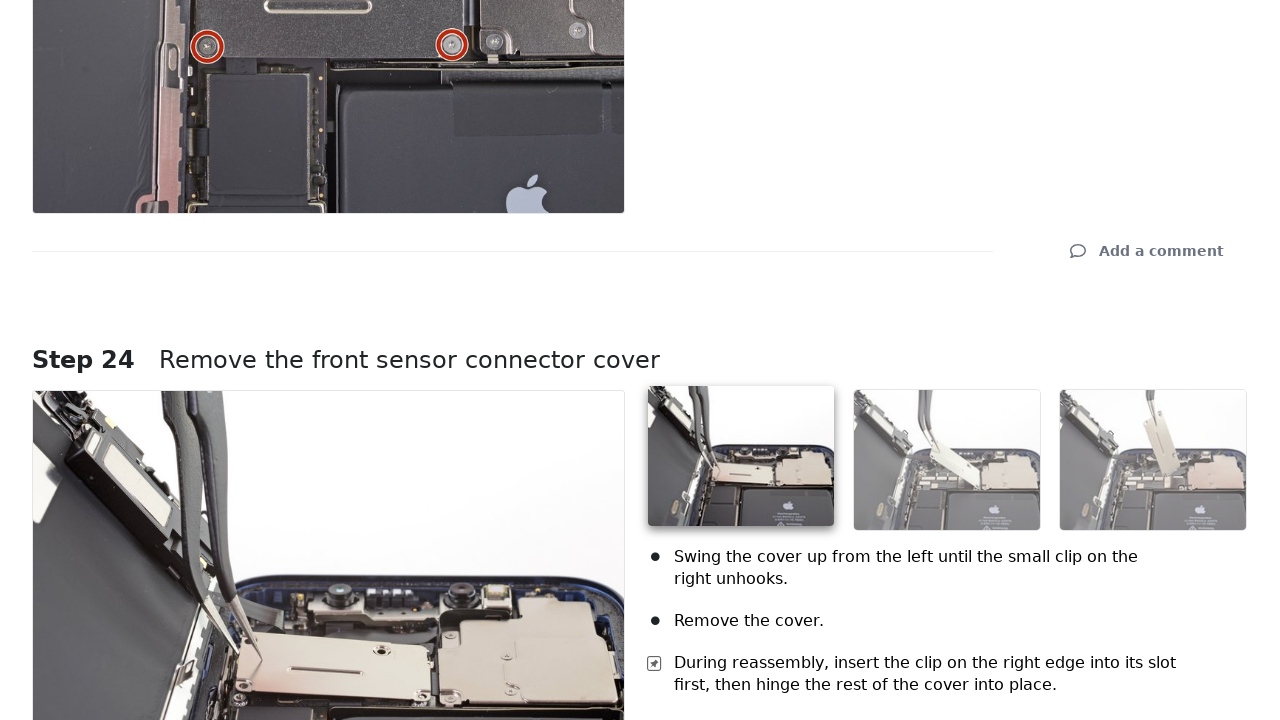

Waited 100ms for images to load
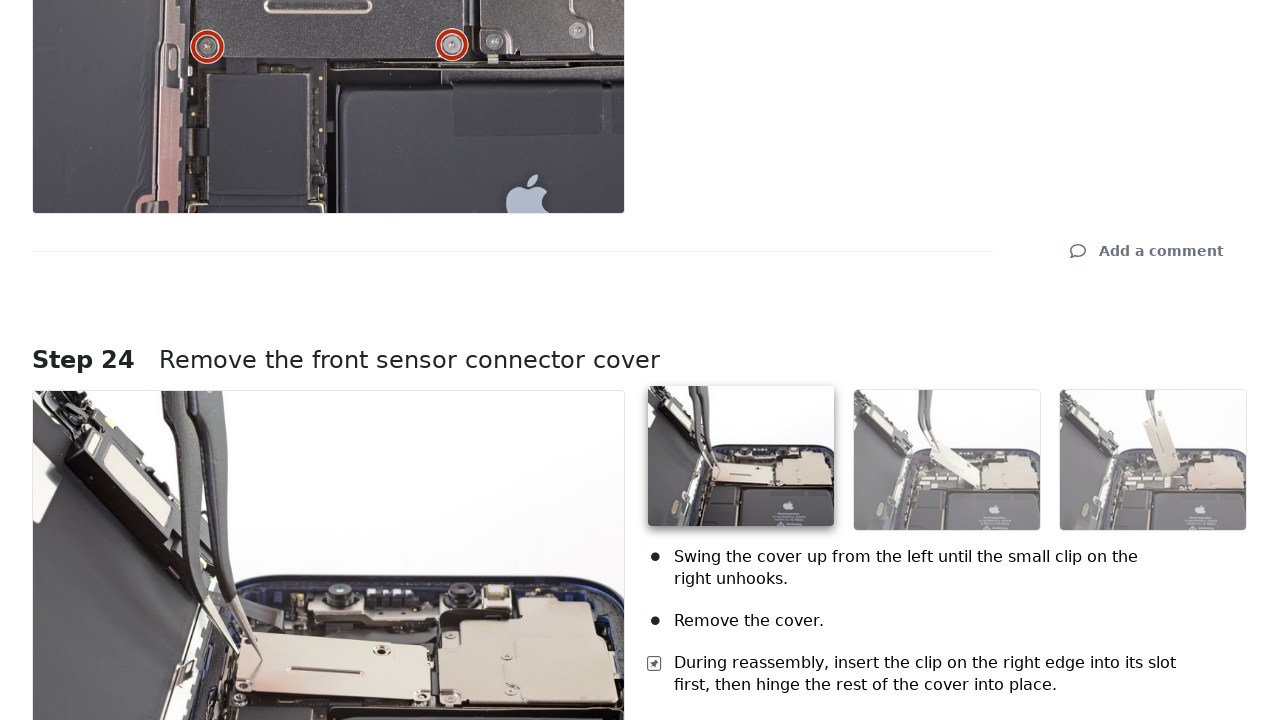

Scrolled to 16400px to load lazy-loaded images
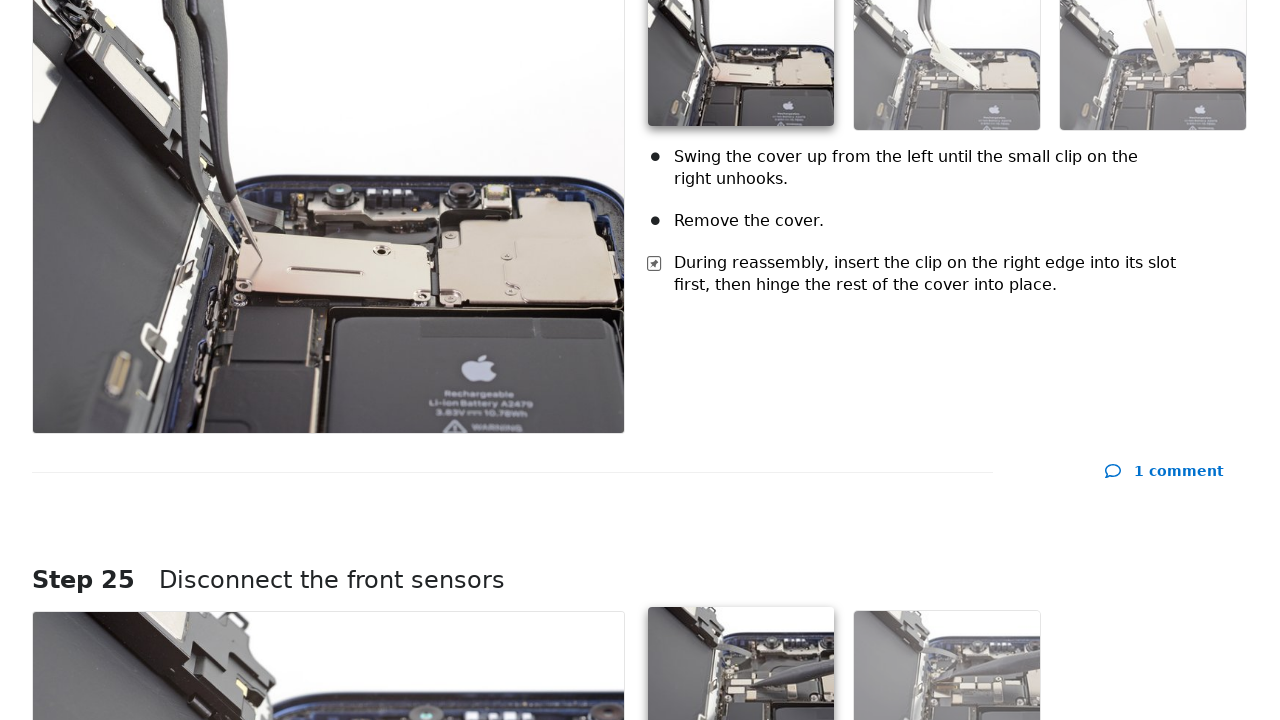

Waited 100ms for images to load
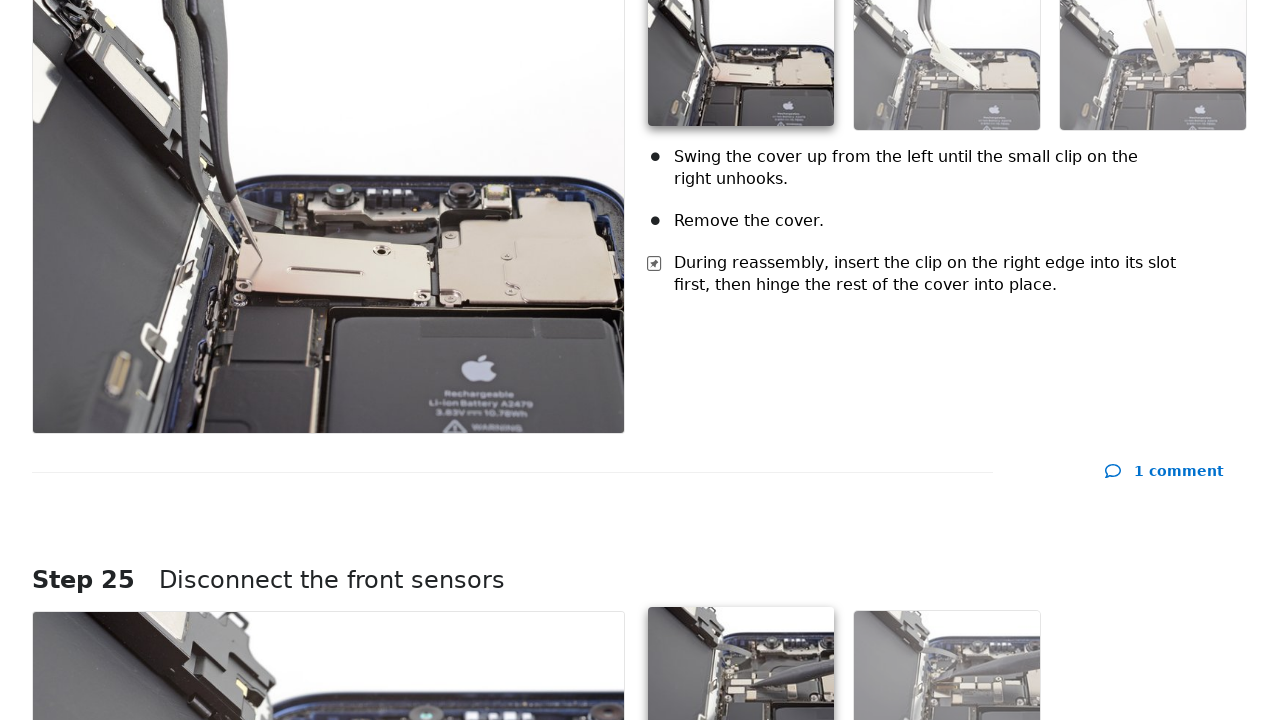

Scrolled to 16800px to load lazy-loaded images
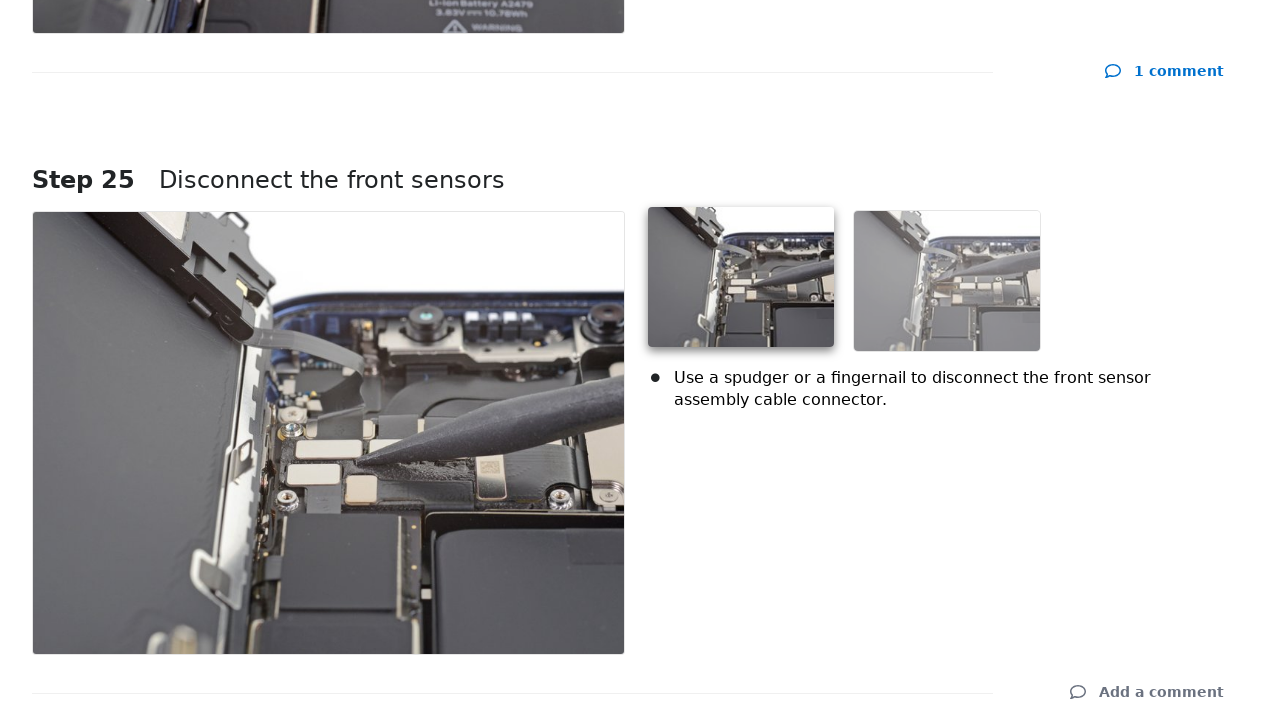

Waited 100ms for images to load
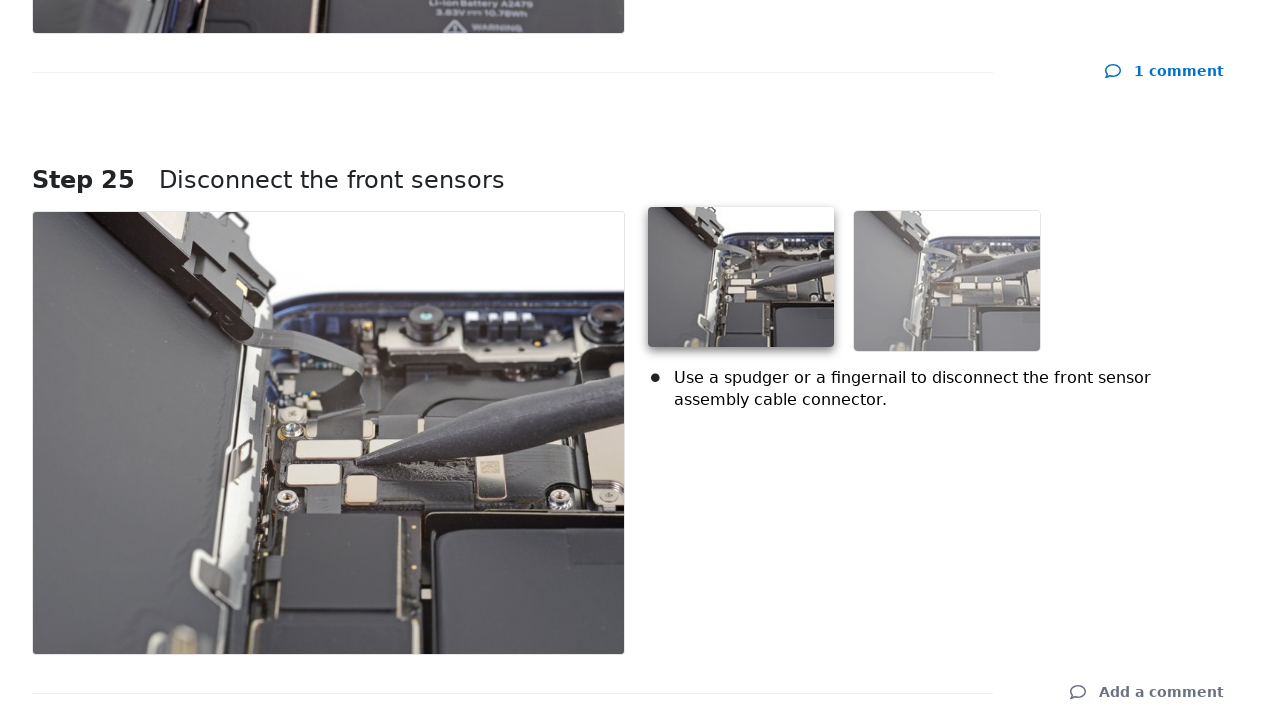

Scrolled to 17200px to load lazy-loaded images
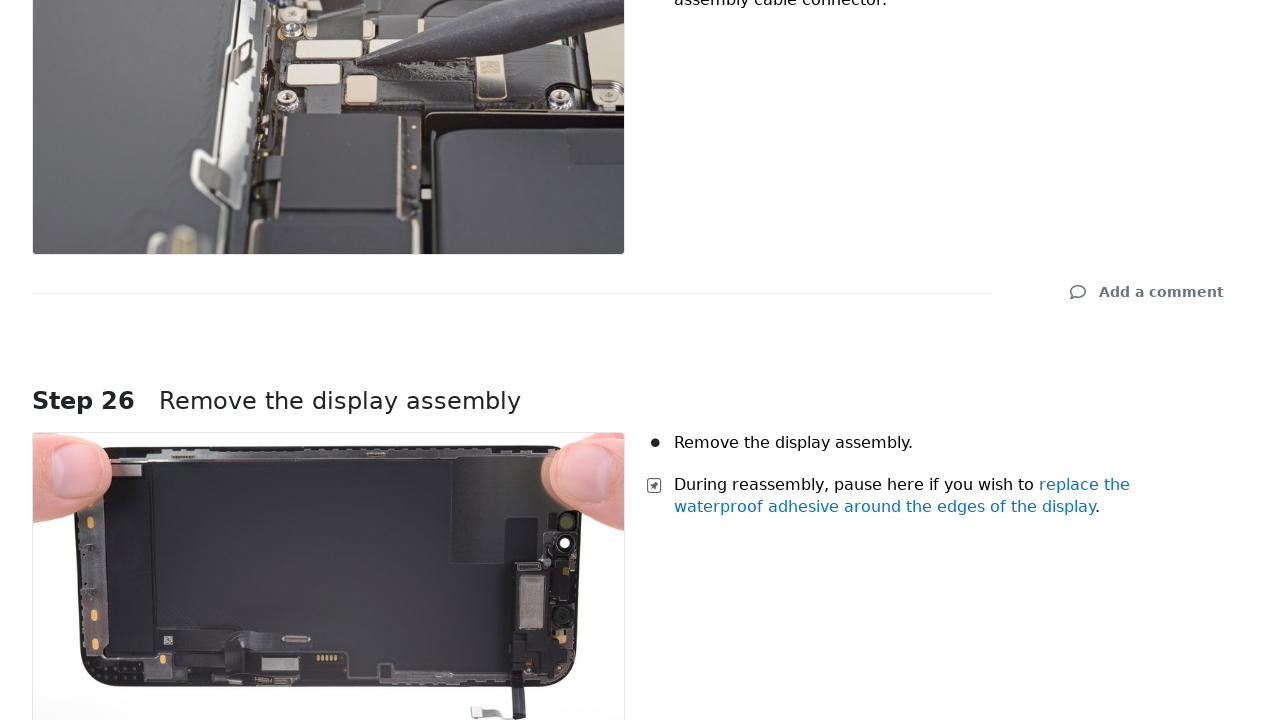

Waited 100ms for images to load
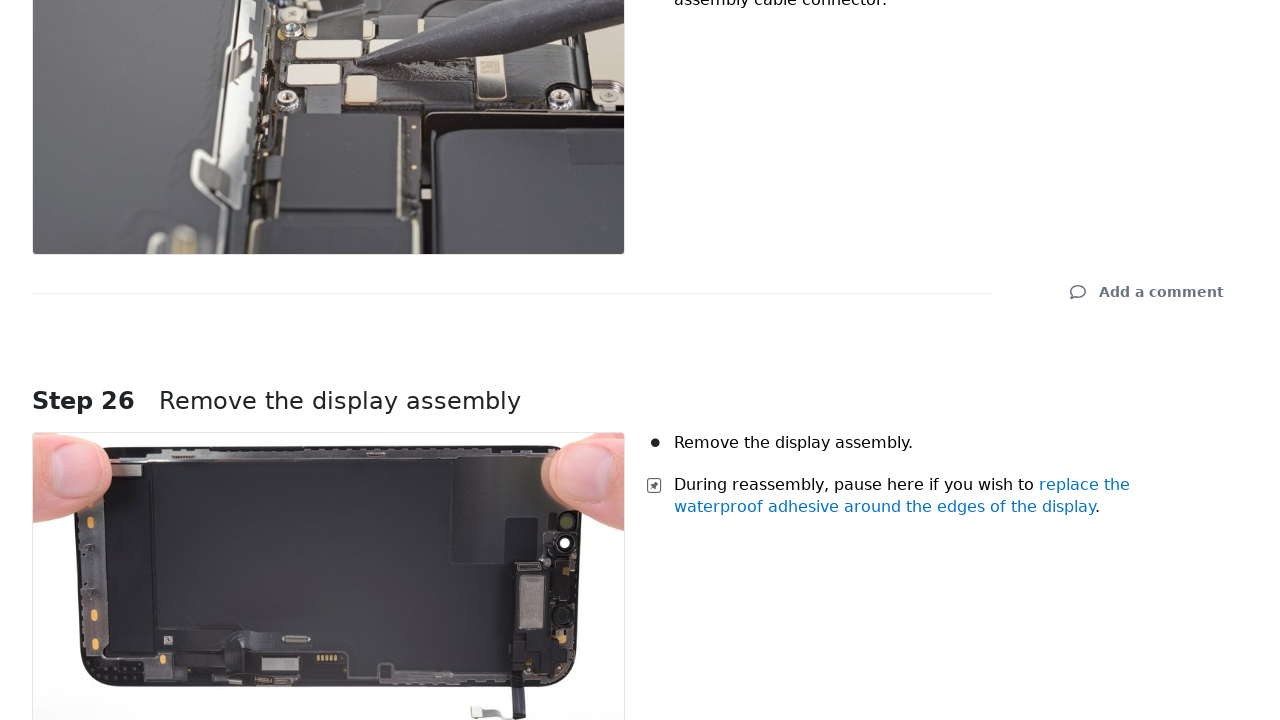

Scrolled to 17600px to load lazy-loaded images
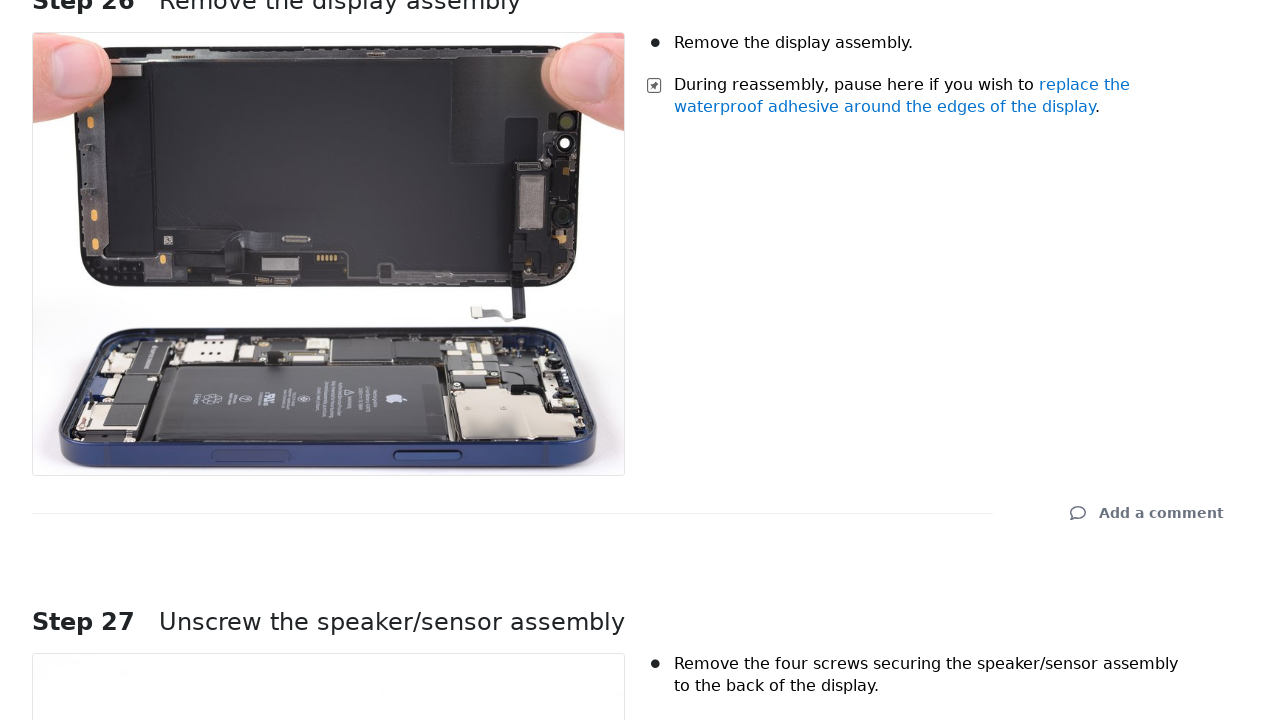

Waited 100ms for images to load
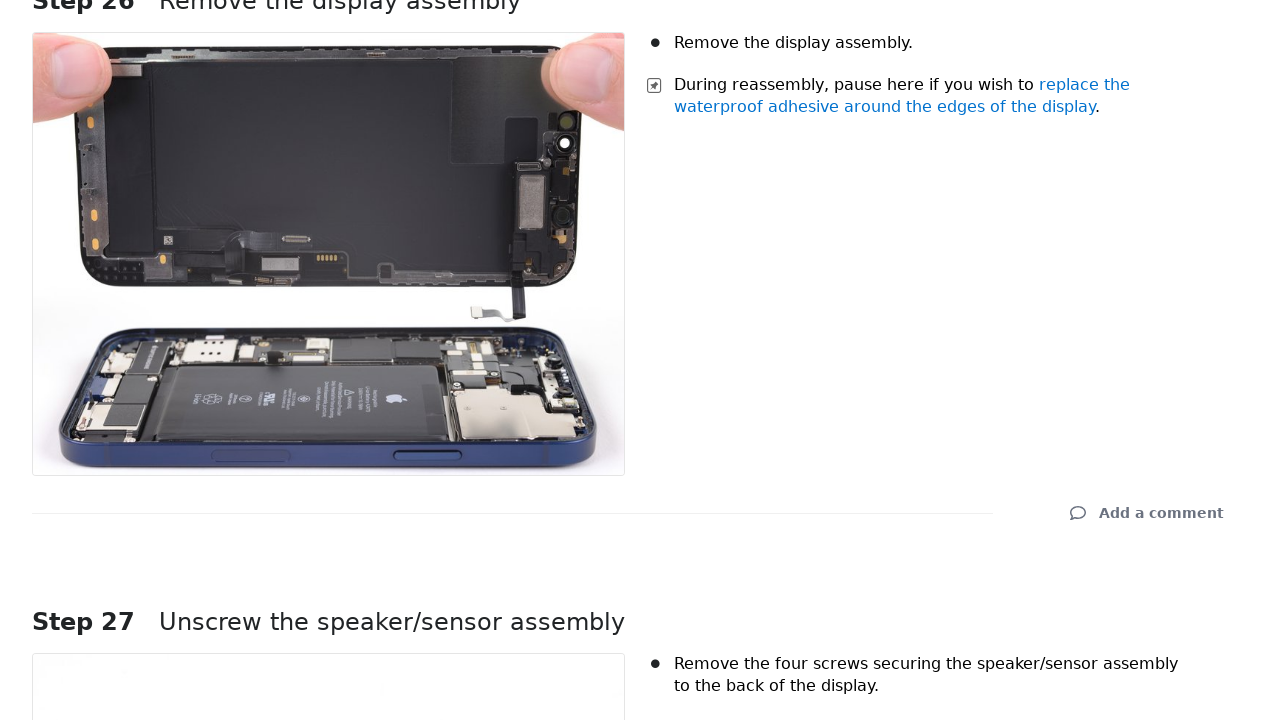

Scrolled to 18000px to load lazy-loaded images
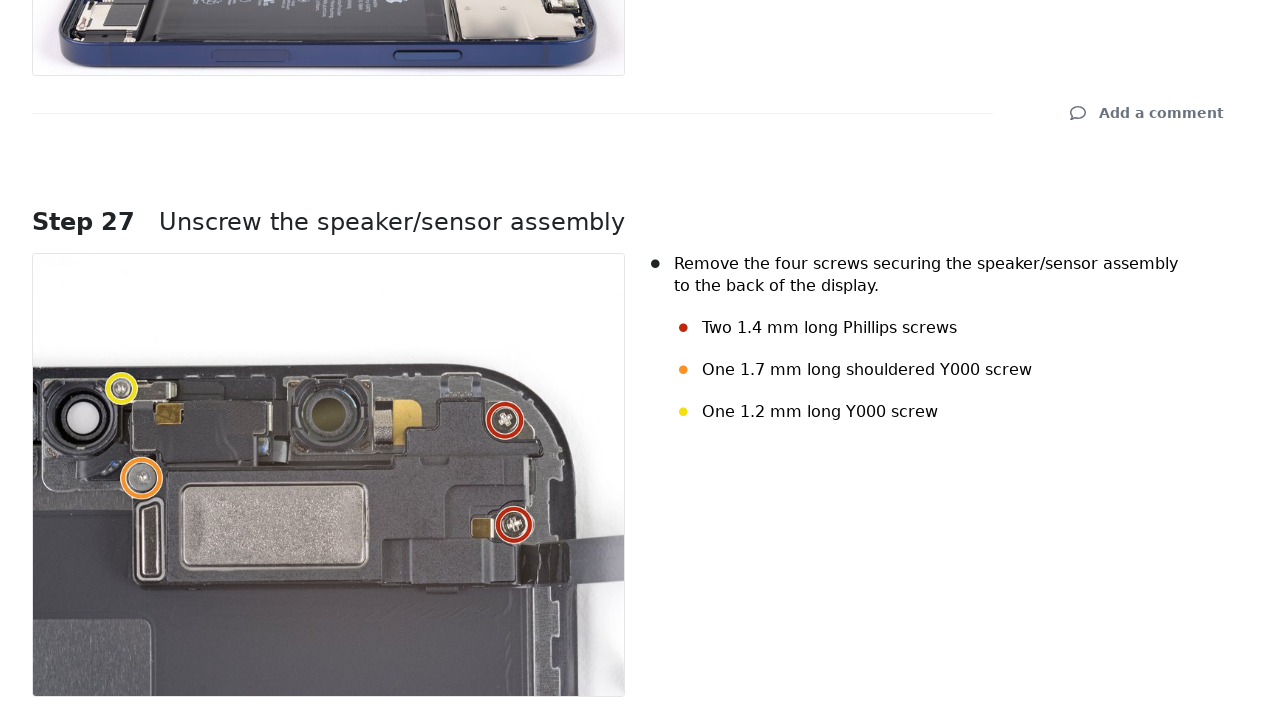

Waited 100ms for images to load
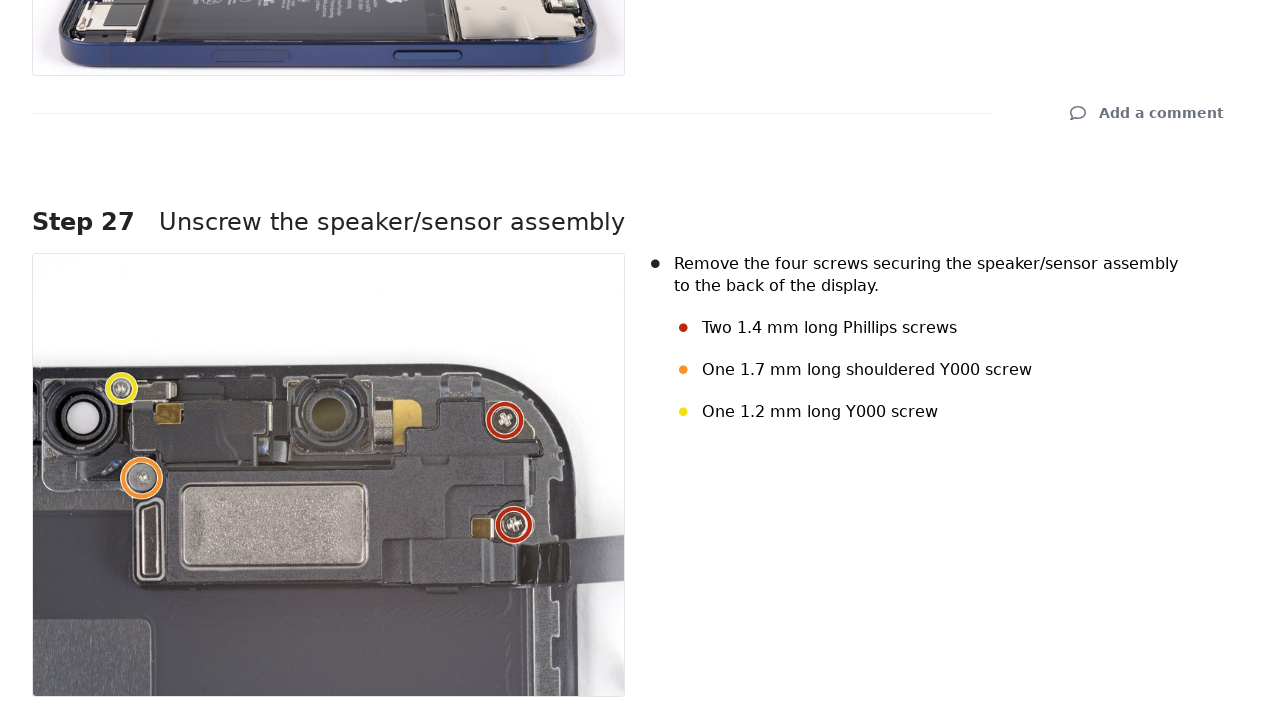

Scrolled to 18400px to load lazy-loaded images
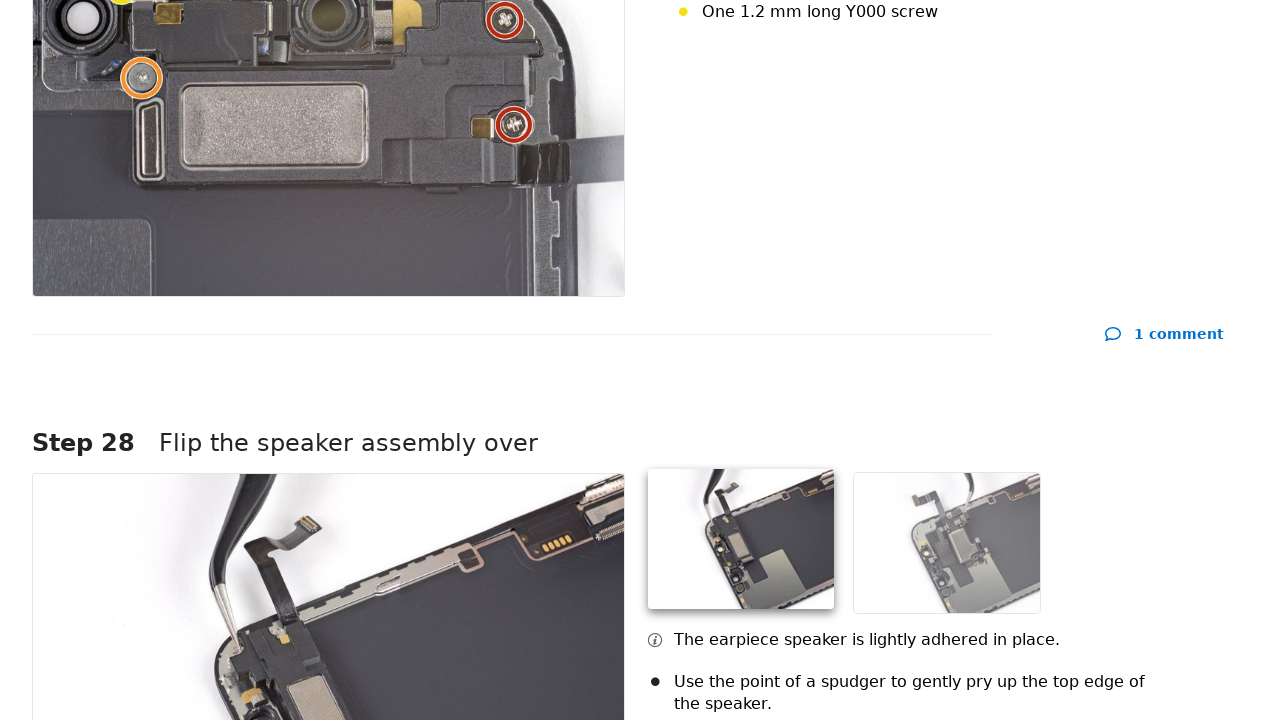

Waited 100ms for images to load
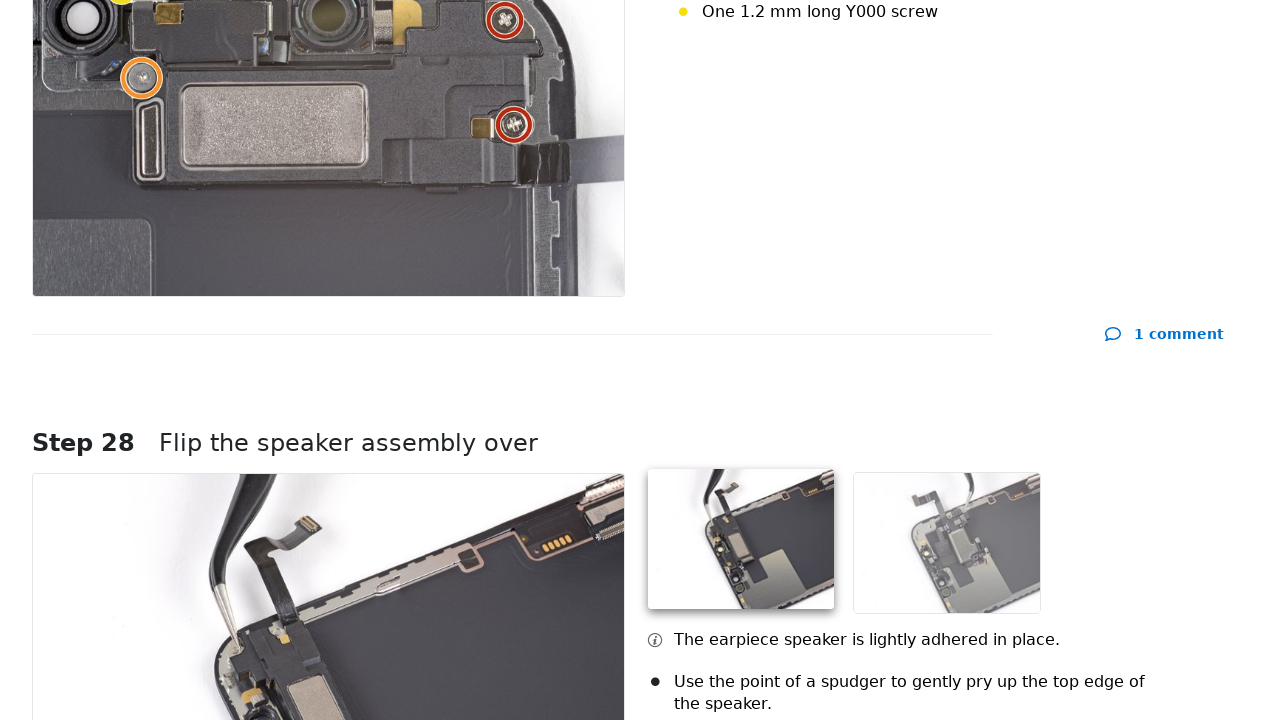

Scrolled to 18800px to load lazy-loaded images
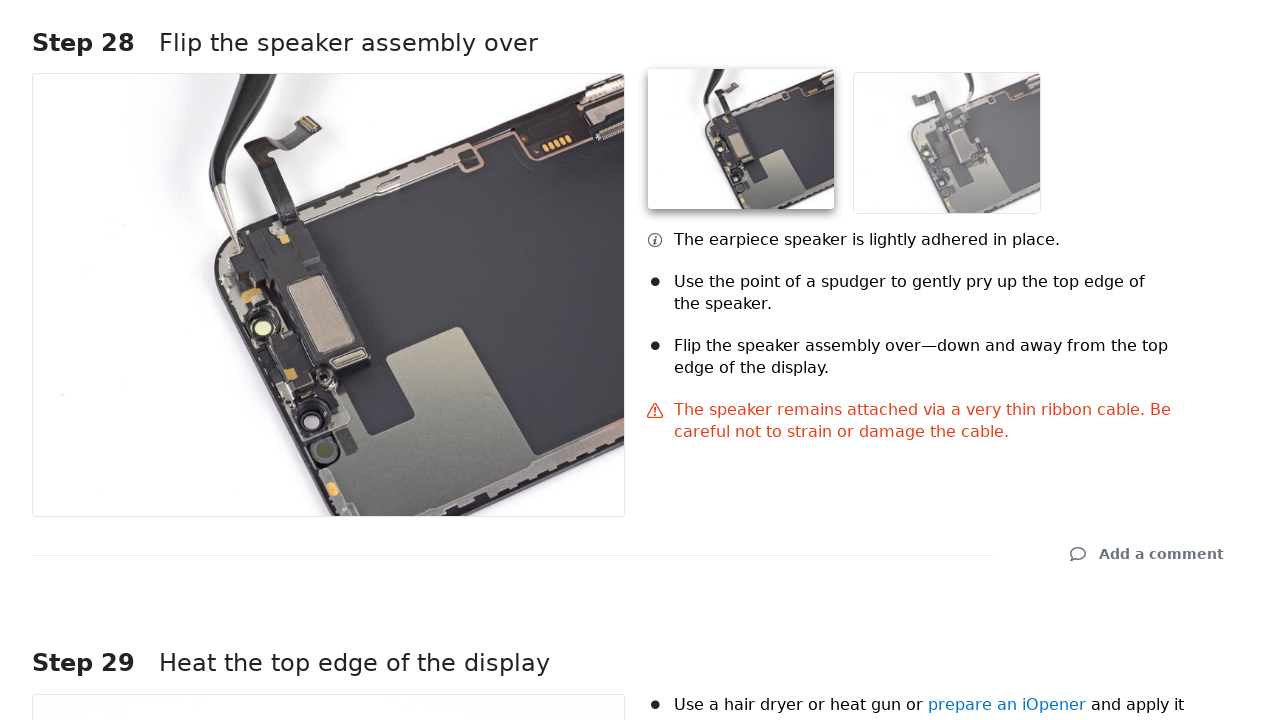

Waited 100ms for images to load
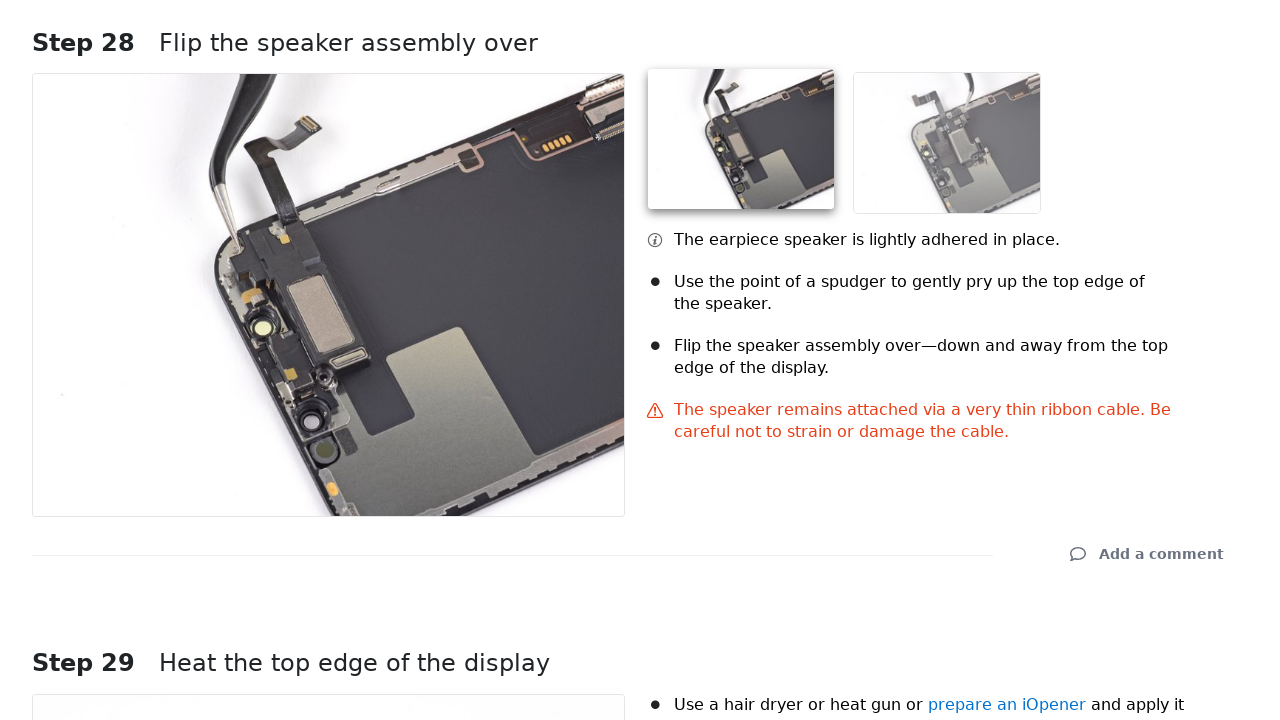

Scrolled to 19200px to load lazy-loaded images
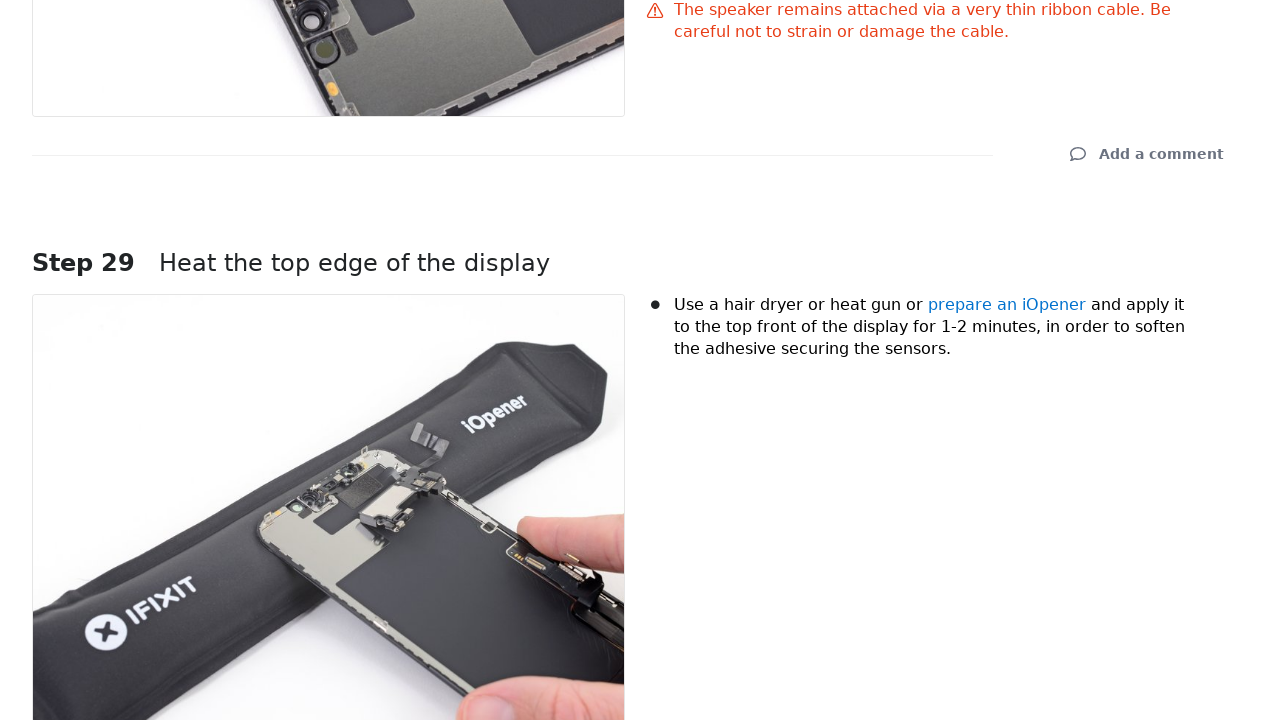

Waited 100ms for images to load
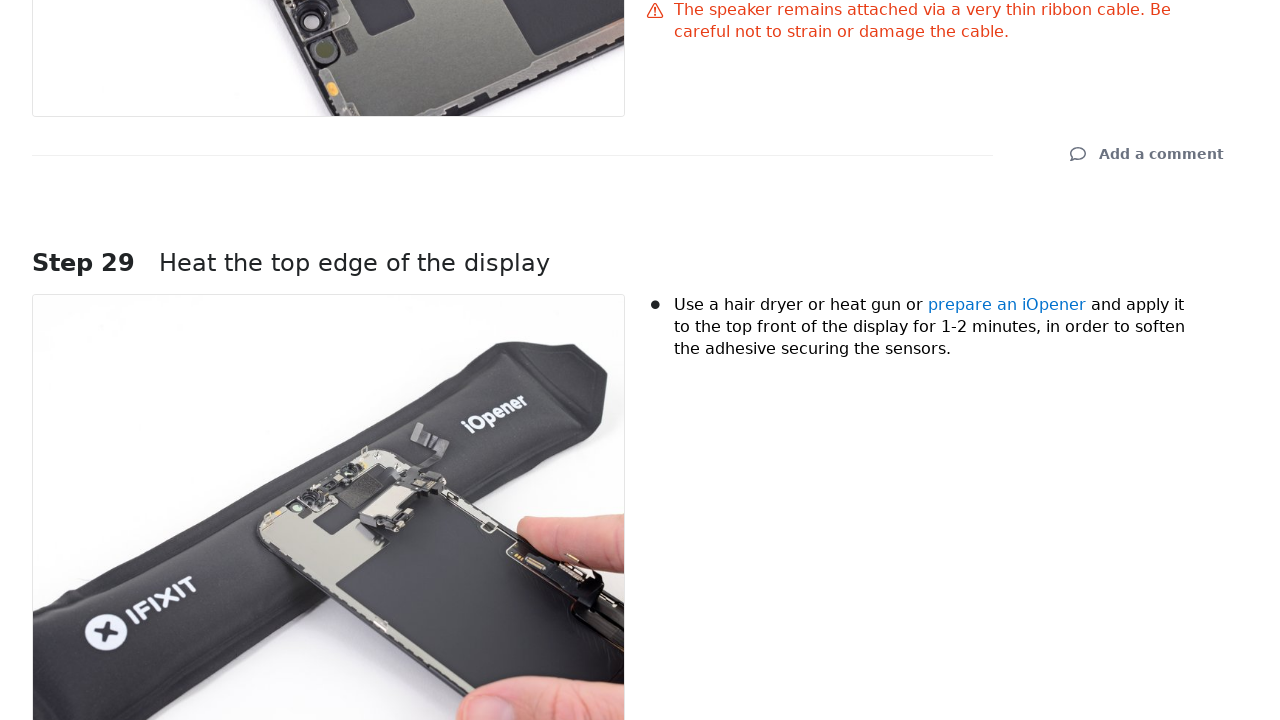

Scrolled to 19600px to load lazy-loaded images
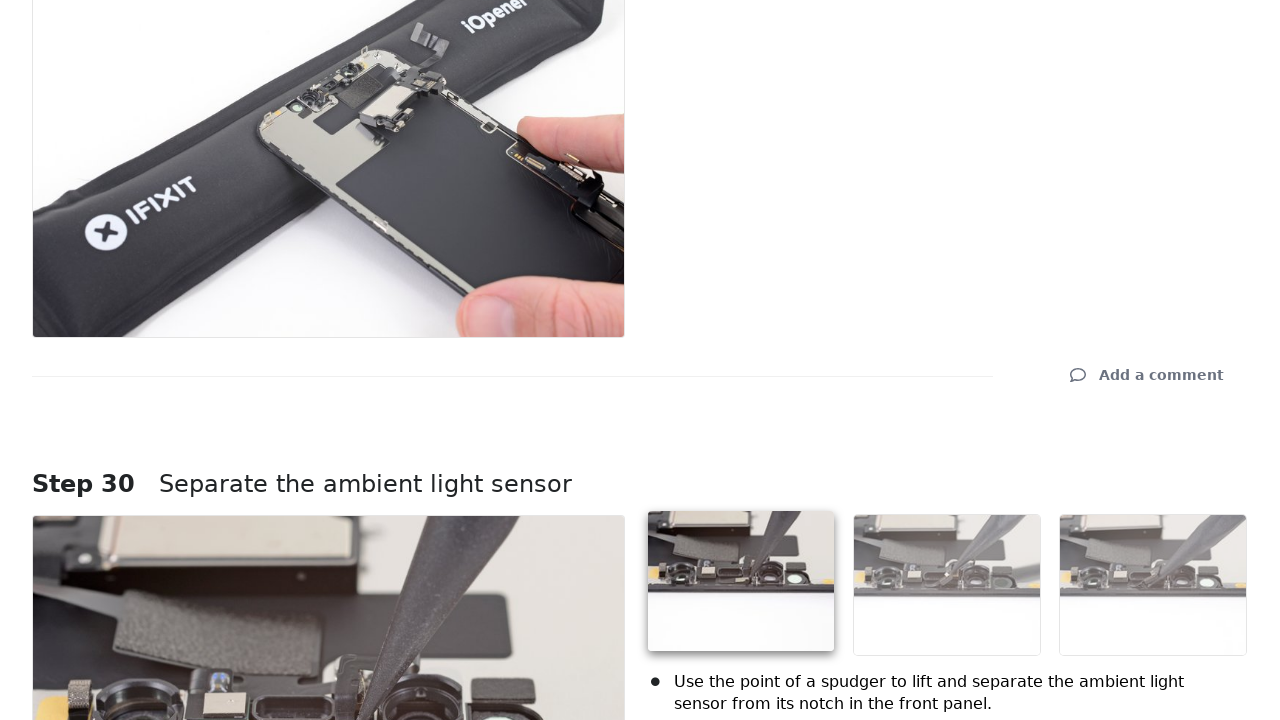

Waited 100ms for images to load
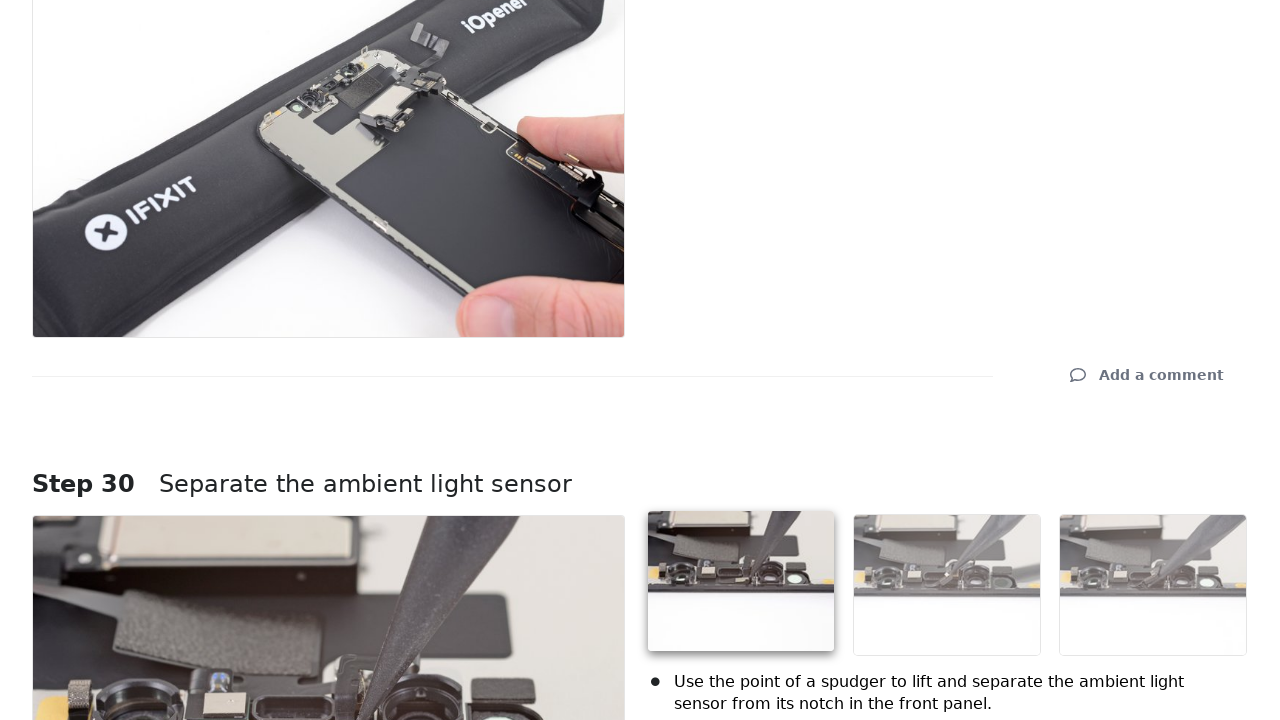

Scrolled to 20000px to load lazy-loaded images
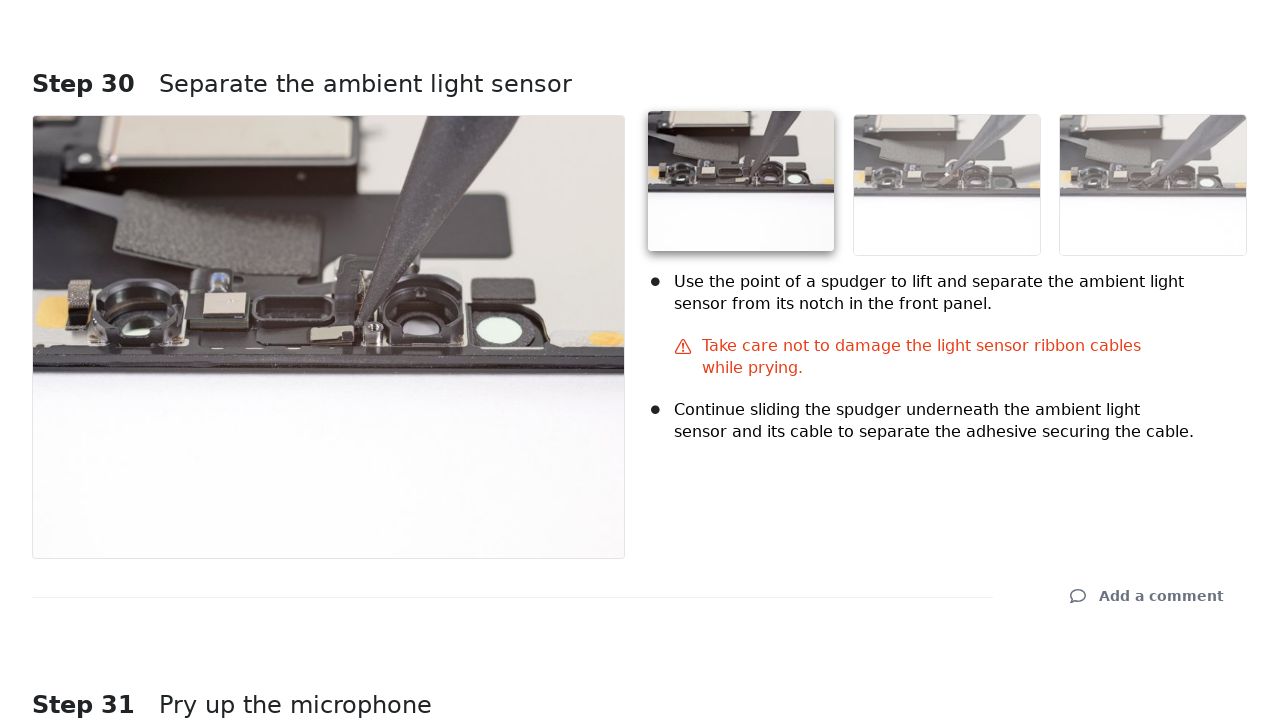

Waited 100ms for images to load
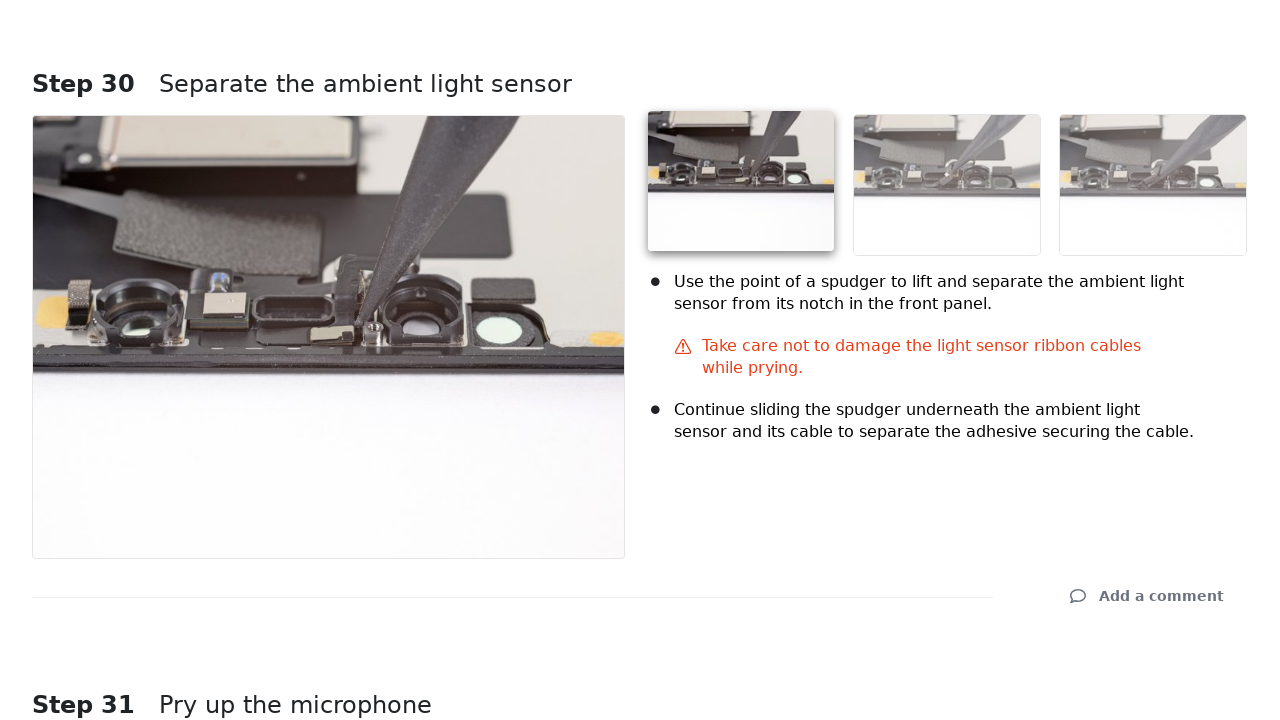

Scrolled to 20400px to load lazy-loaded images
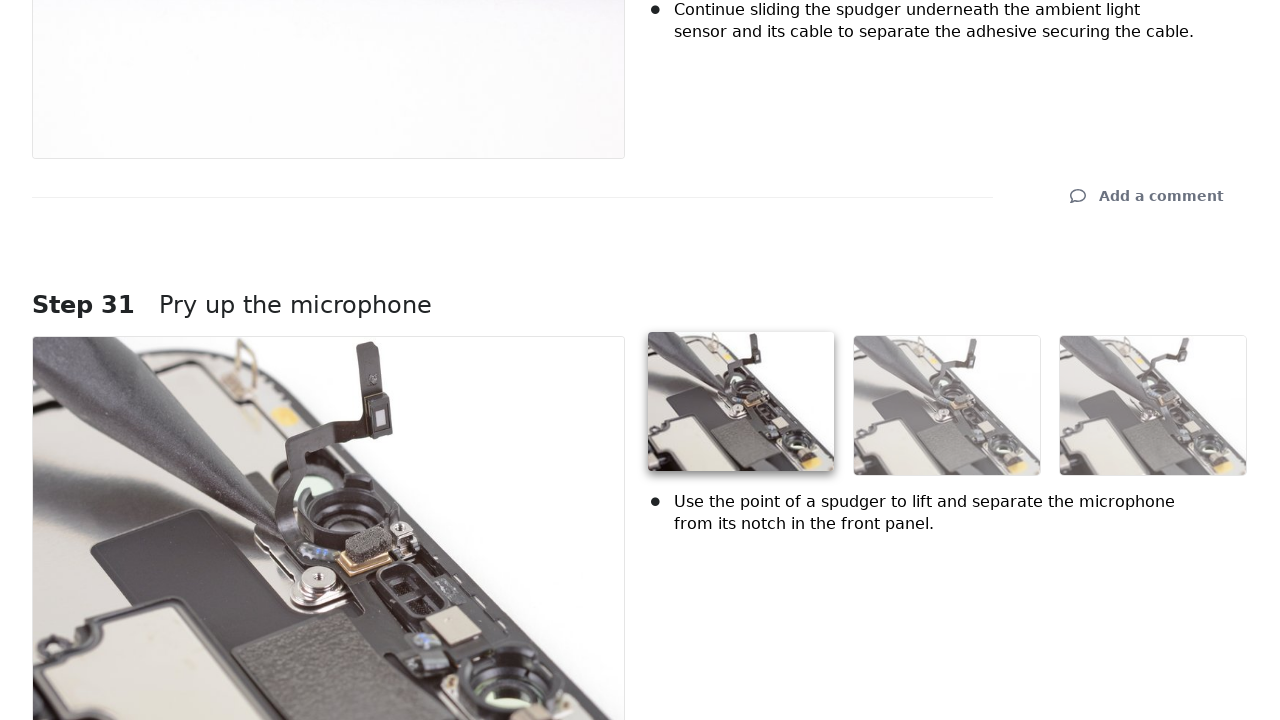

Waited 100ms for images to load
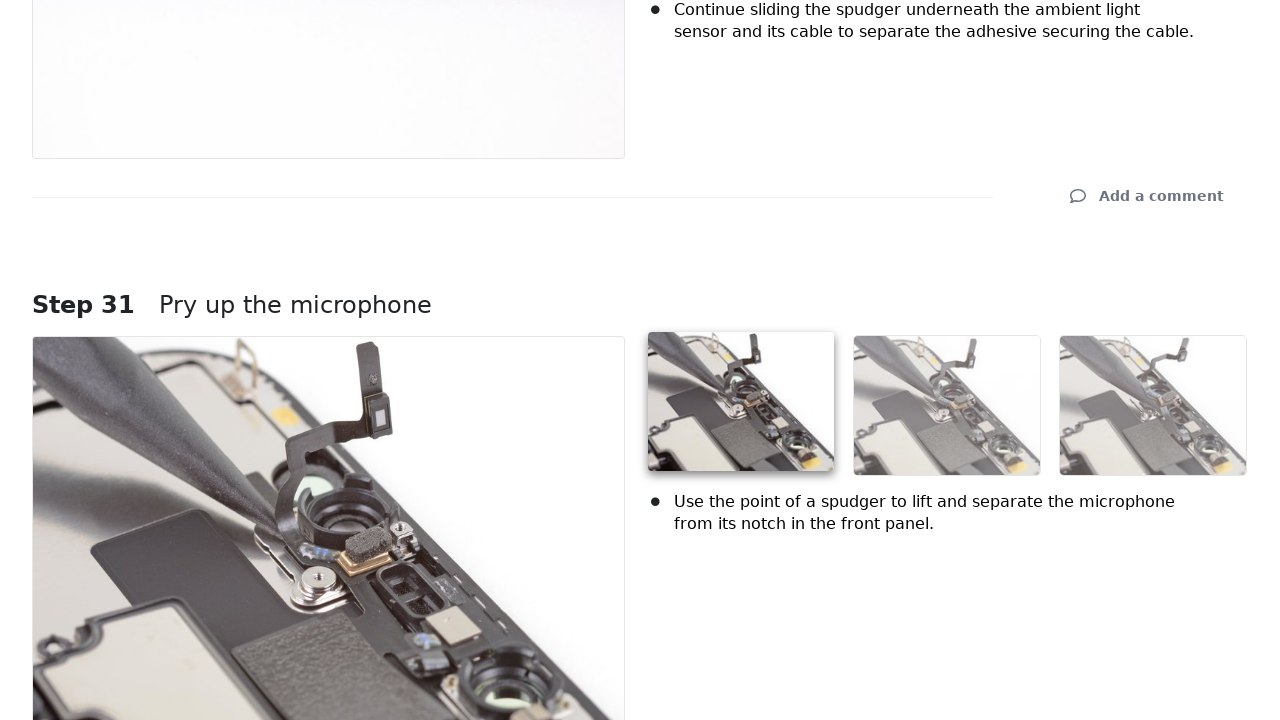

Scrolled to 20800px to load lazy-loaded images
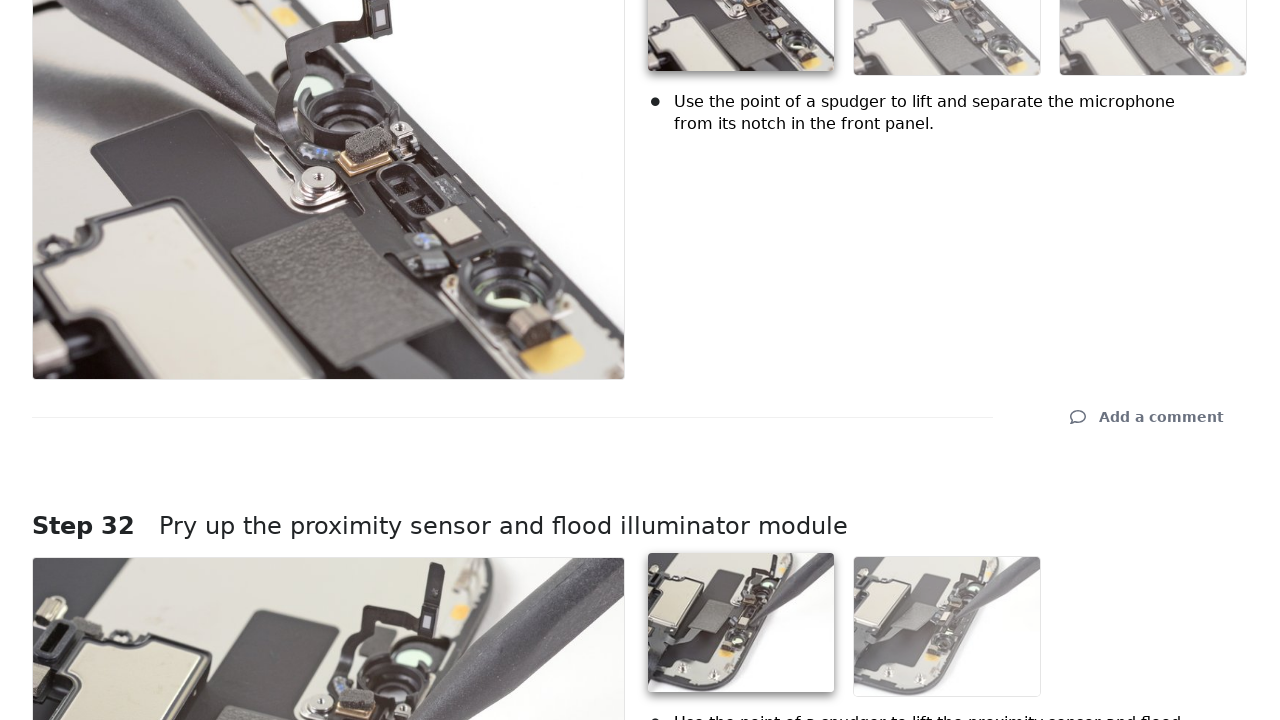

Waited 100ms for images to load
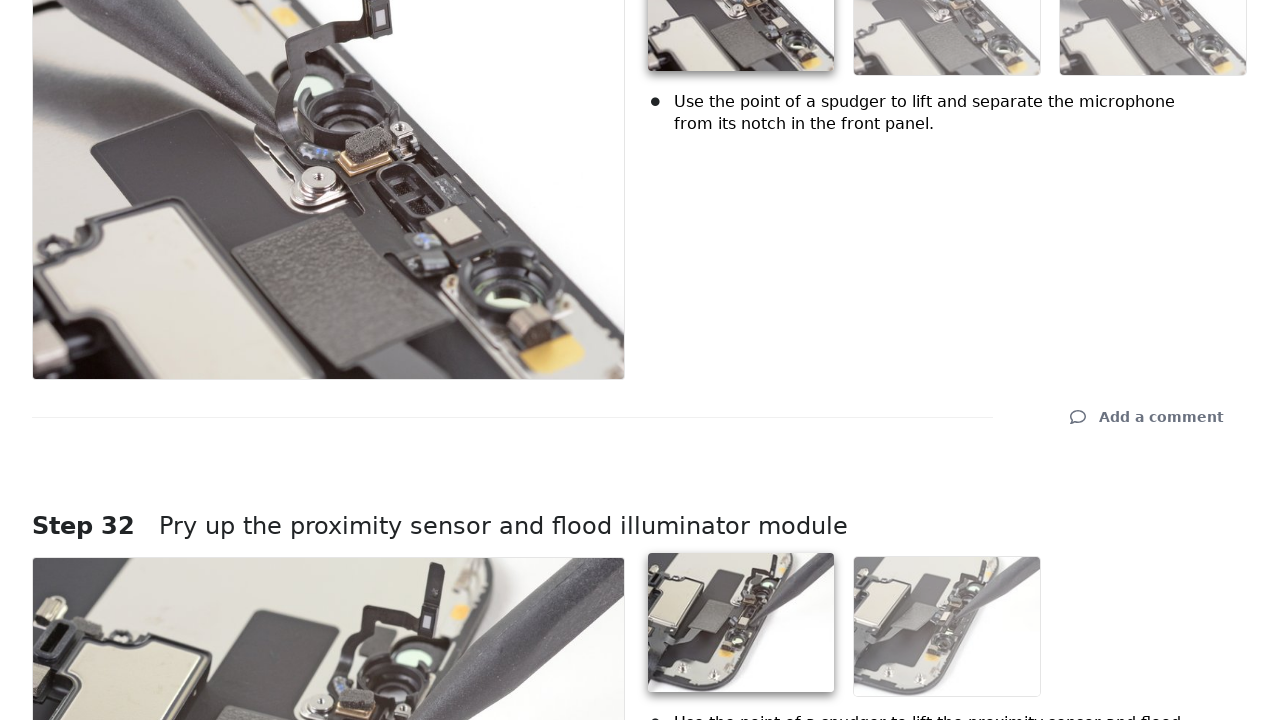

Scrolled to 21200px to load lazy-loaded images
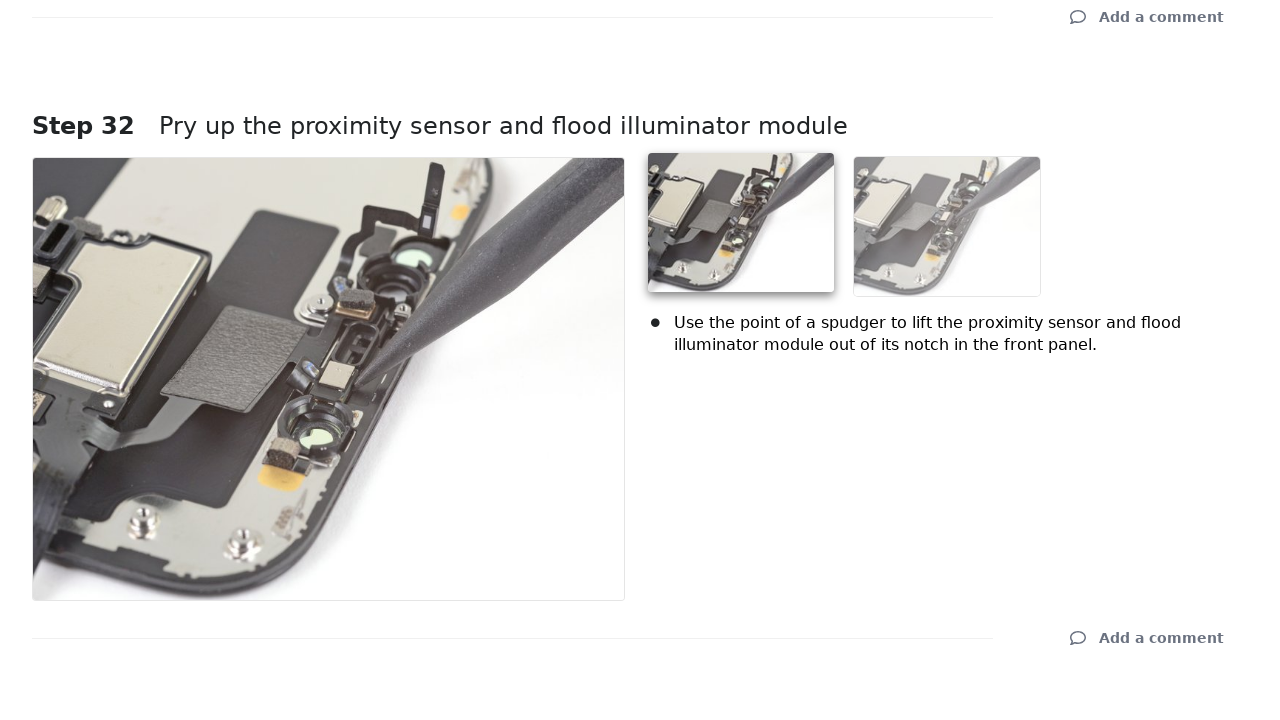

Waited 100ms for images to load
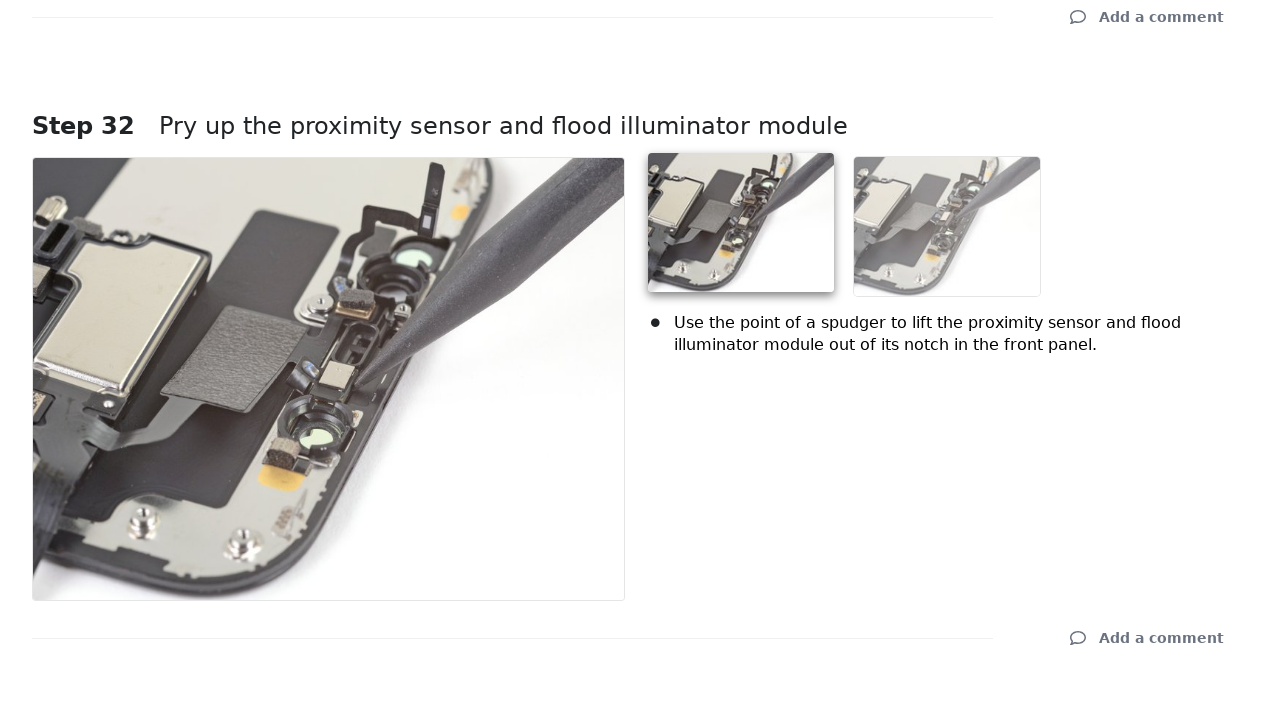

Scrolled to 21600px to load lazy-loaded images
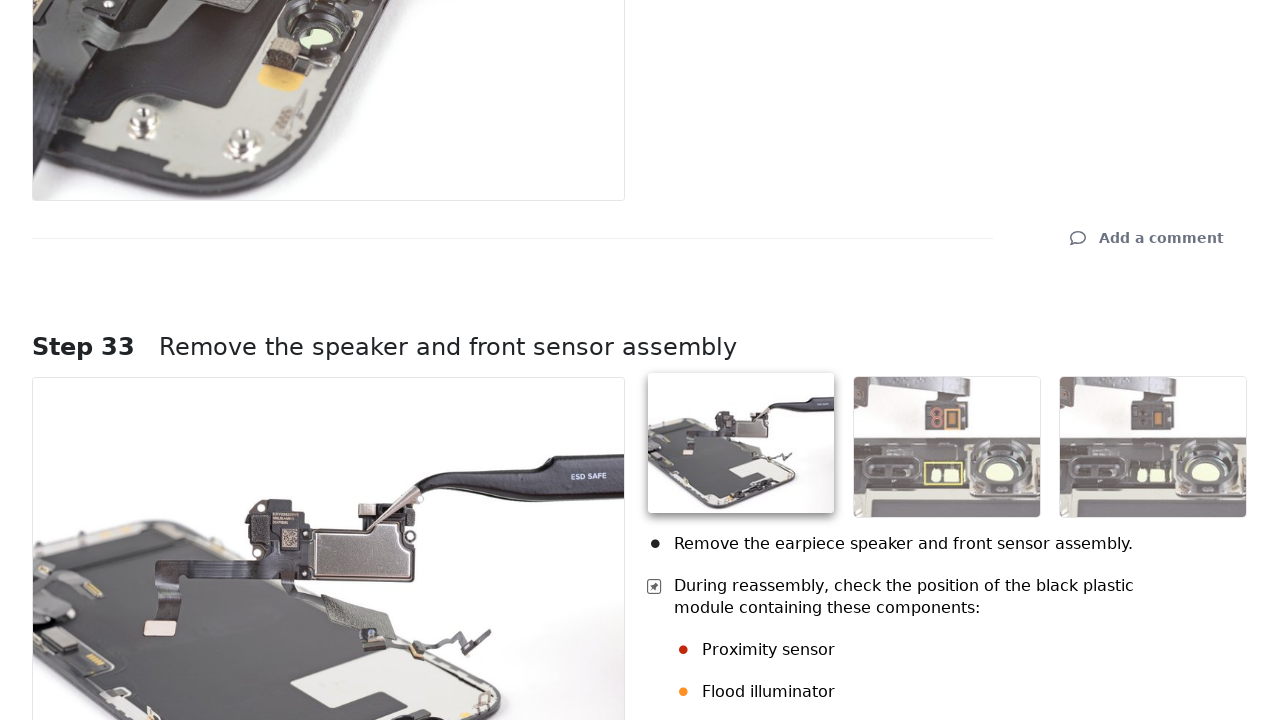

Waited 100ms for images to load
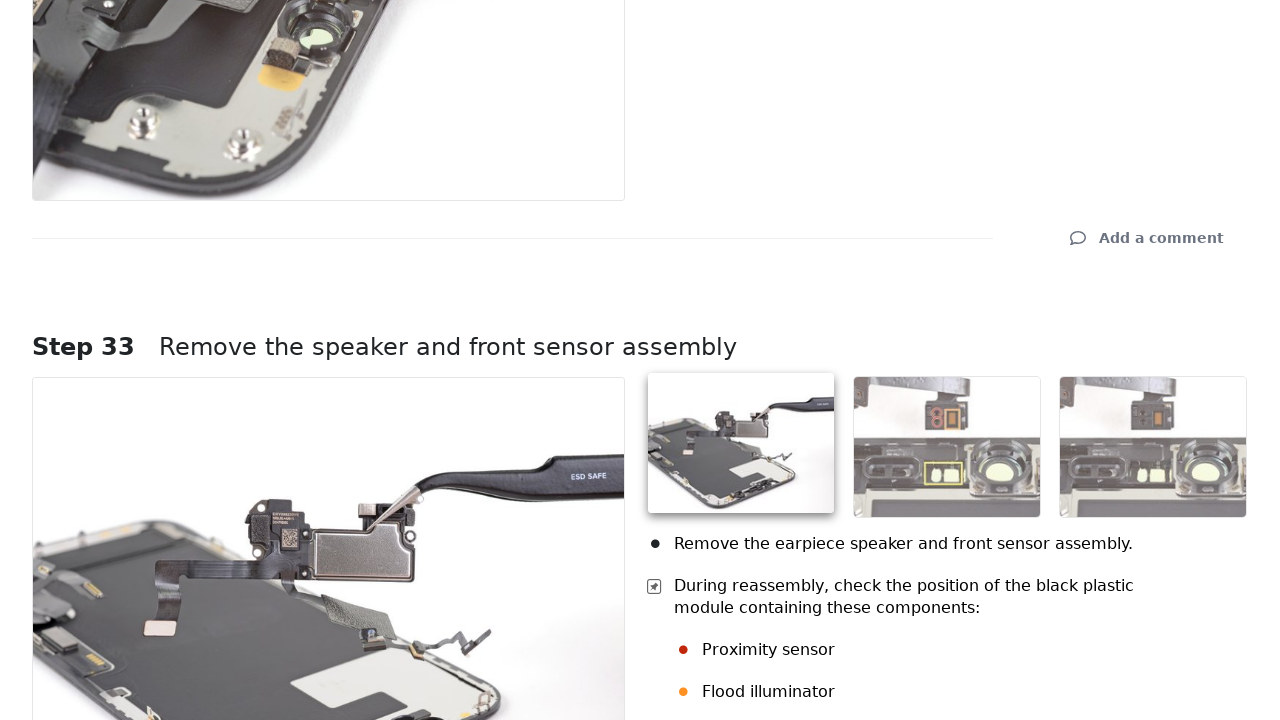

Scrolled to 22000px to load lazy-loaded images
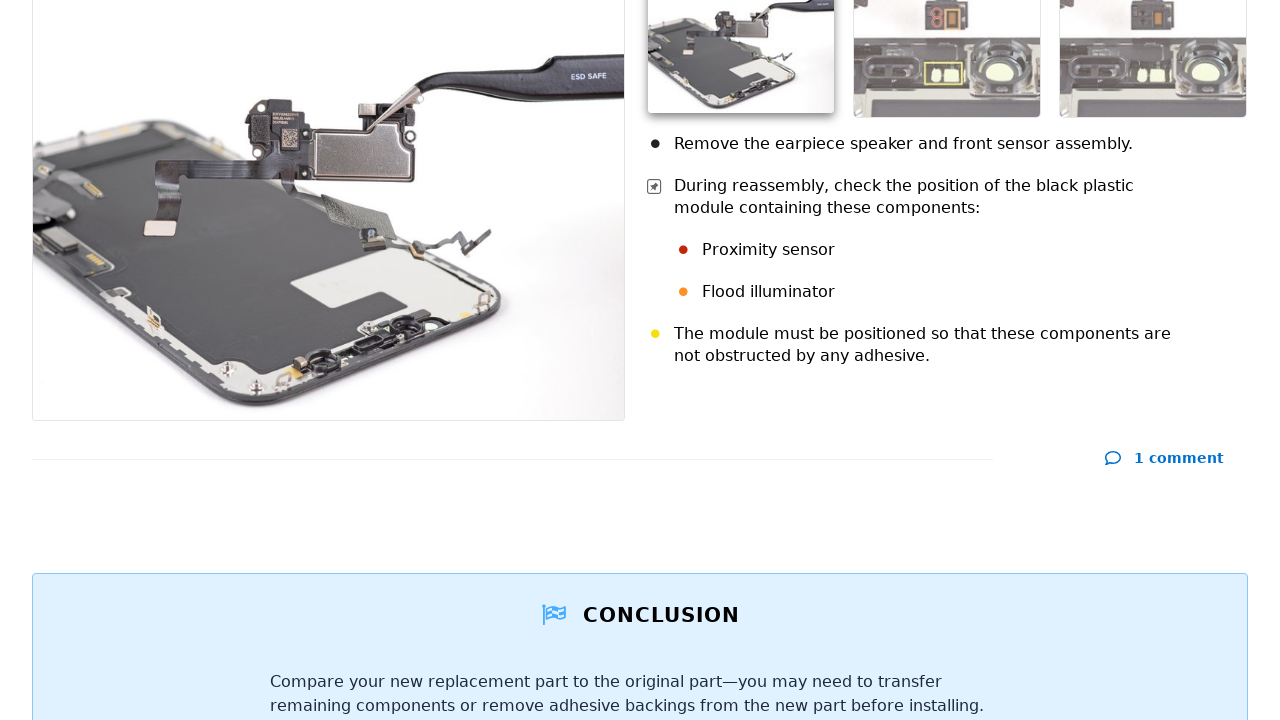

Waited 100ms for images to load
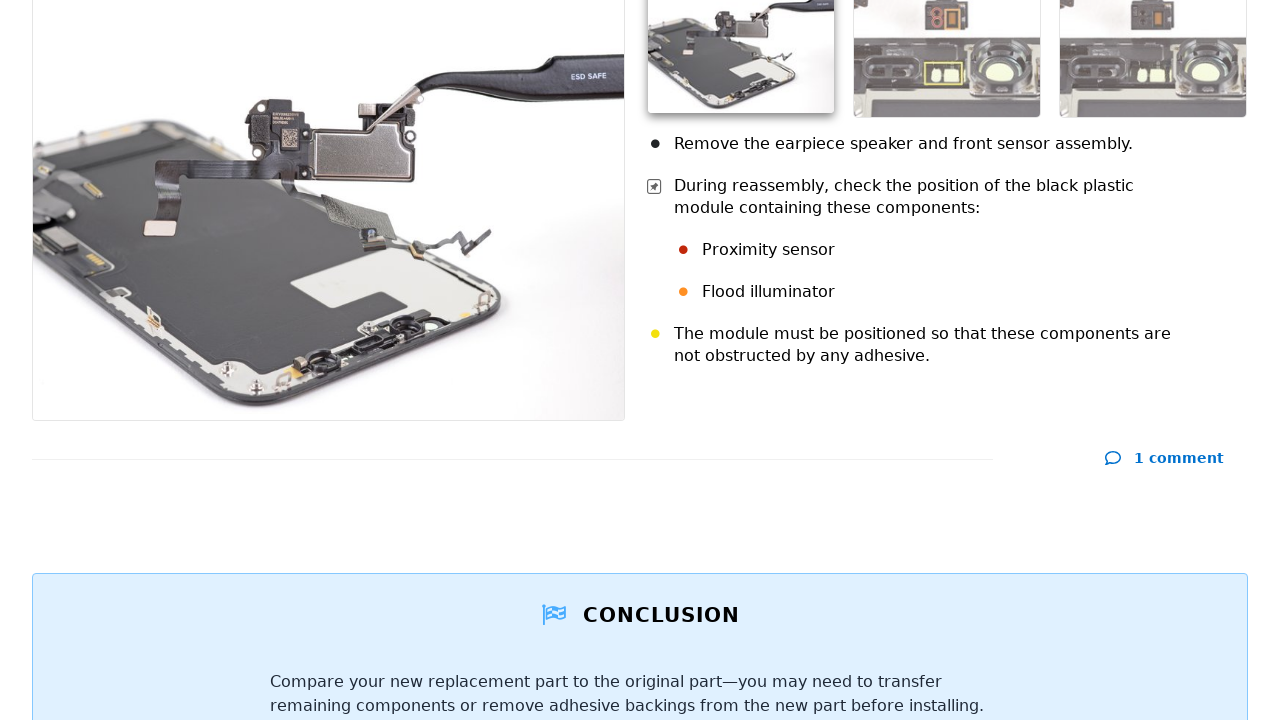

Scrolled to 22400px to load lazy-loaded images
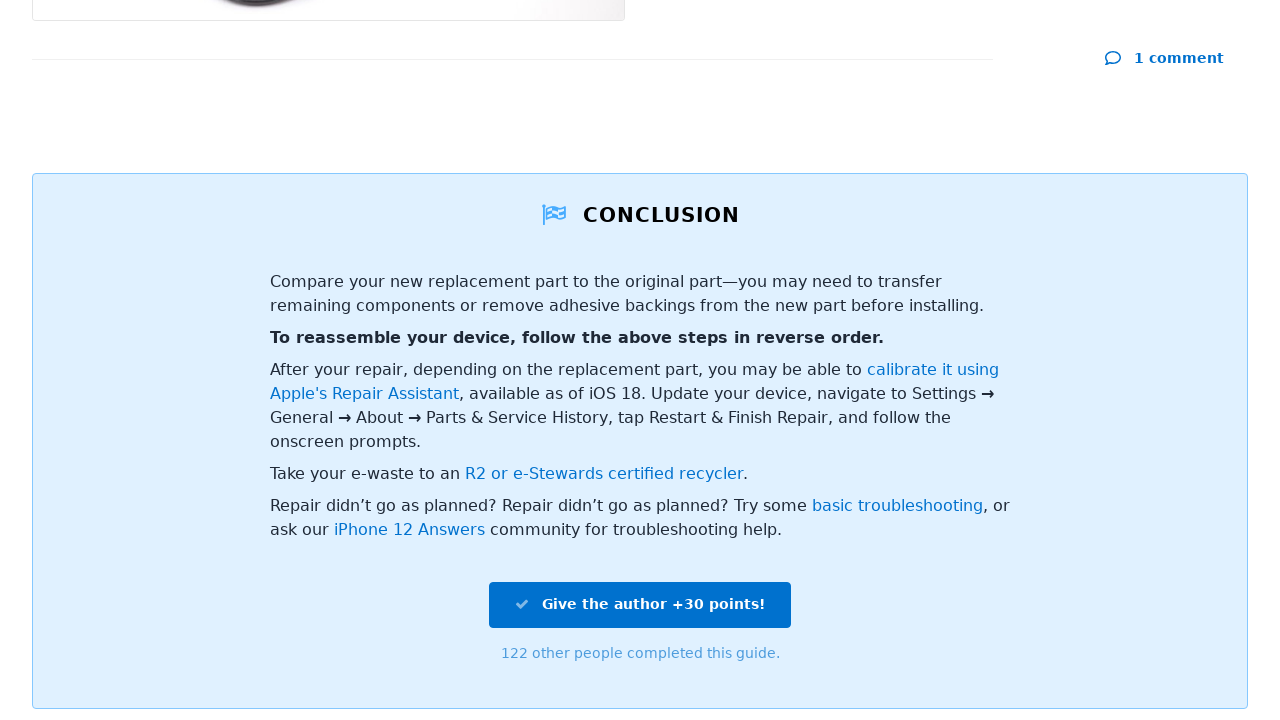

Waited 100ms for images to load
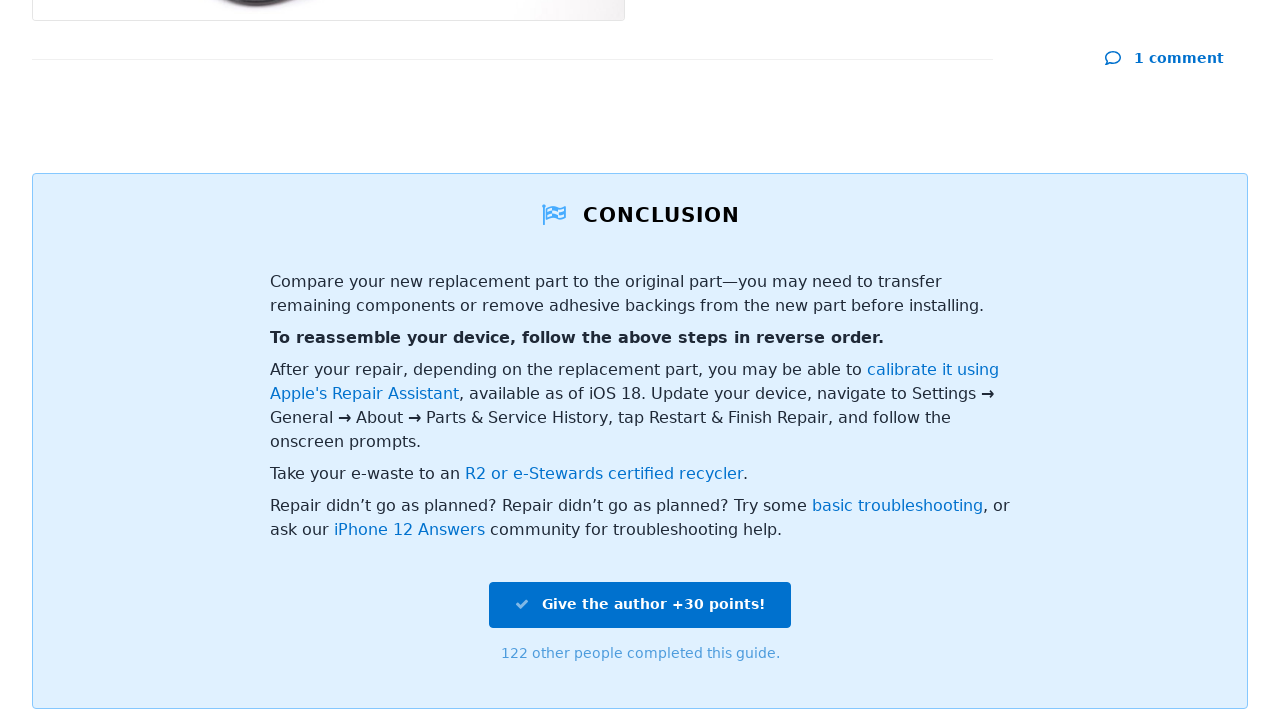

Scrolled to 22800px to load lazy-loaded images
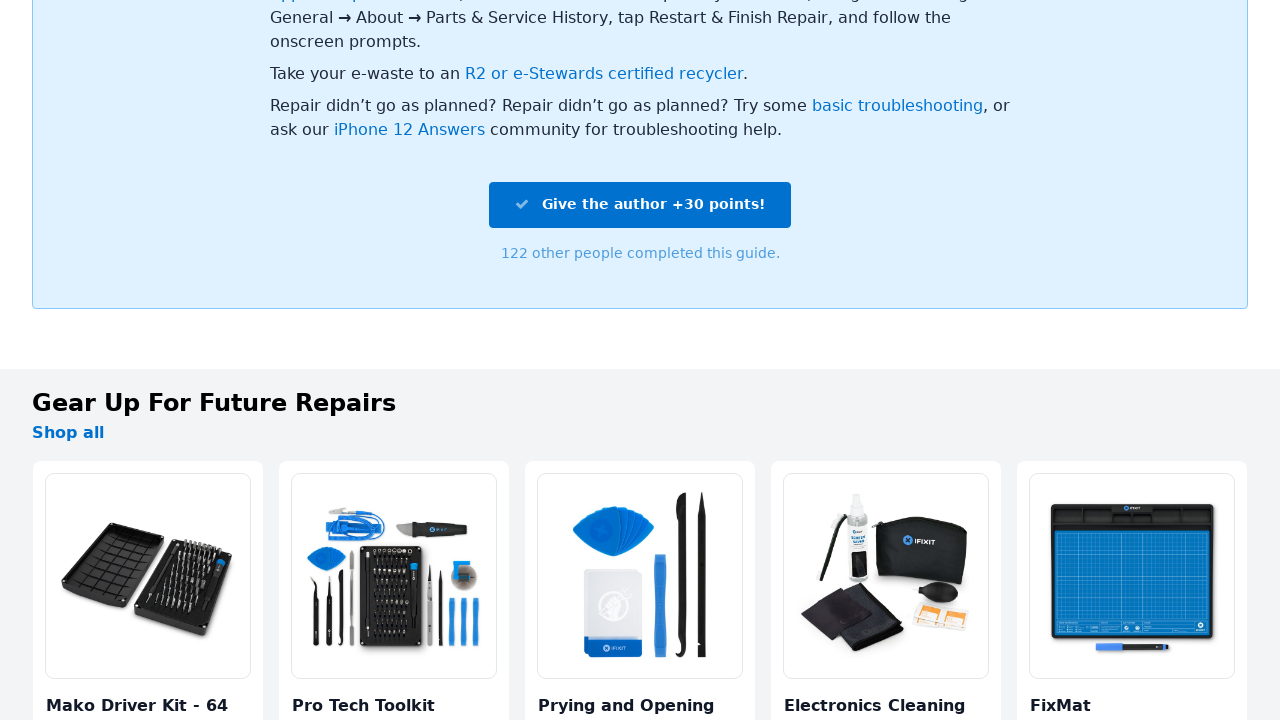

Waited 100ms for images to load
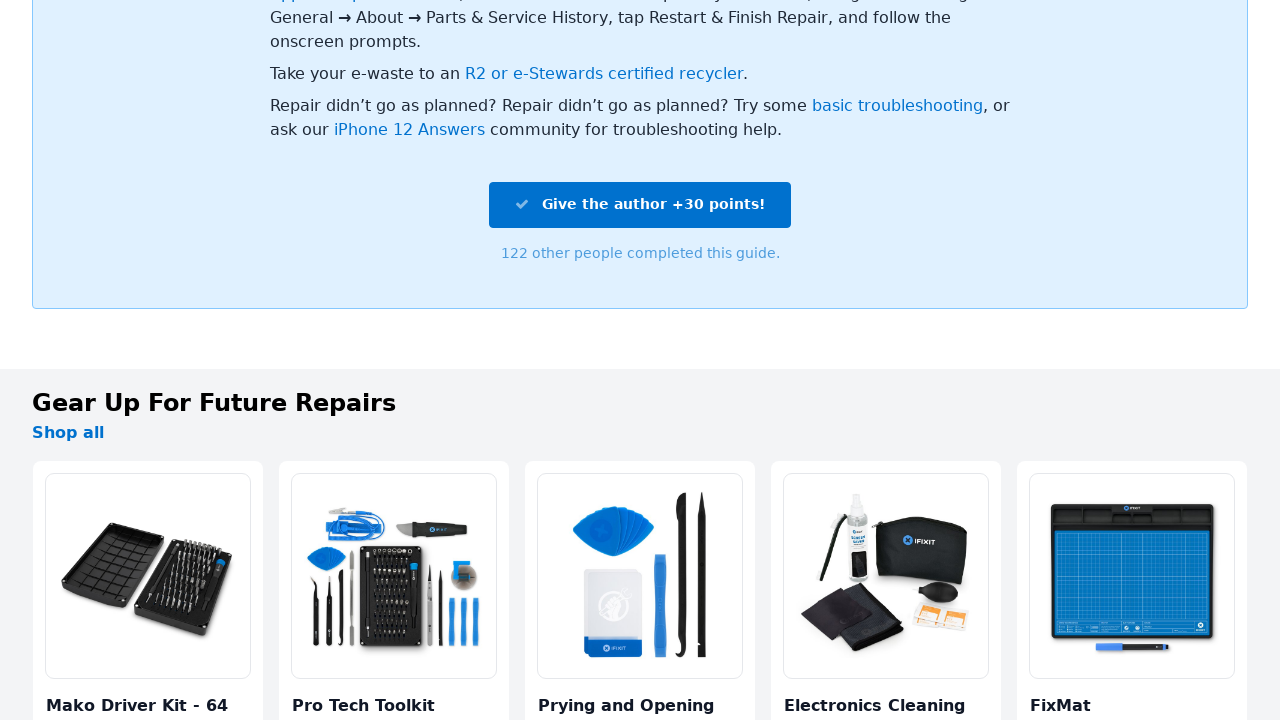

Scrolled to 23200px to load lazy-loaded images
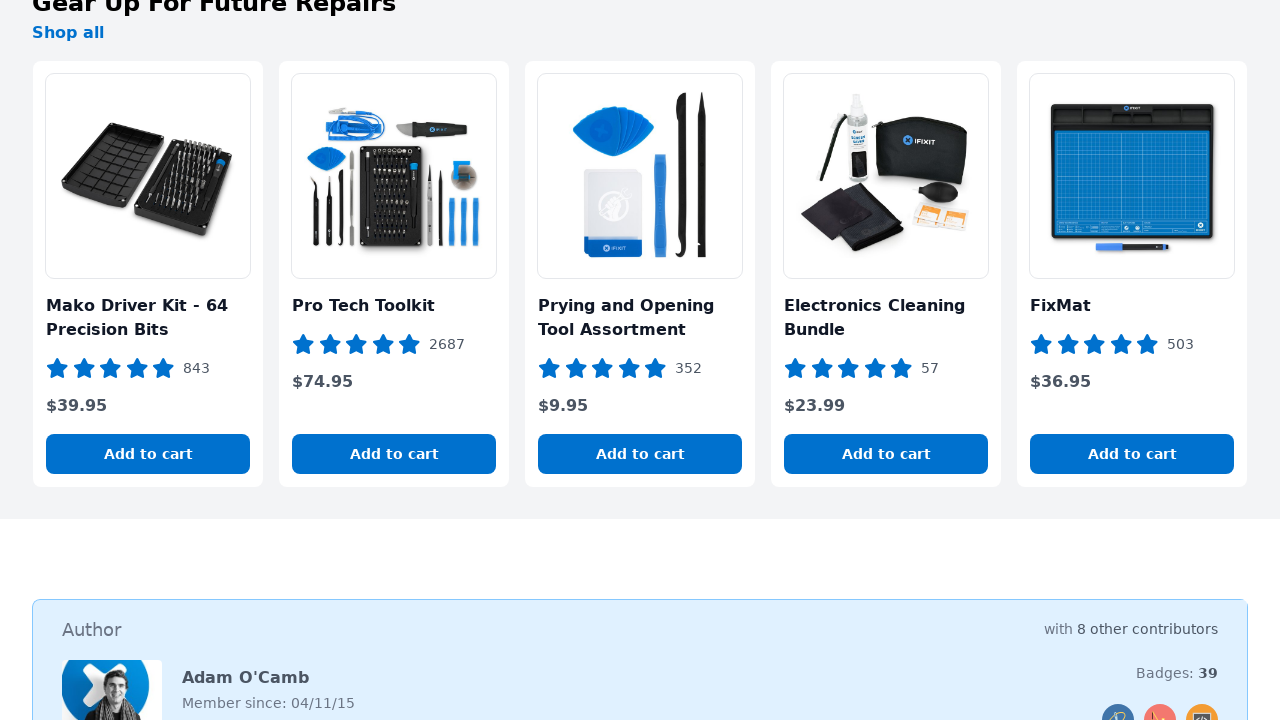

Waited 100ms for images to load
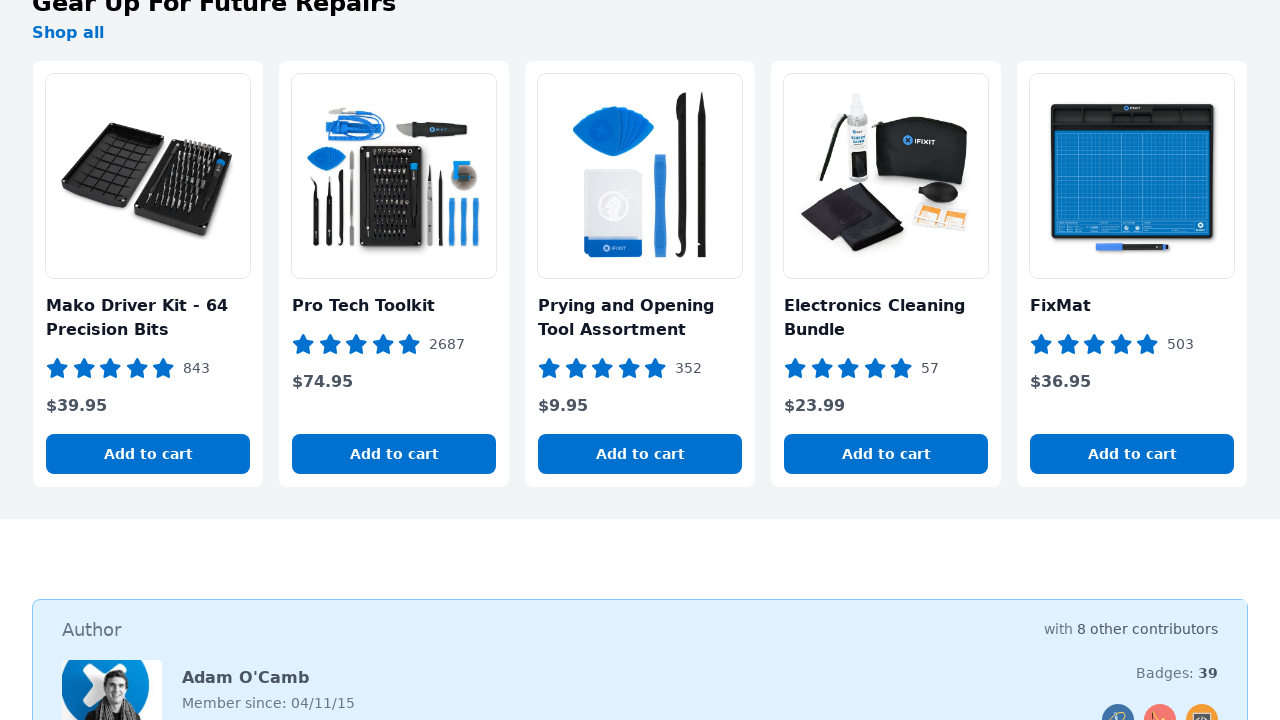

Scrolled to 23600px to load lazy-loaded images
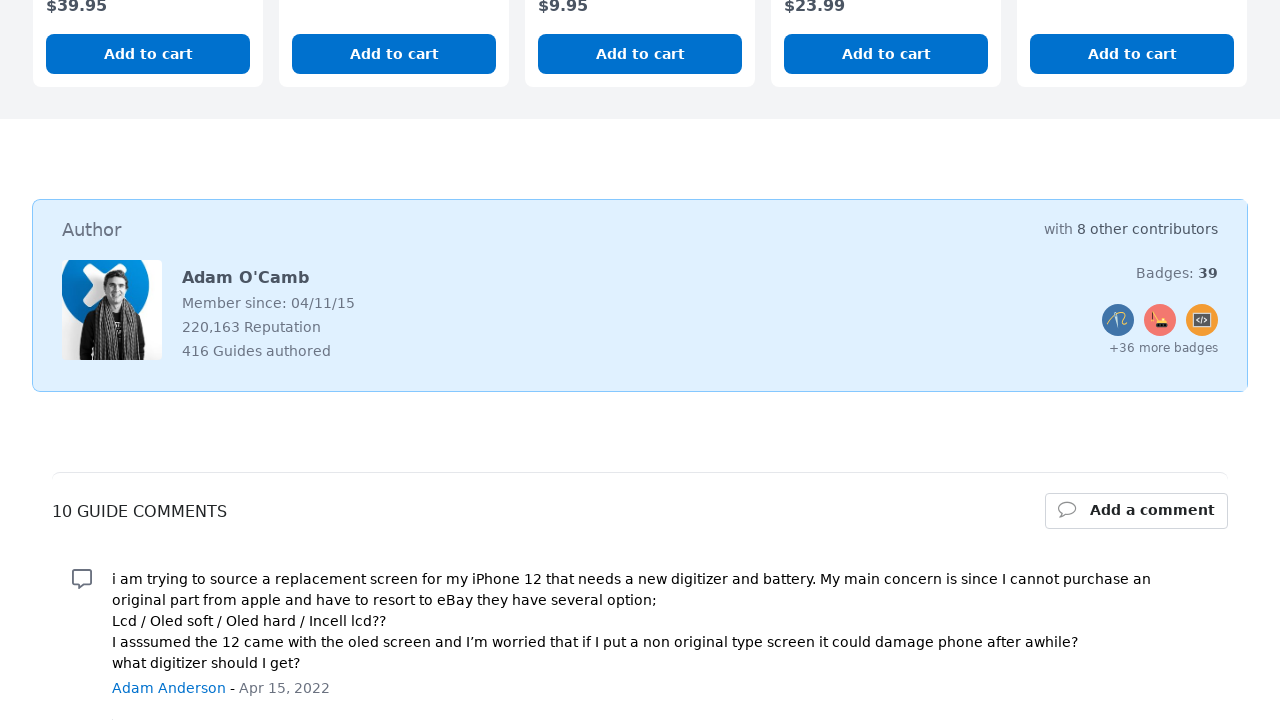

Waited 100ms for images to load
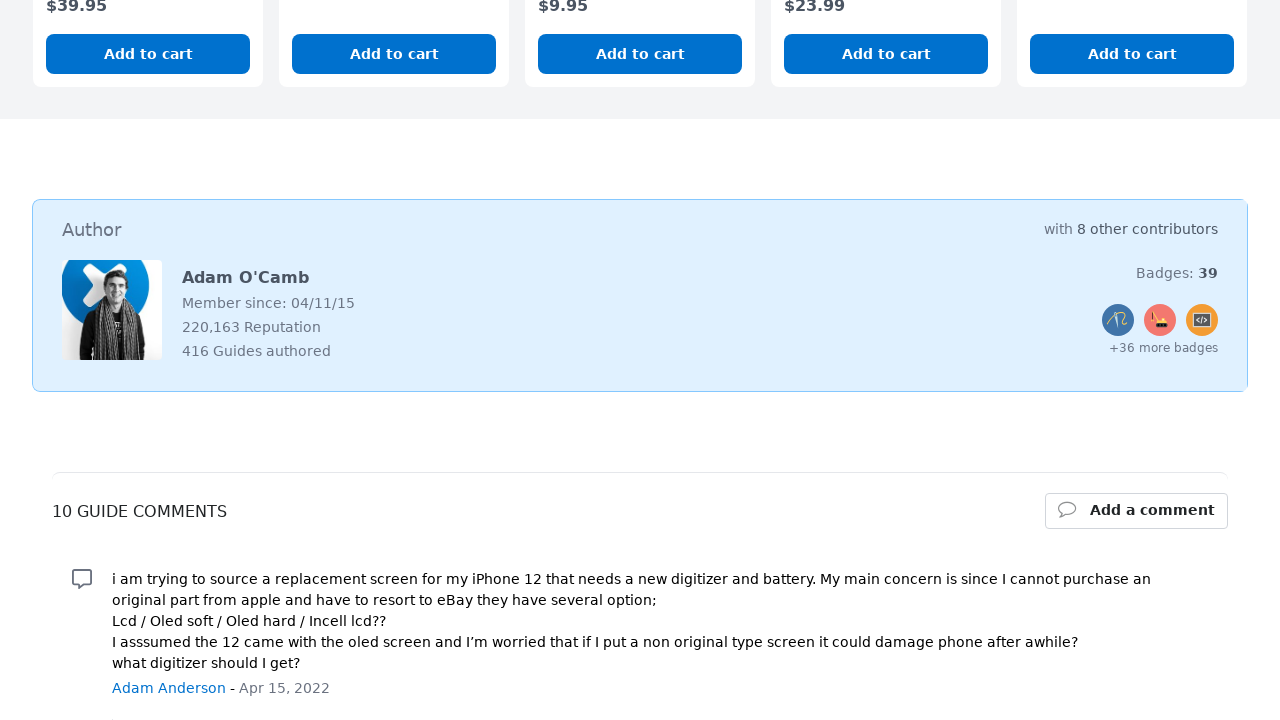

Scrolled to 24000px to load lazy-loaded images
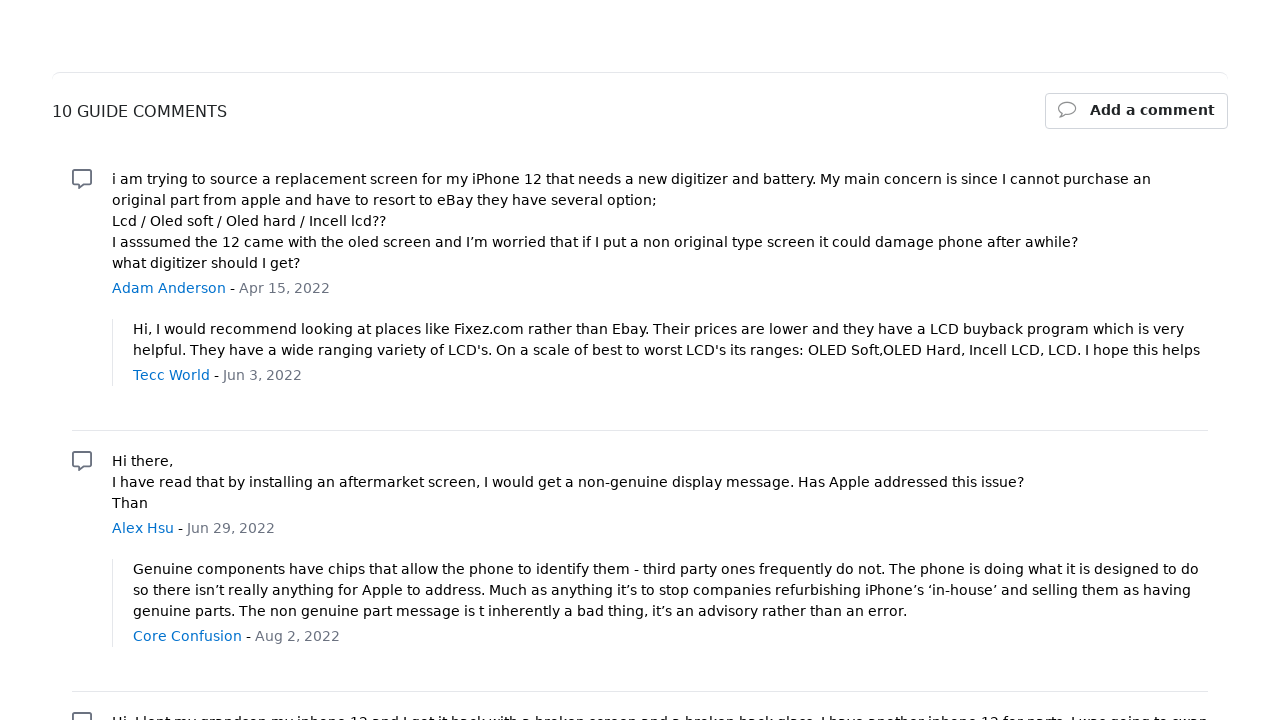

Waited 100ms for images to load
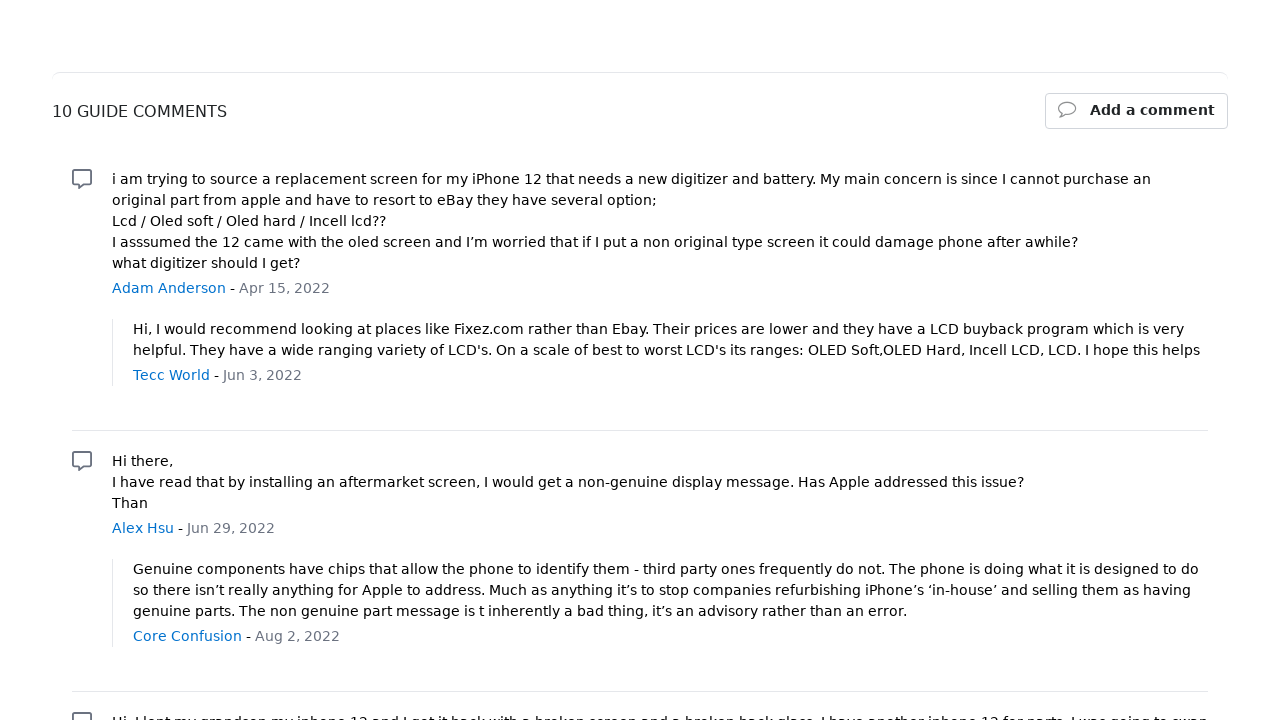

Scrolled to 24400px to load lazy-loaded images
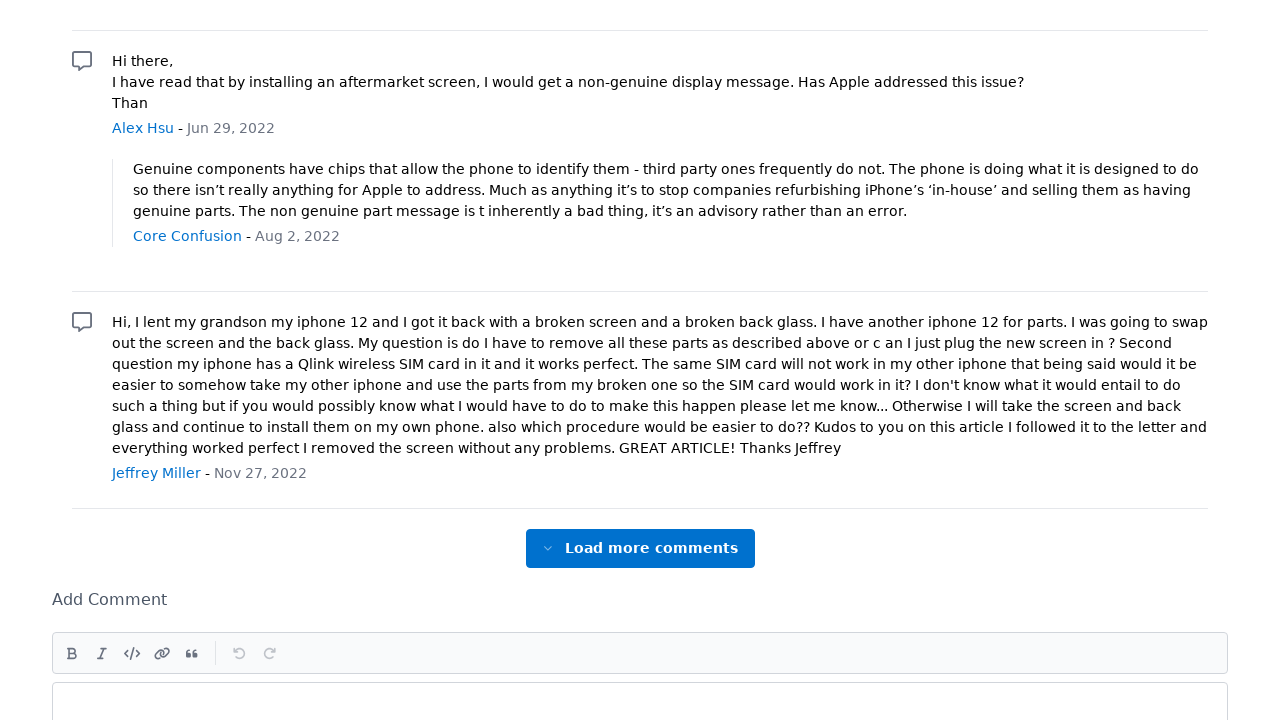

Waited 100ms for images to load
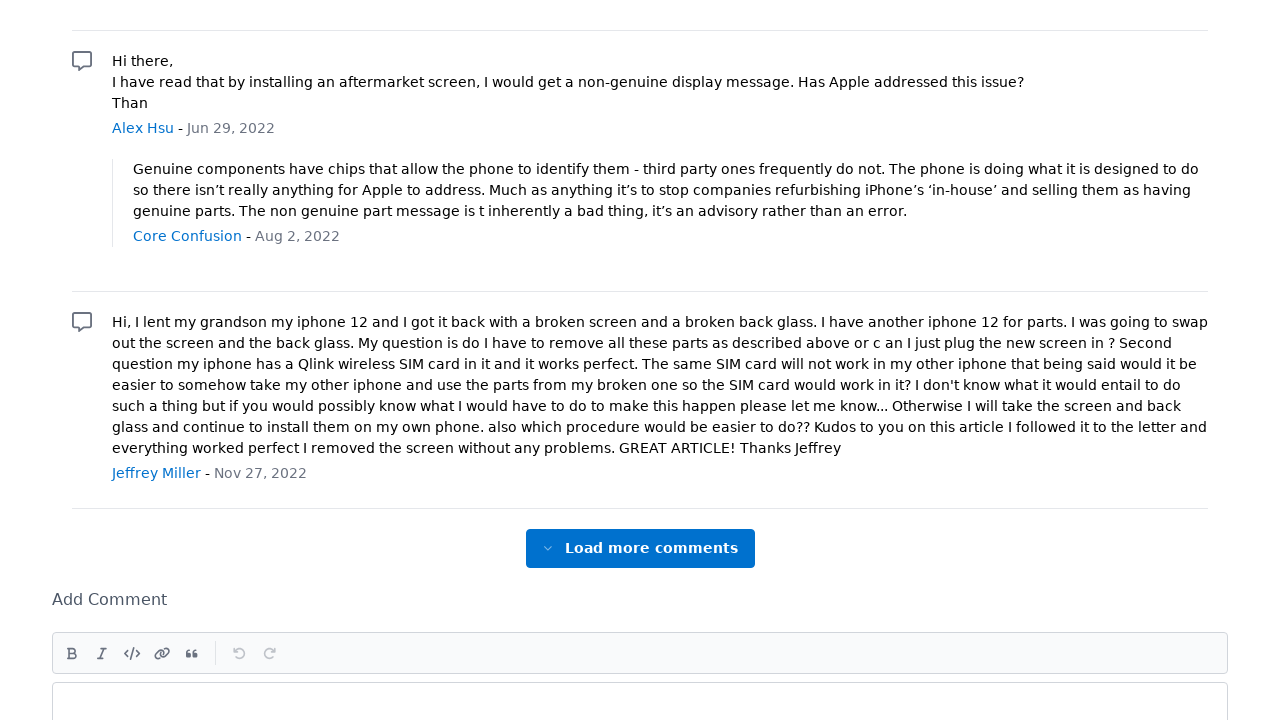

Scrolled to 24800px to load lazy-loaded images
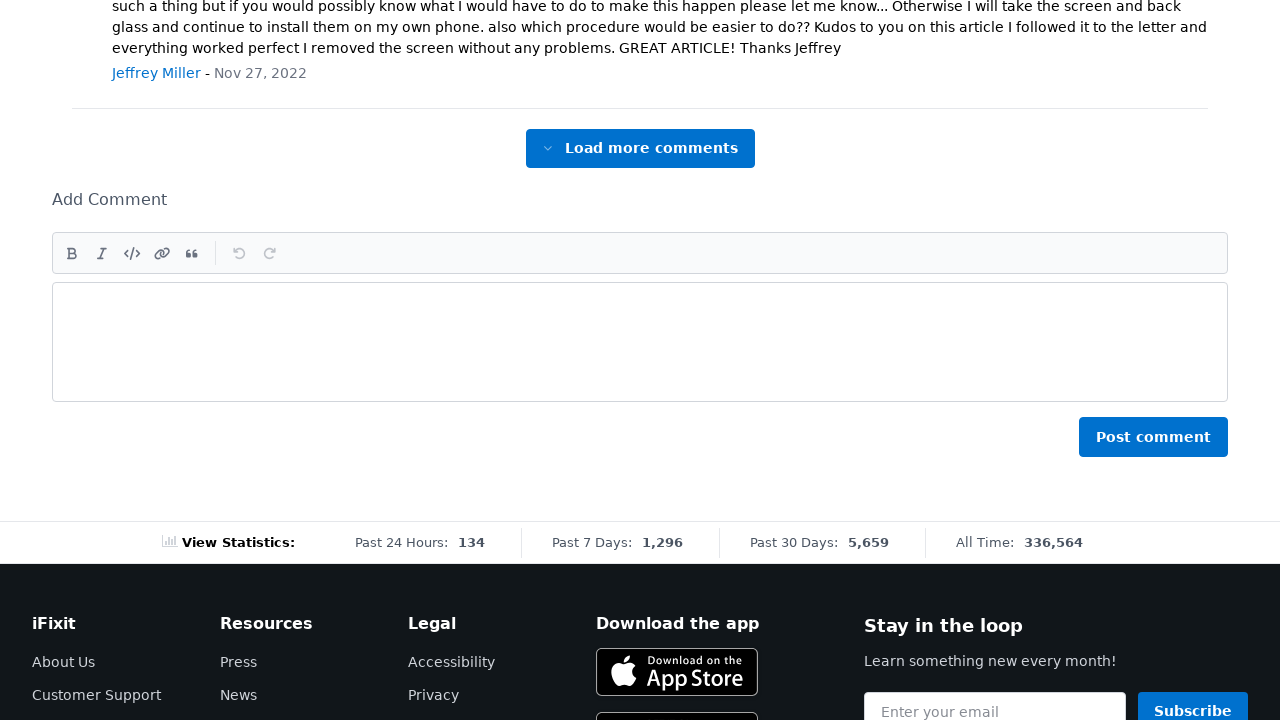

Waited 100ms for images to load
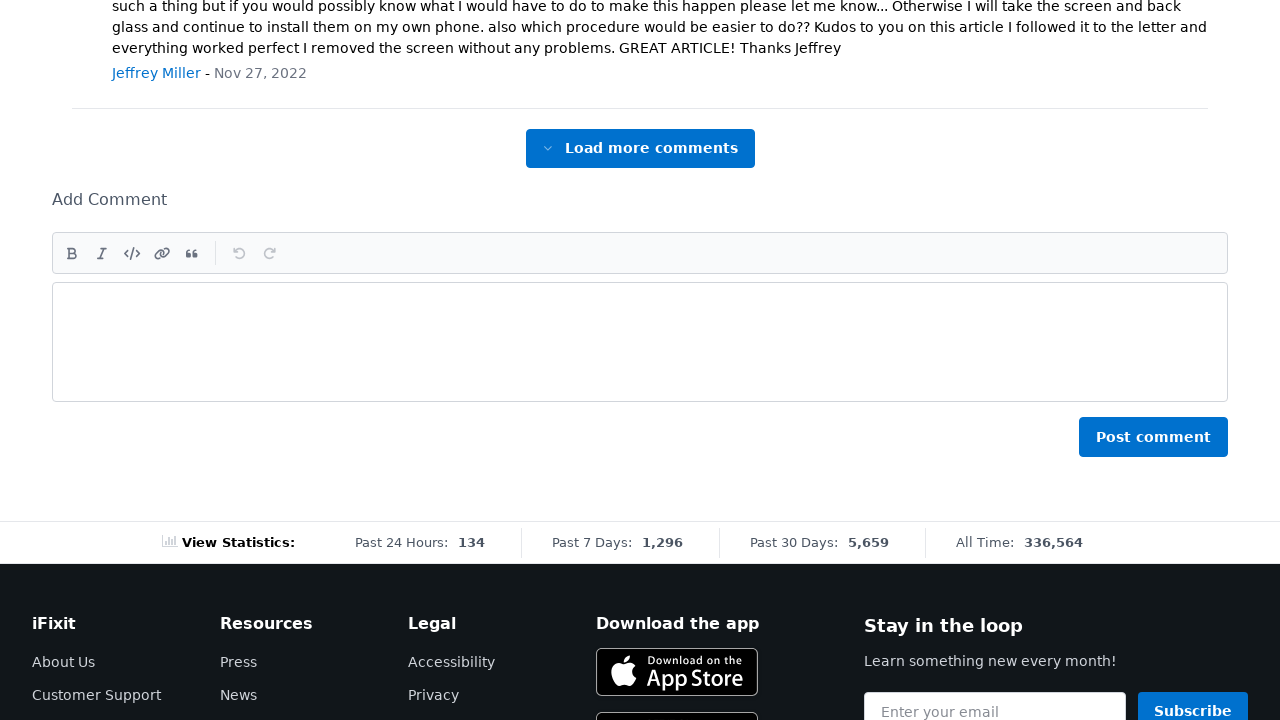

Scrolled to 25200px to load lazy-loaded images
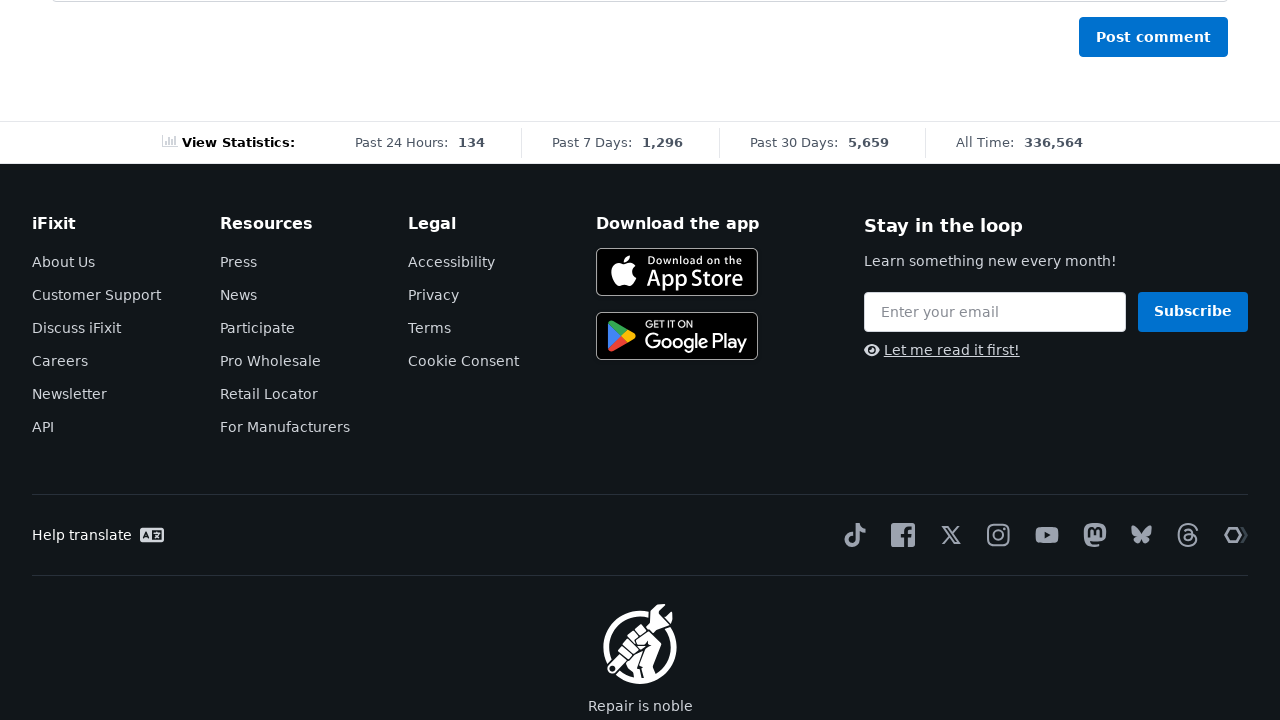

Waited 100ms for images to load
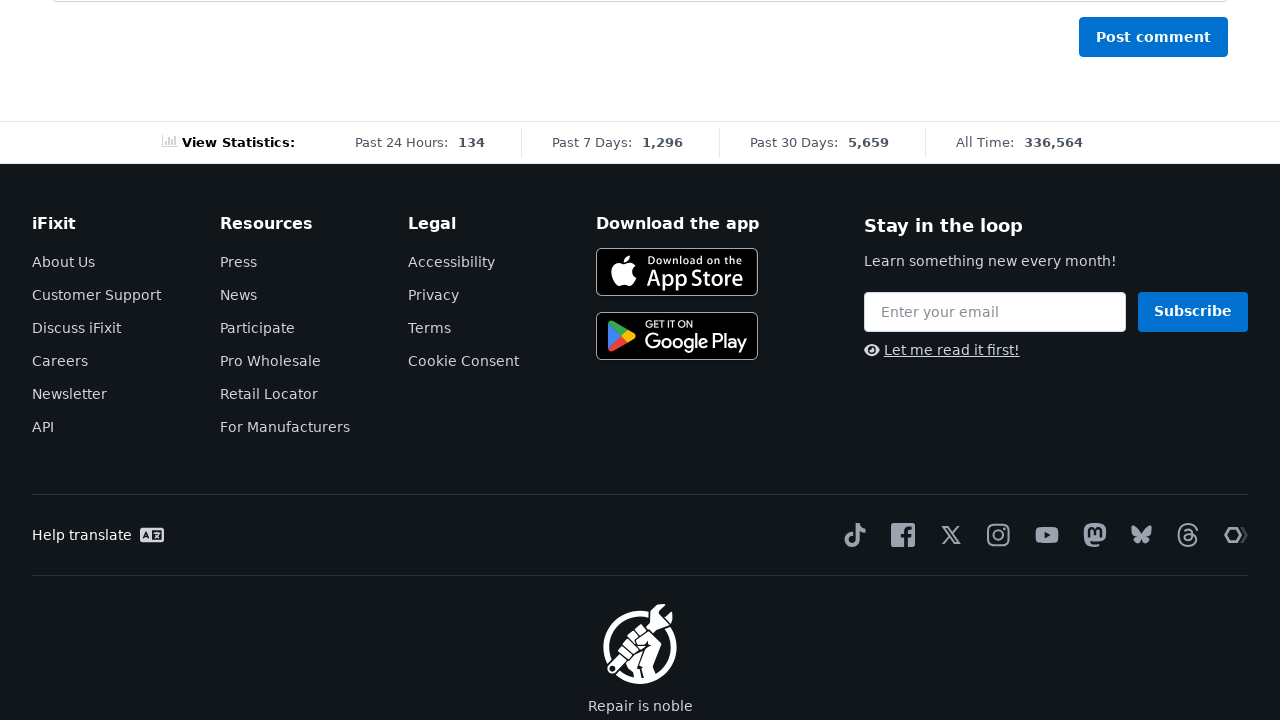

Scrolled to 25600px to load lazy-loaded images
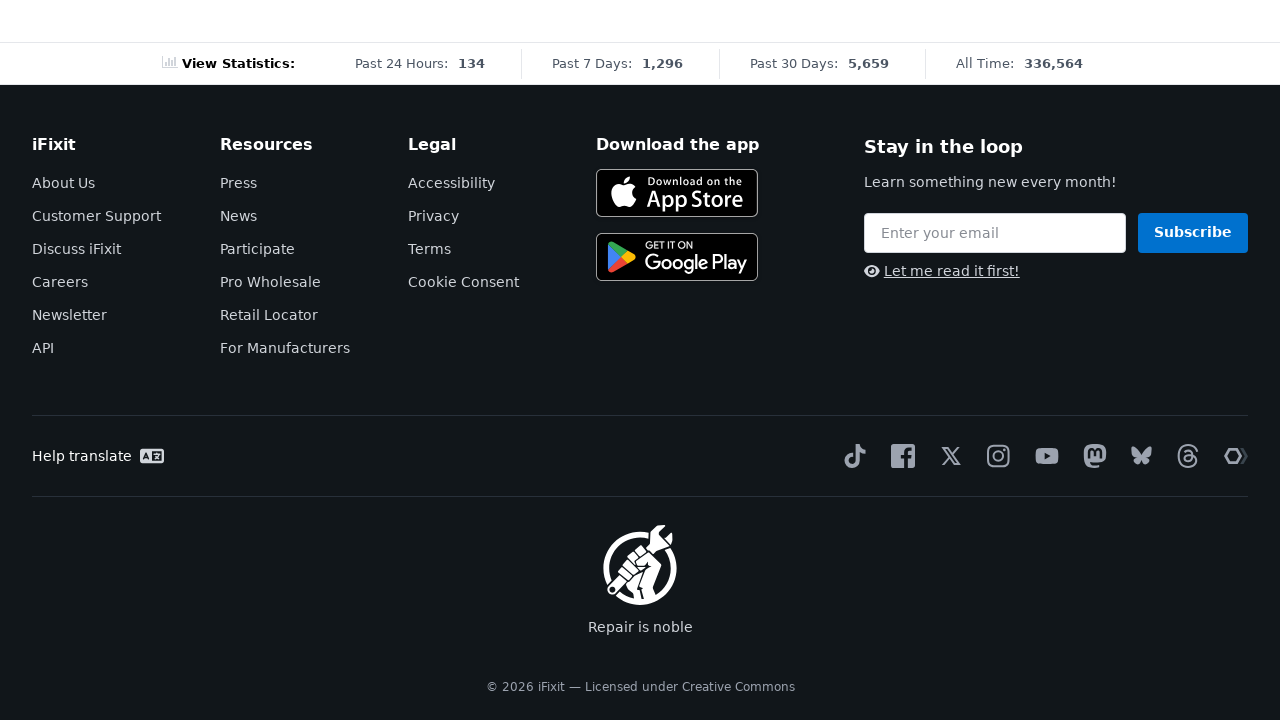

Waited 100ms for images to load
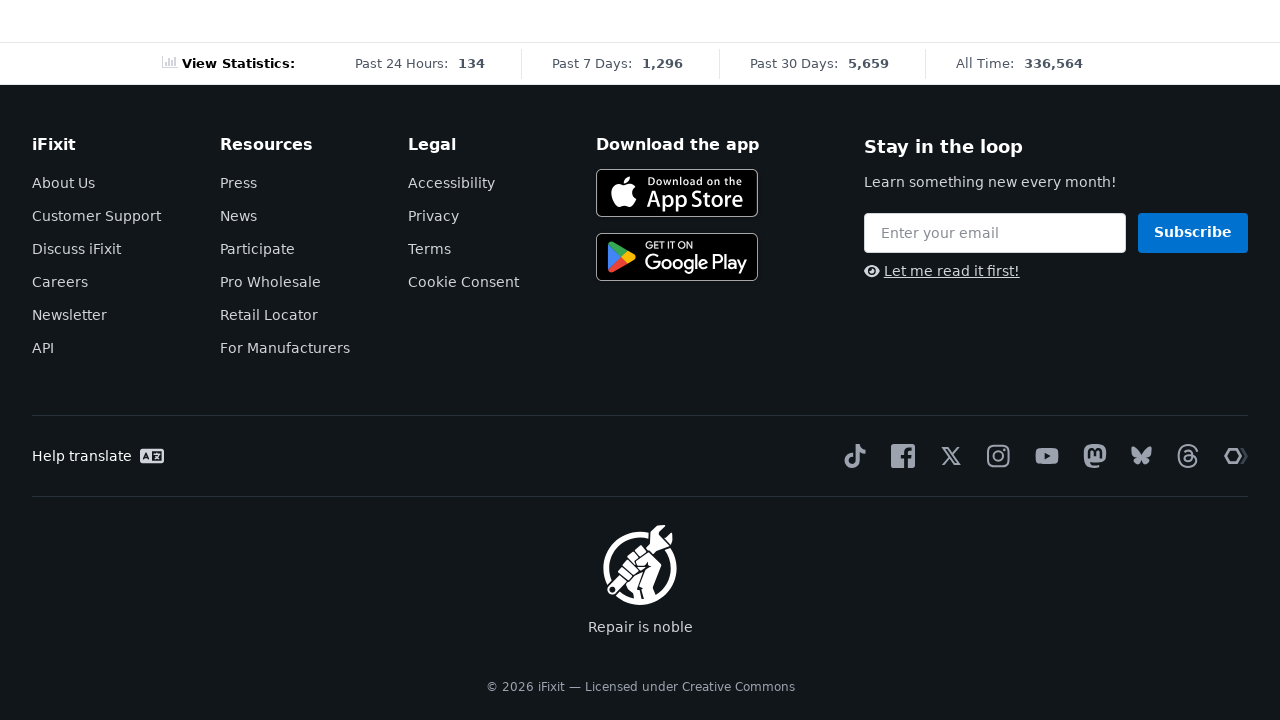

Scrolled to 26000px to load lazy-loaded images
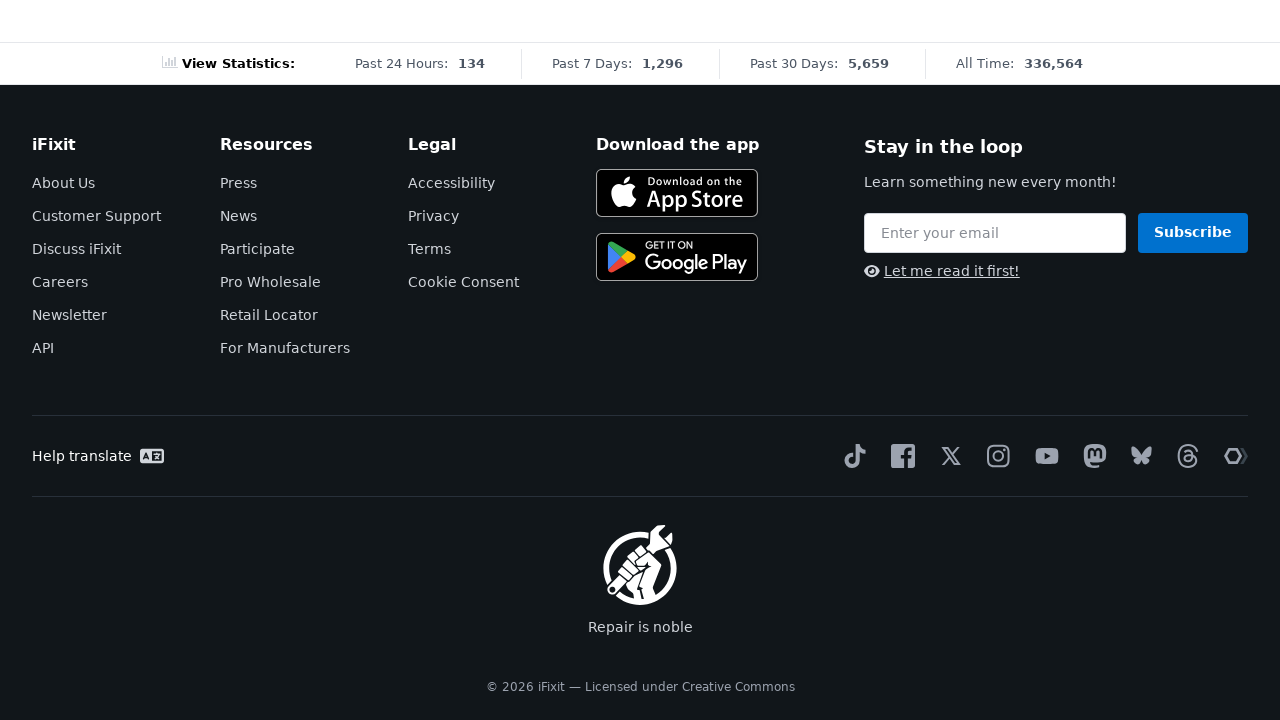

Waited 100ms for images to load
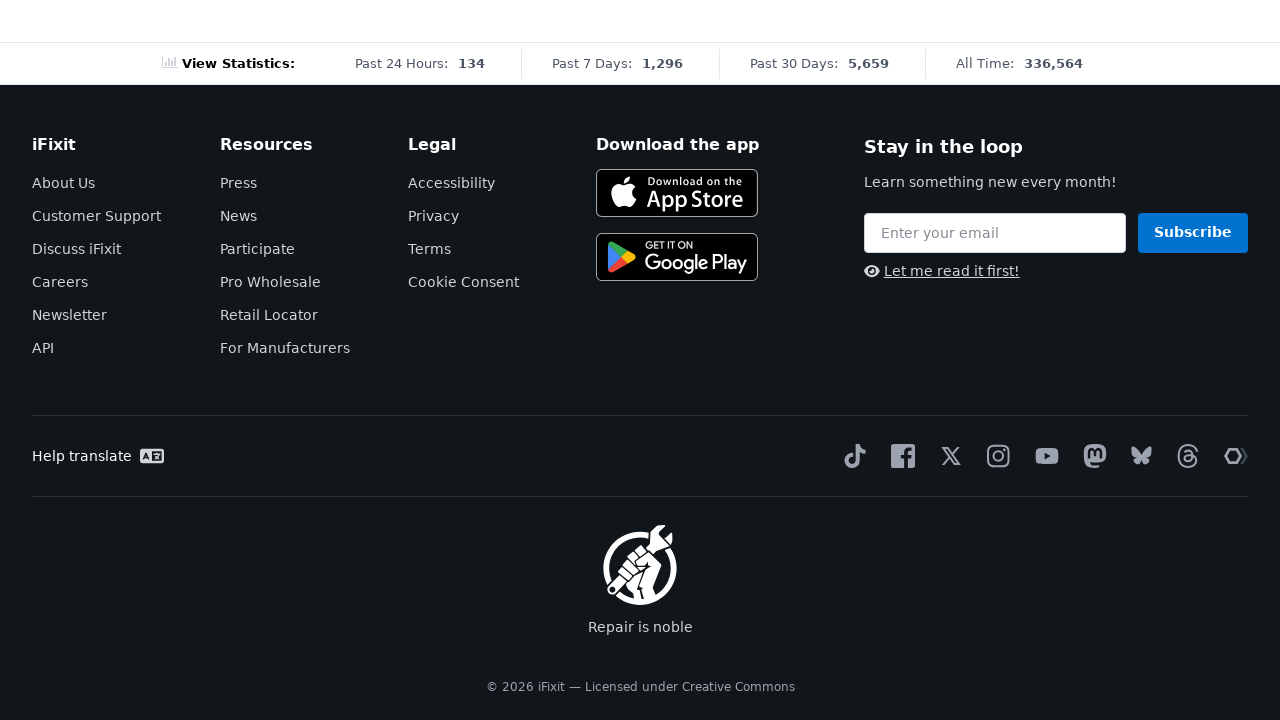

Step elements (.step) are present on the page
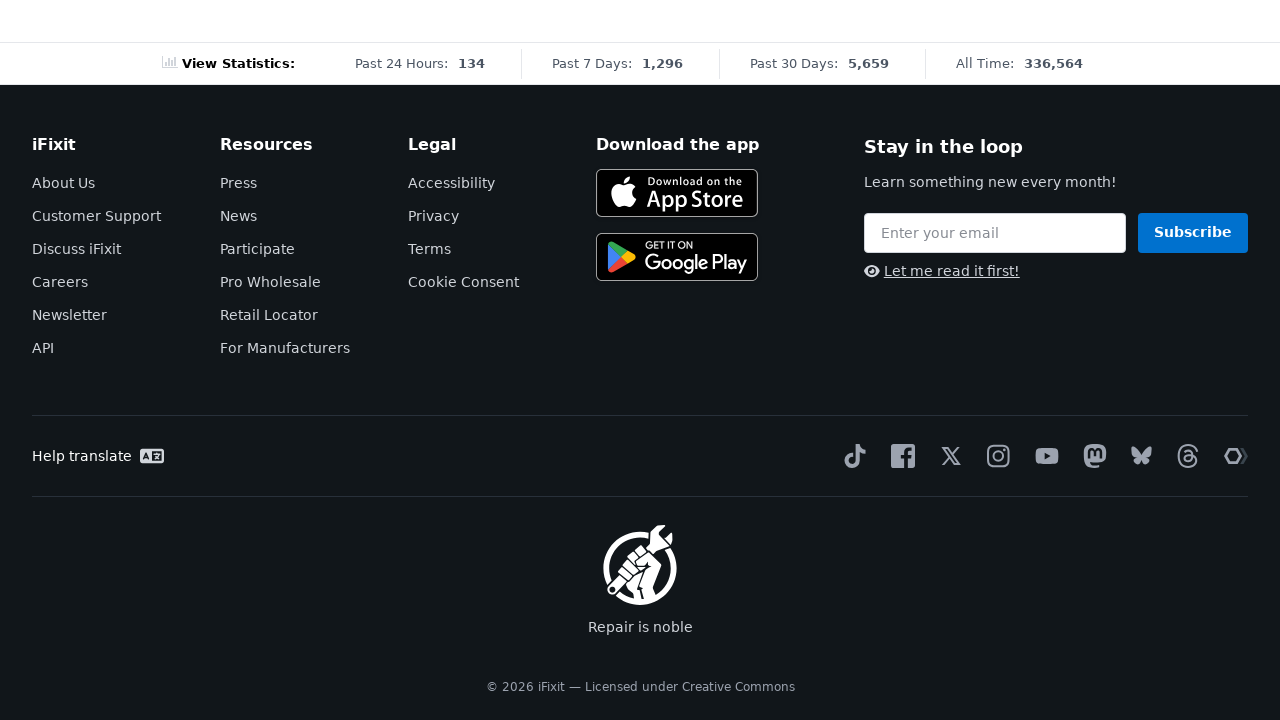

Located all step elements on the page
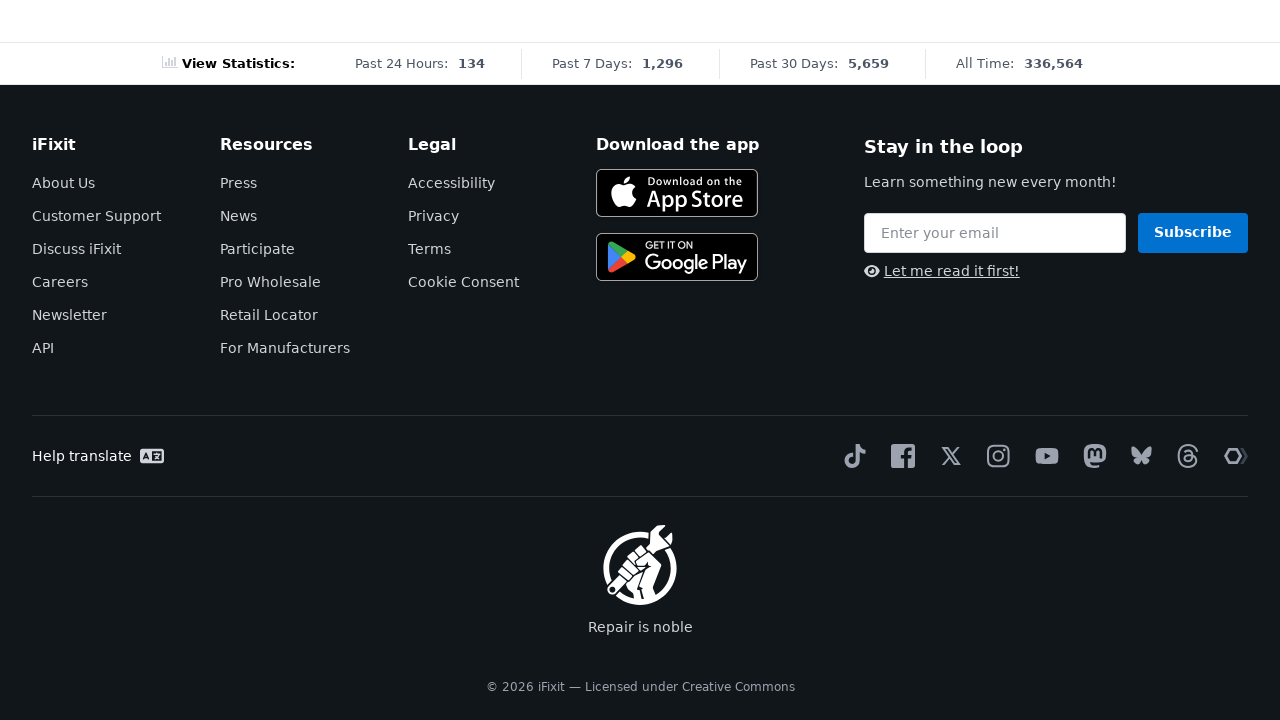

First step element is visible
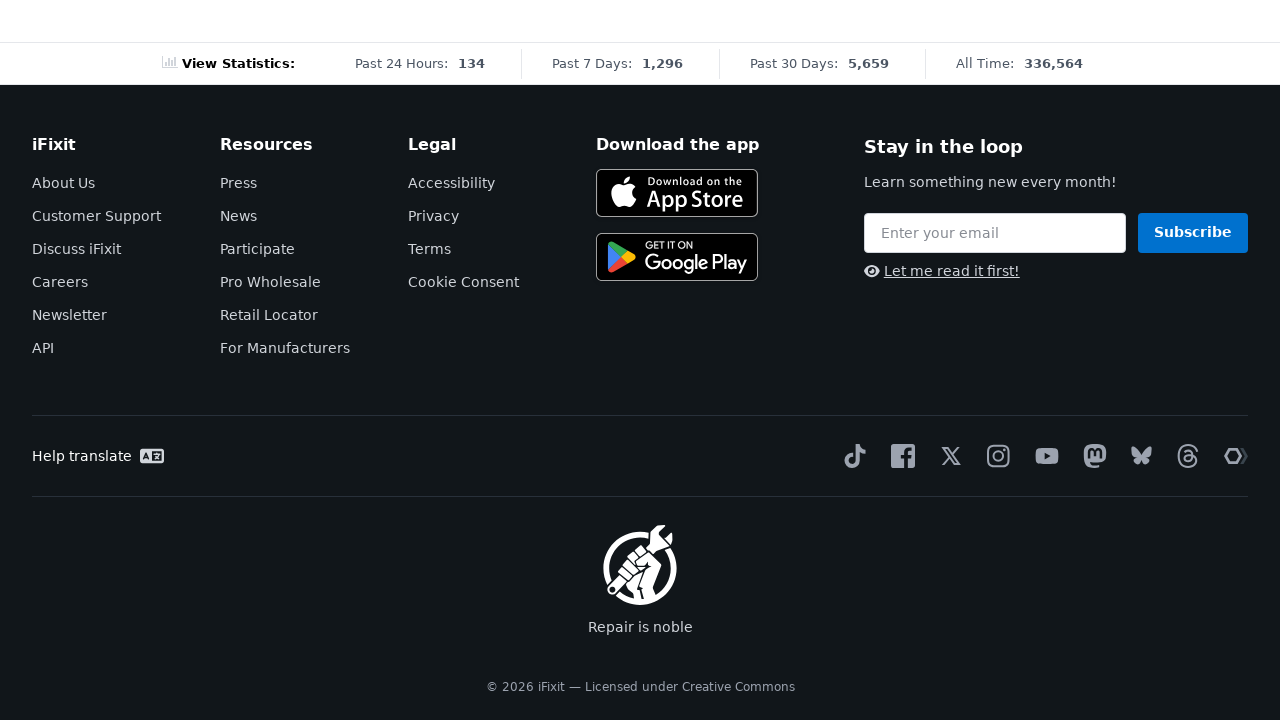

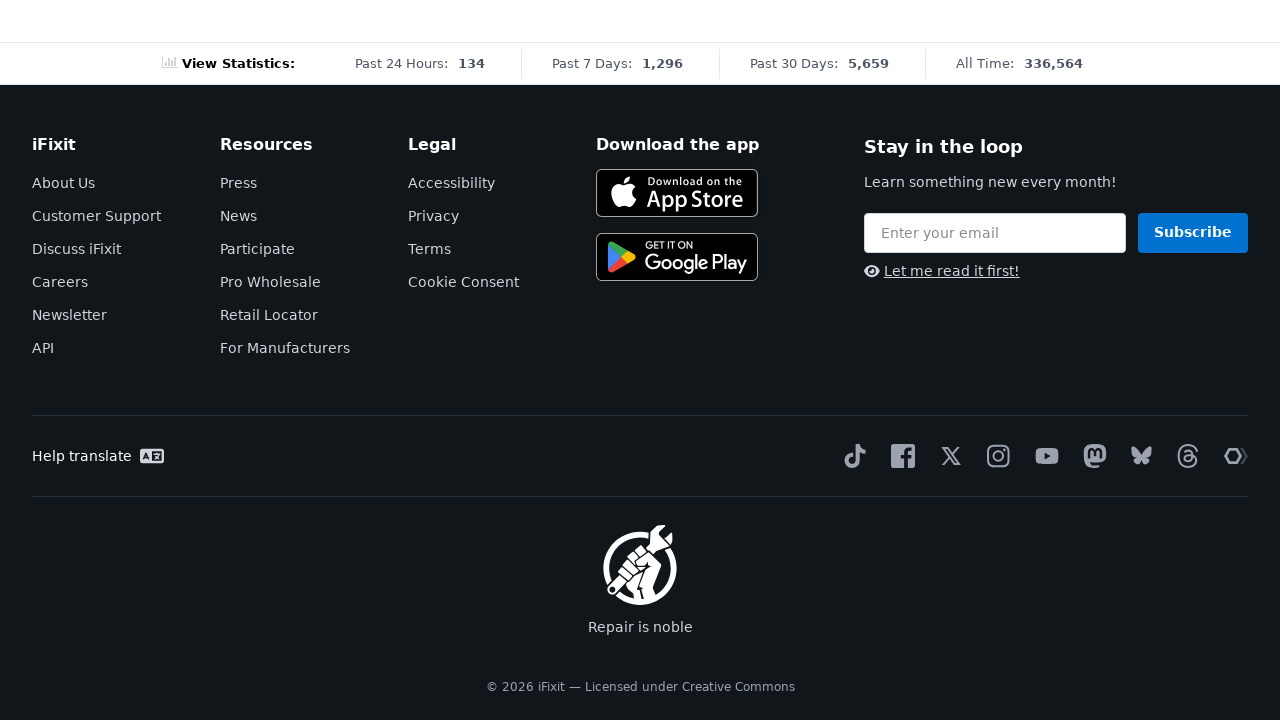